Tests filling out a large form by entering text into all input fields and submitting the form by clicking the submit button.

Starting URL: http://suninjuly.github.io/huge_form.html

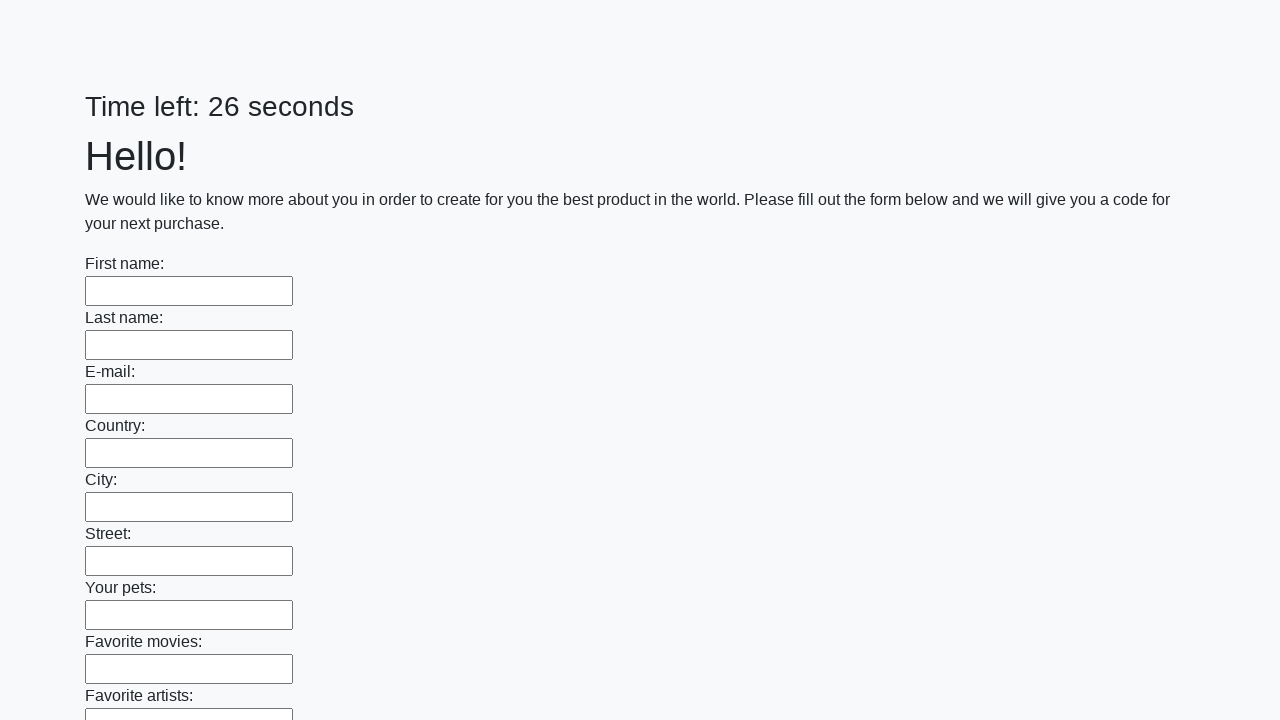

Navigated to huge form page
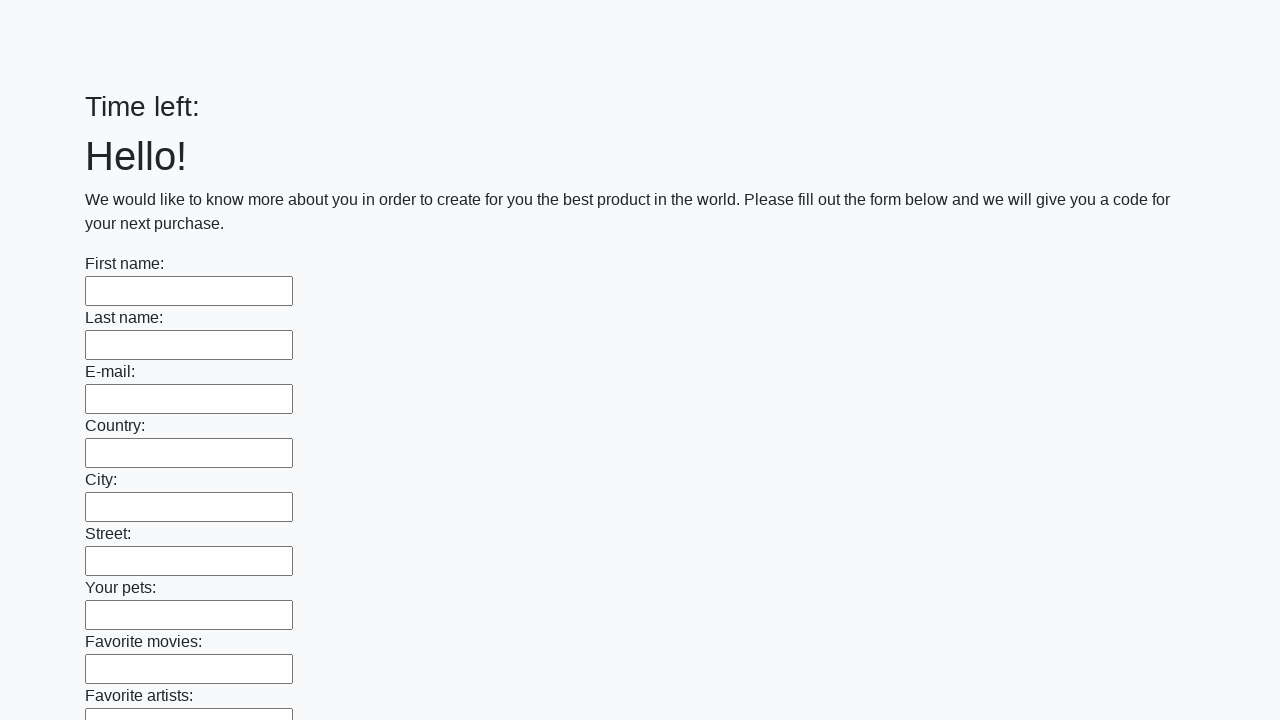

Filled an input field with test data on input >> nth=0
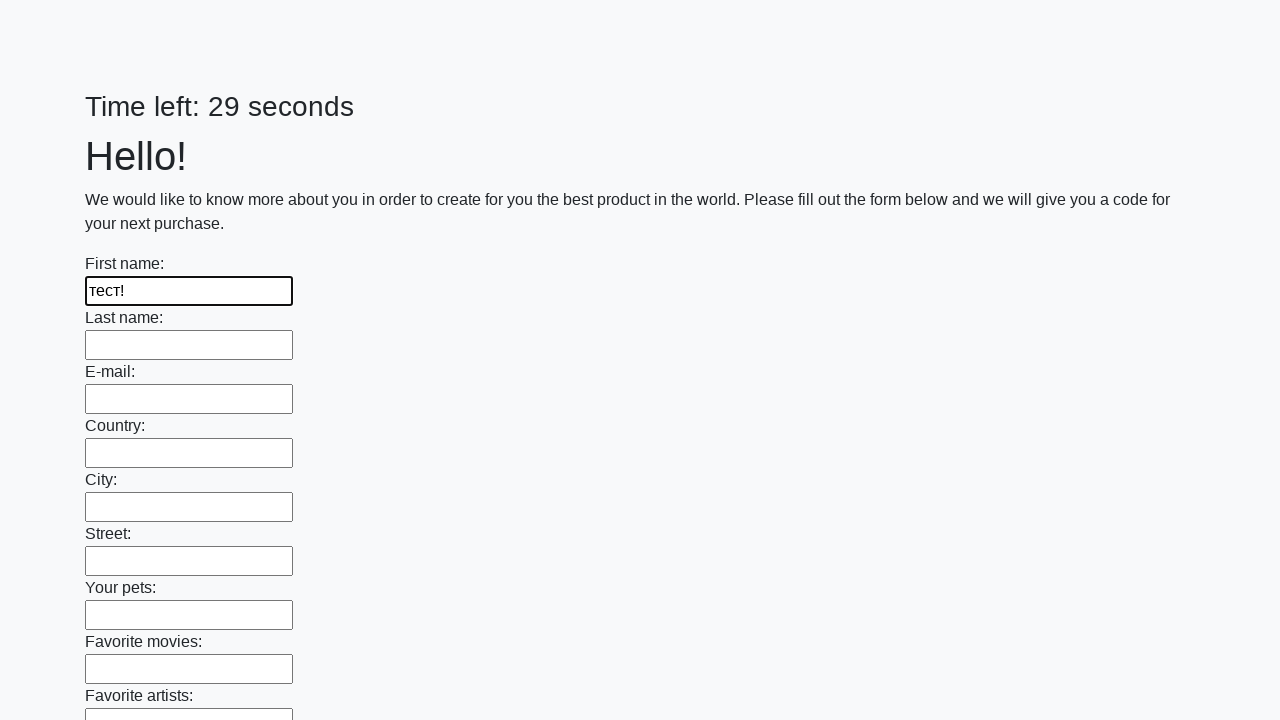

Filled an input field with test data on input >> nth=1
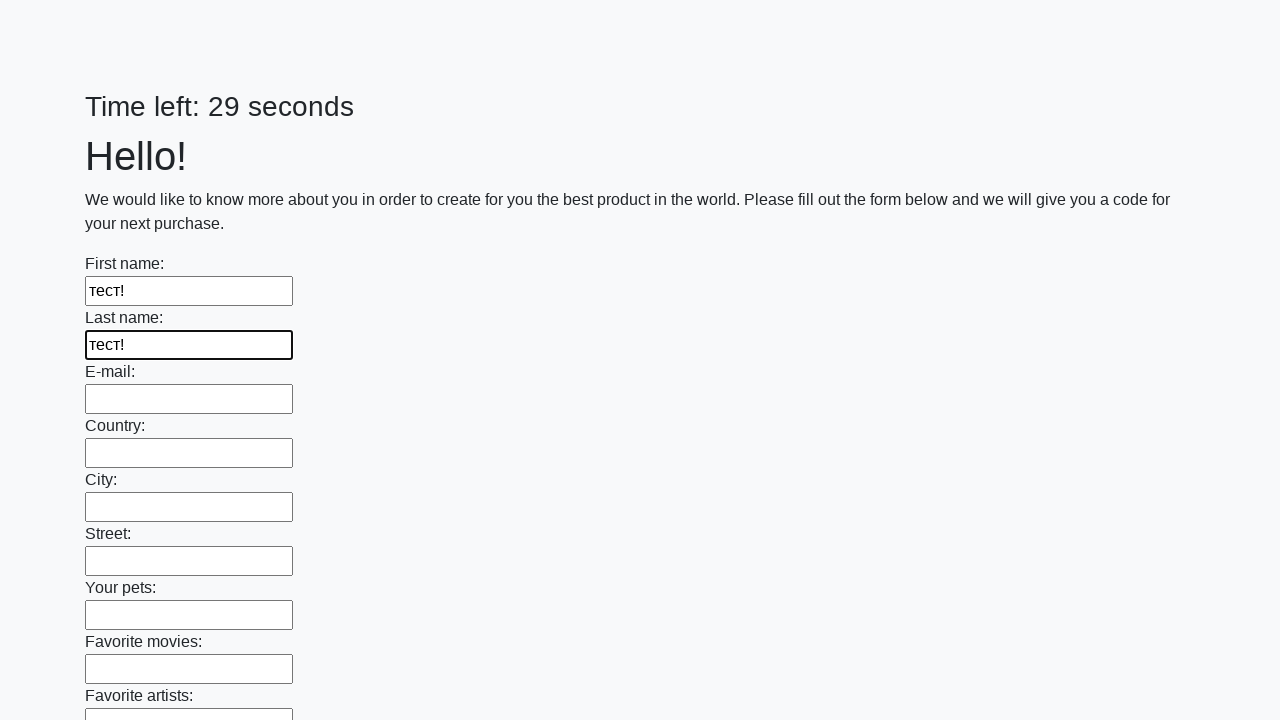

Filled an input field with test data on input >> nth=2
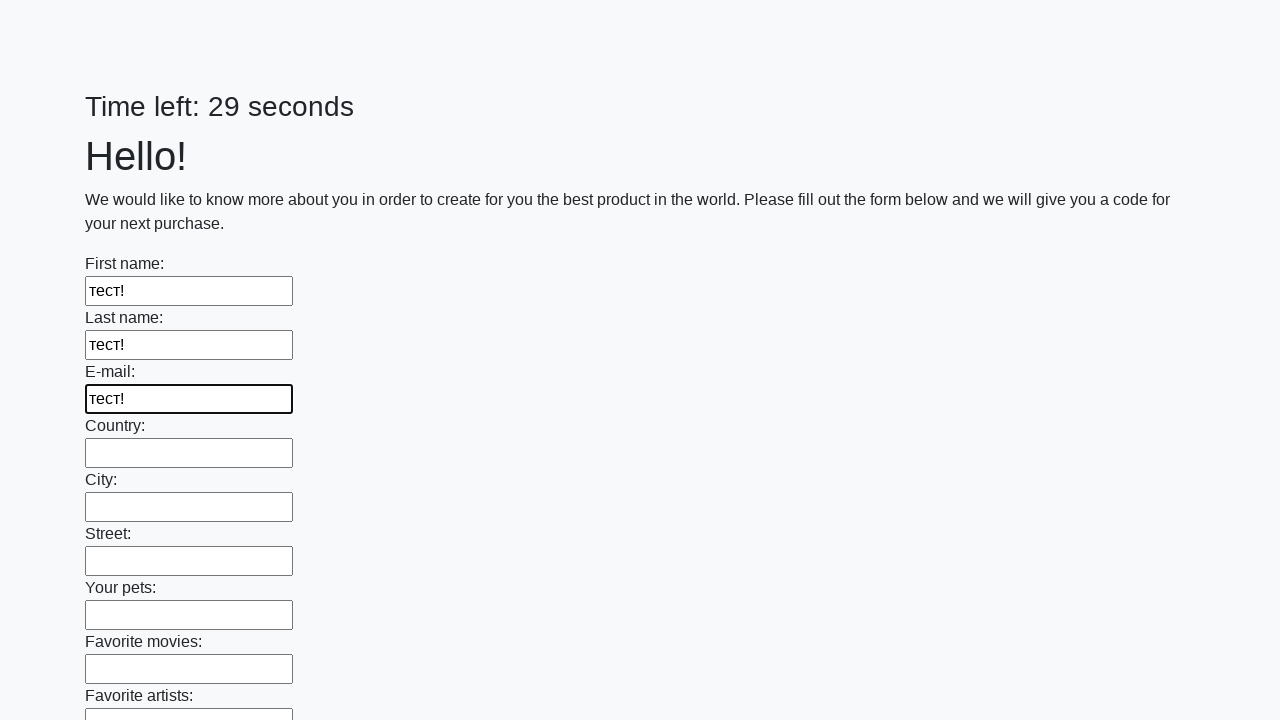

Filled an input field with test data on input >> nth=3
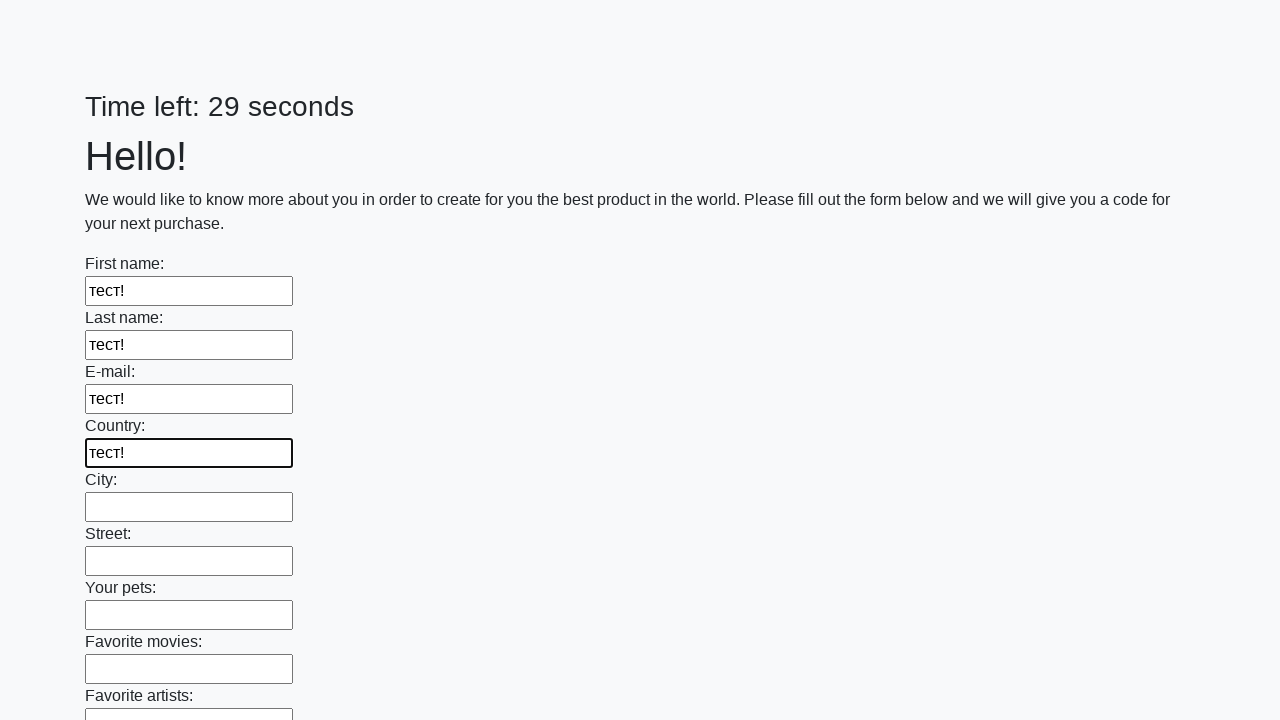

Filled an input field with test data on input >> nth=4
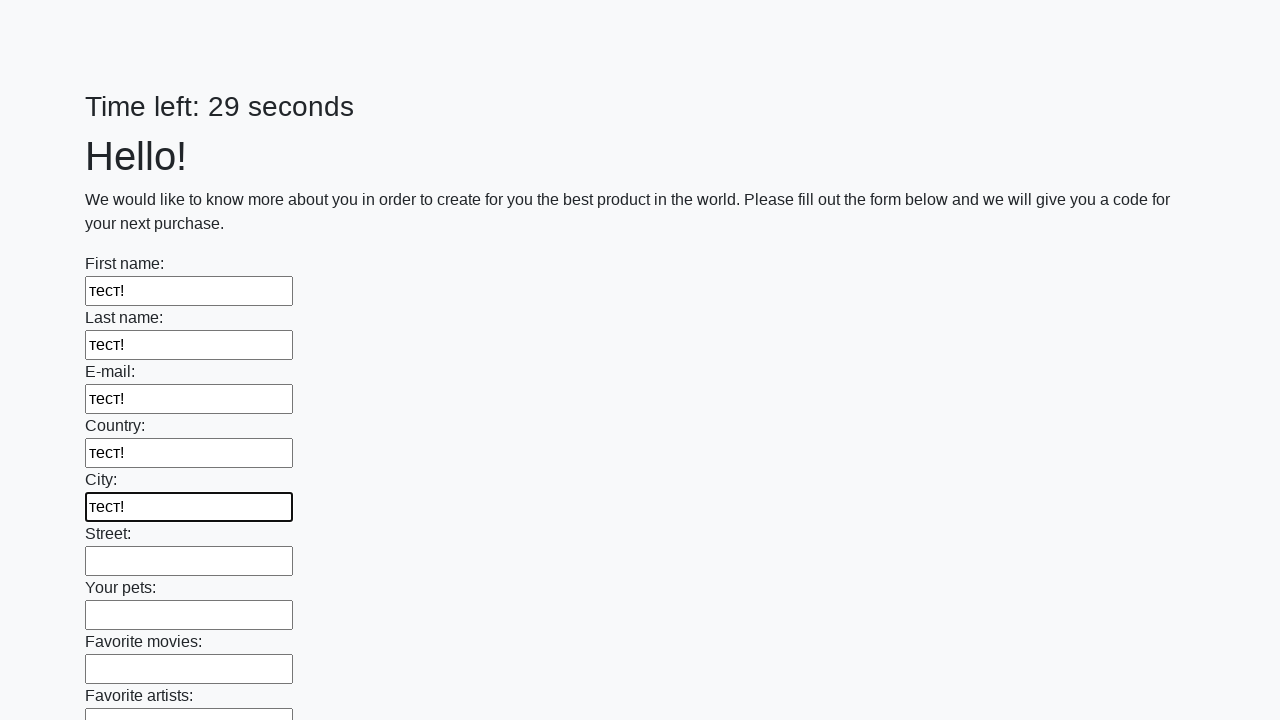

Filled an input field with test data on input >> nth=5
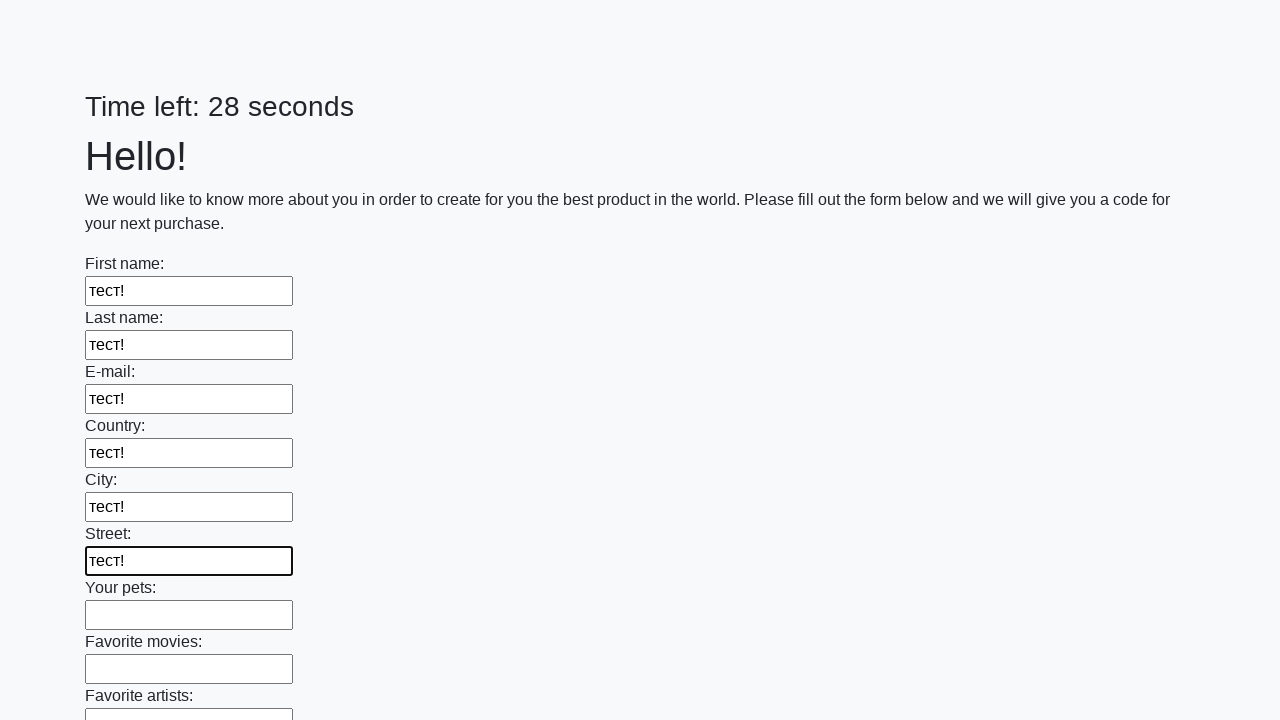

Filled an input field with test data on input >> nth=6
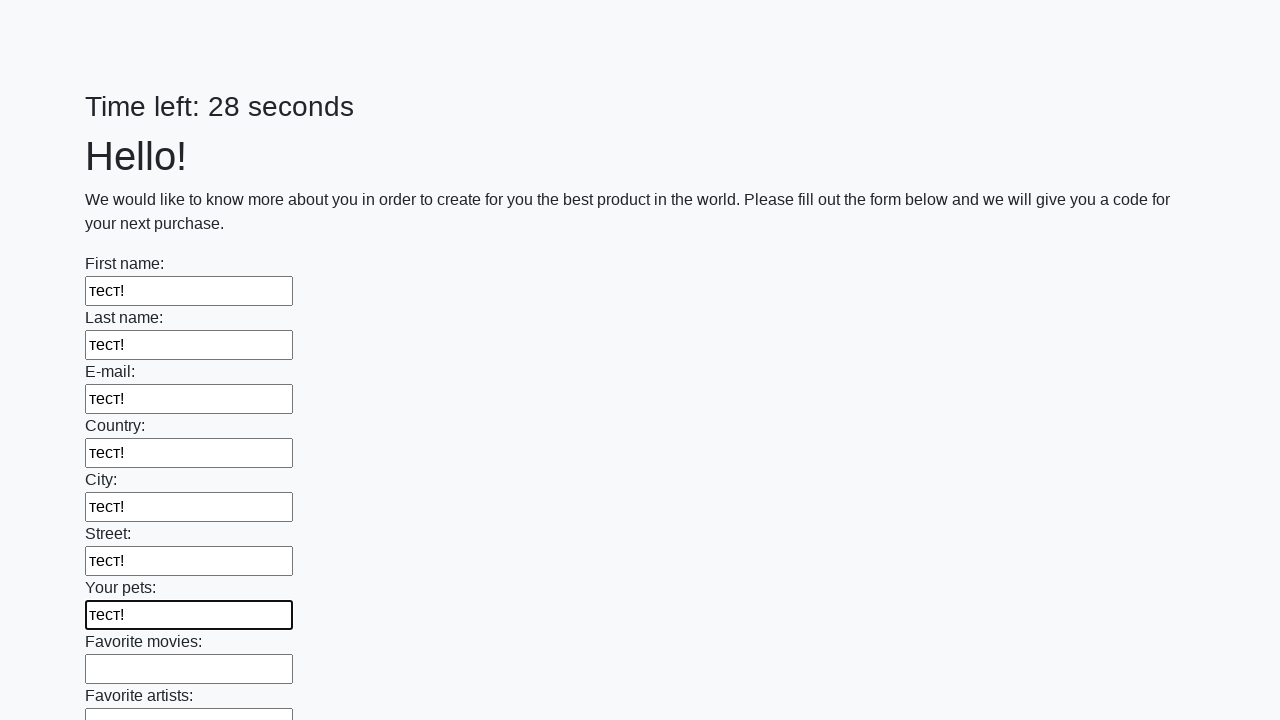

Filled an input field with test data on input >> nth=7
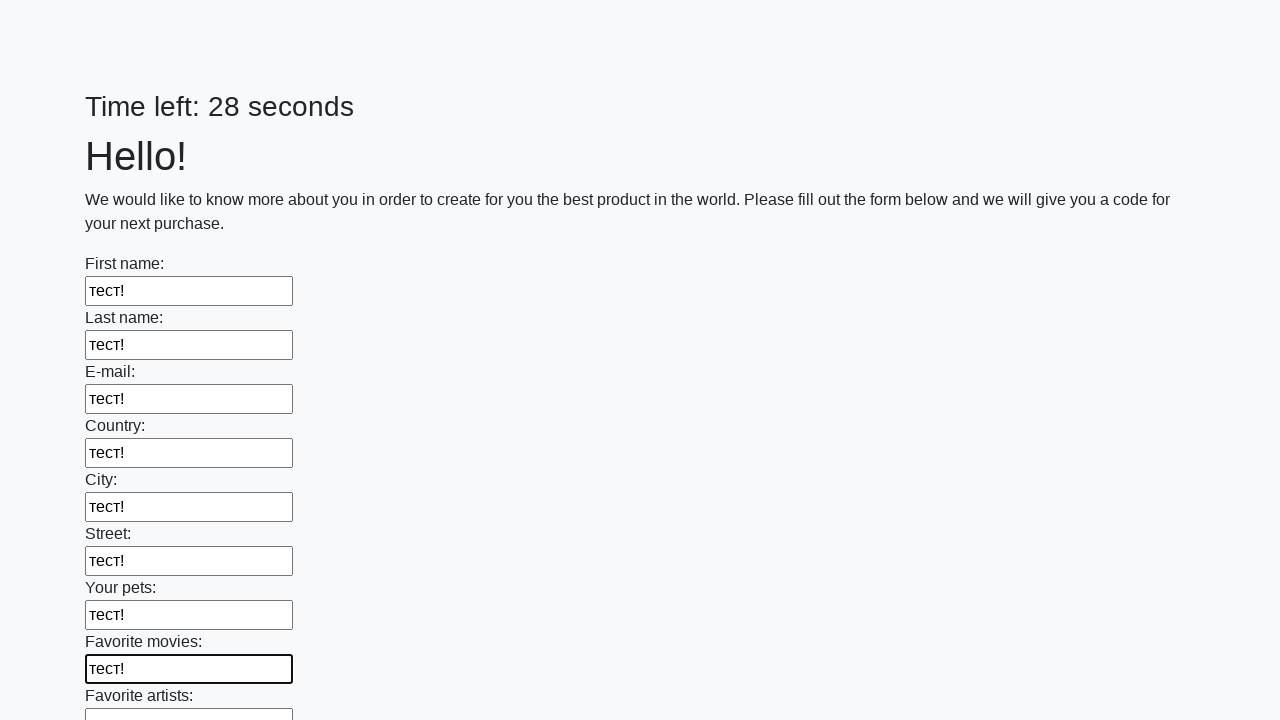

Filled an input field with test data on input >> nth=8
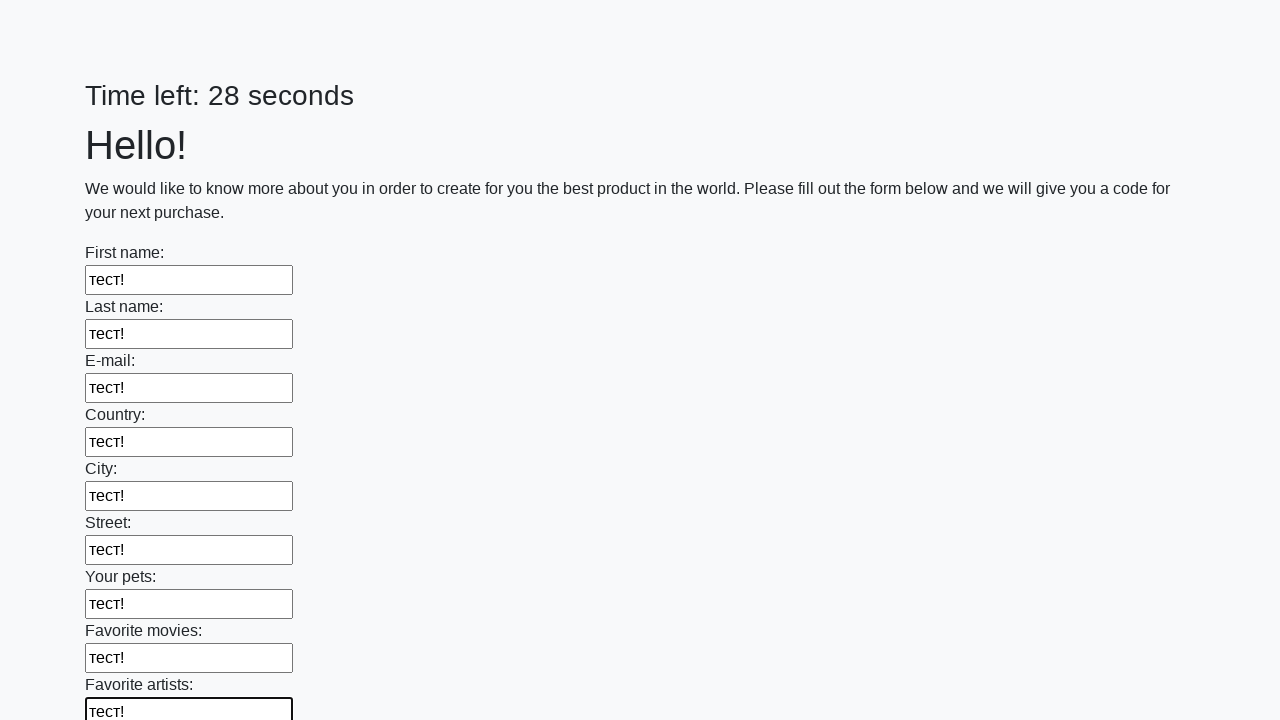

Filled an input field with test data on input >> nth=9
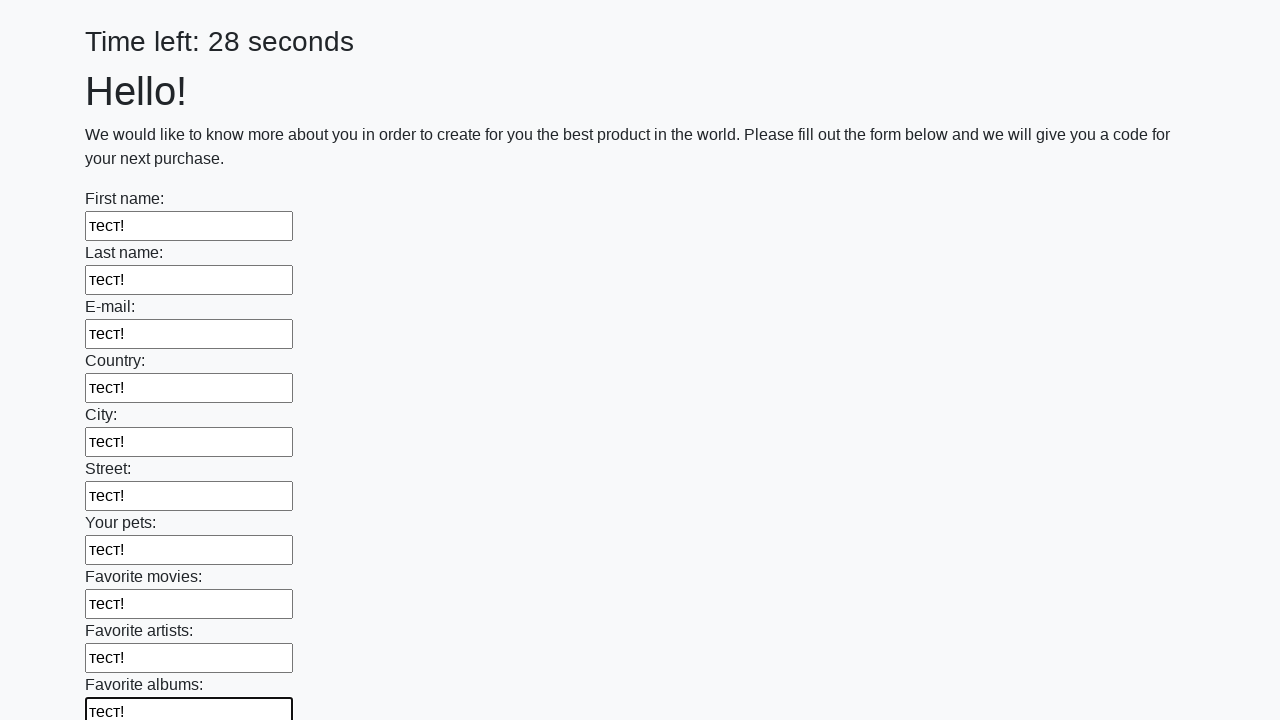

Filled an input field with test data on input >> nth=10
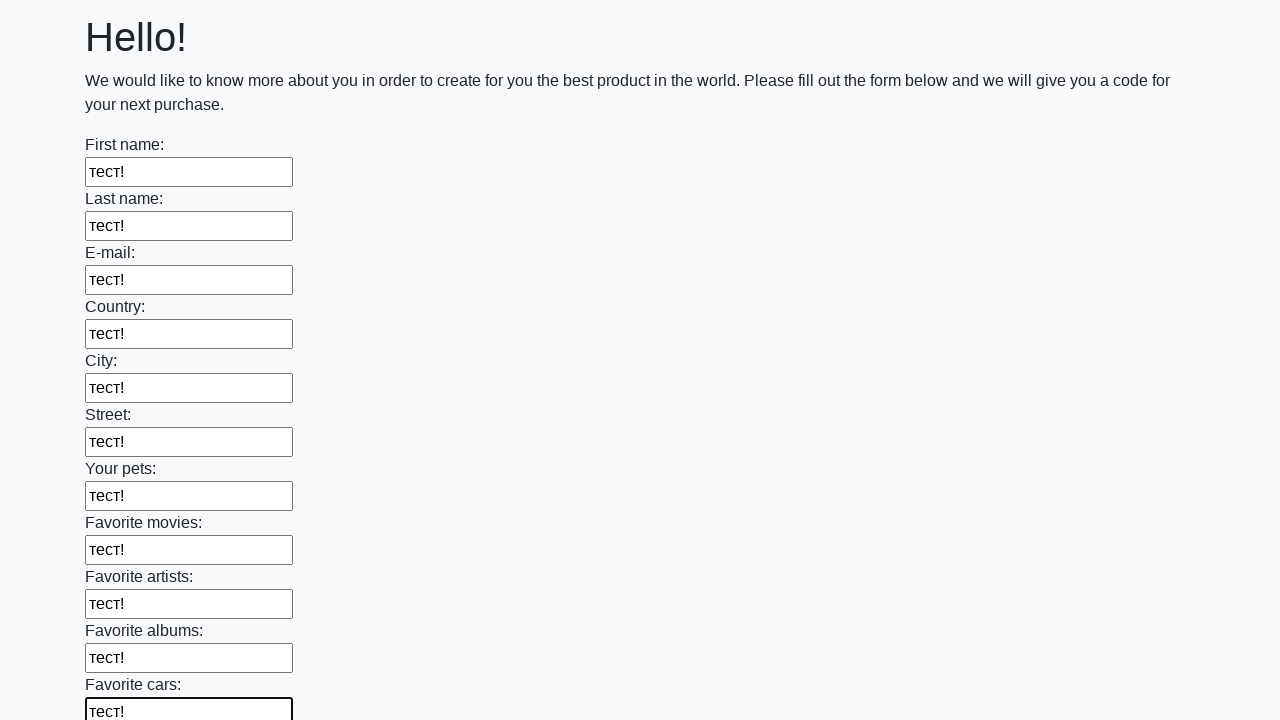

Filled an input field with test data on input >> nth=11
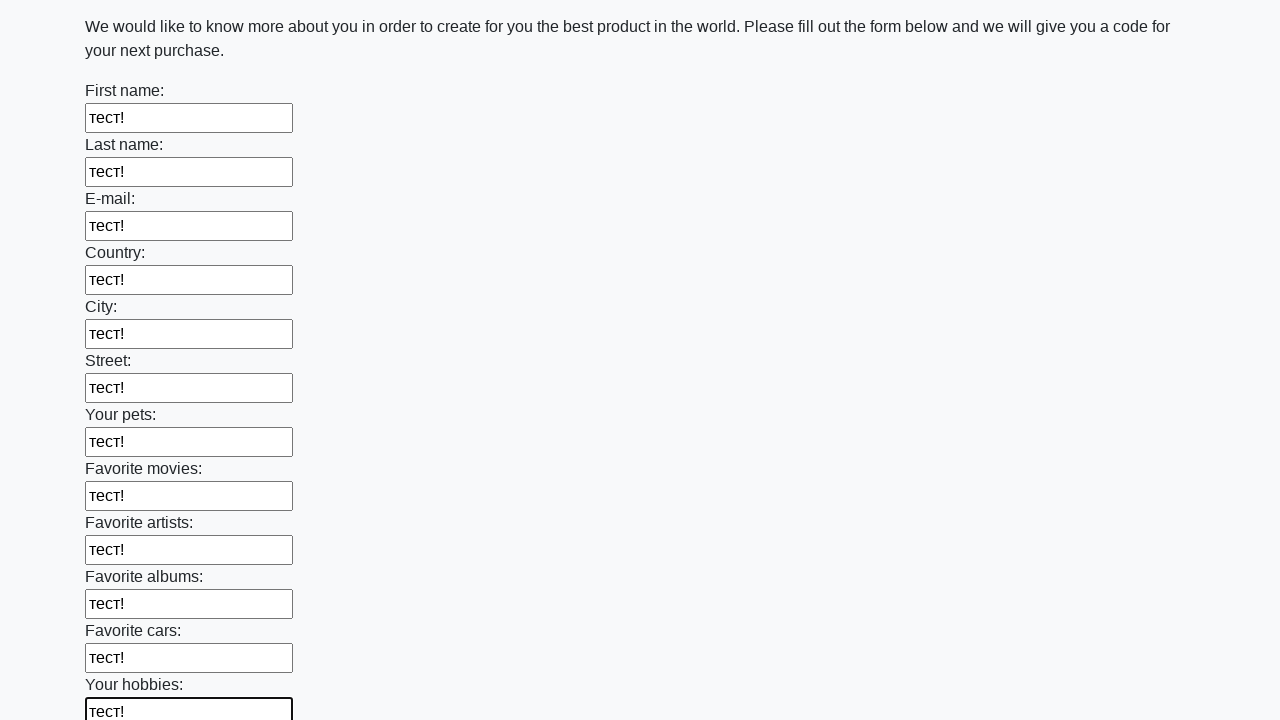

Filled an input field with test data on input >> nth=12
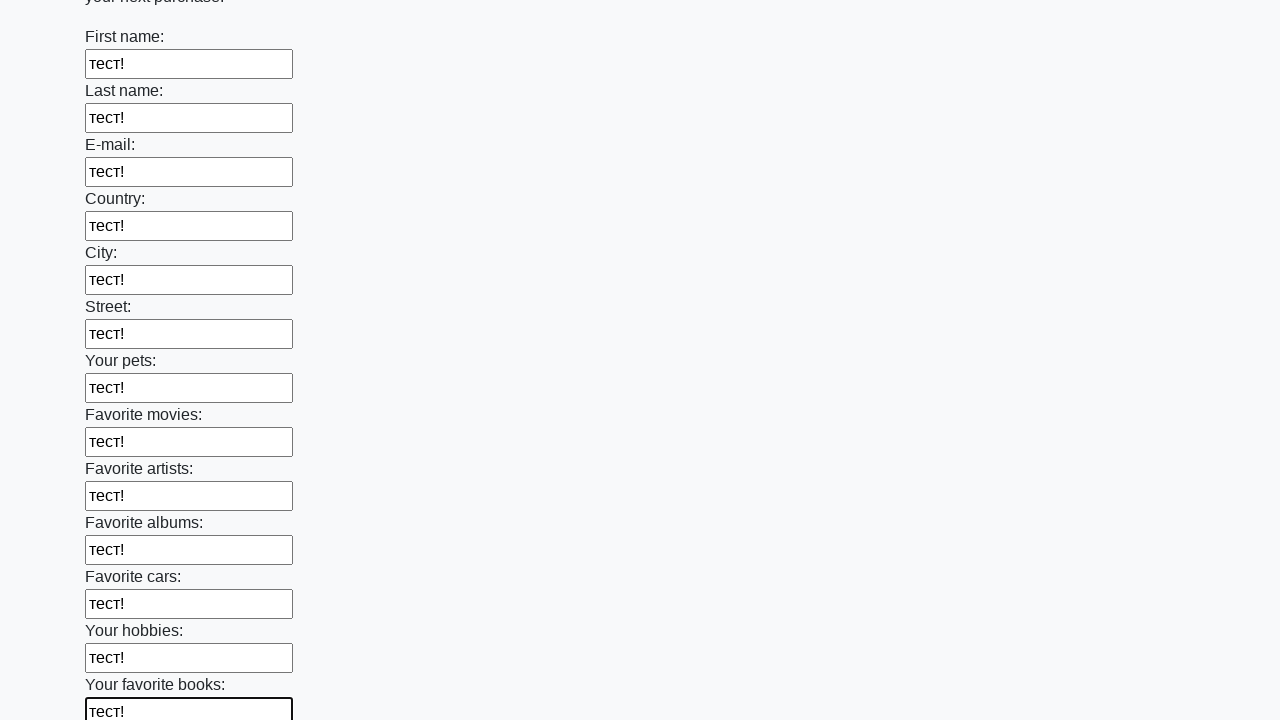

Filled an input field with test data on input >> nth=13
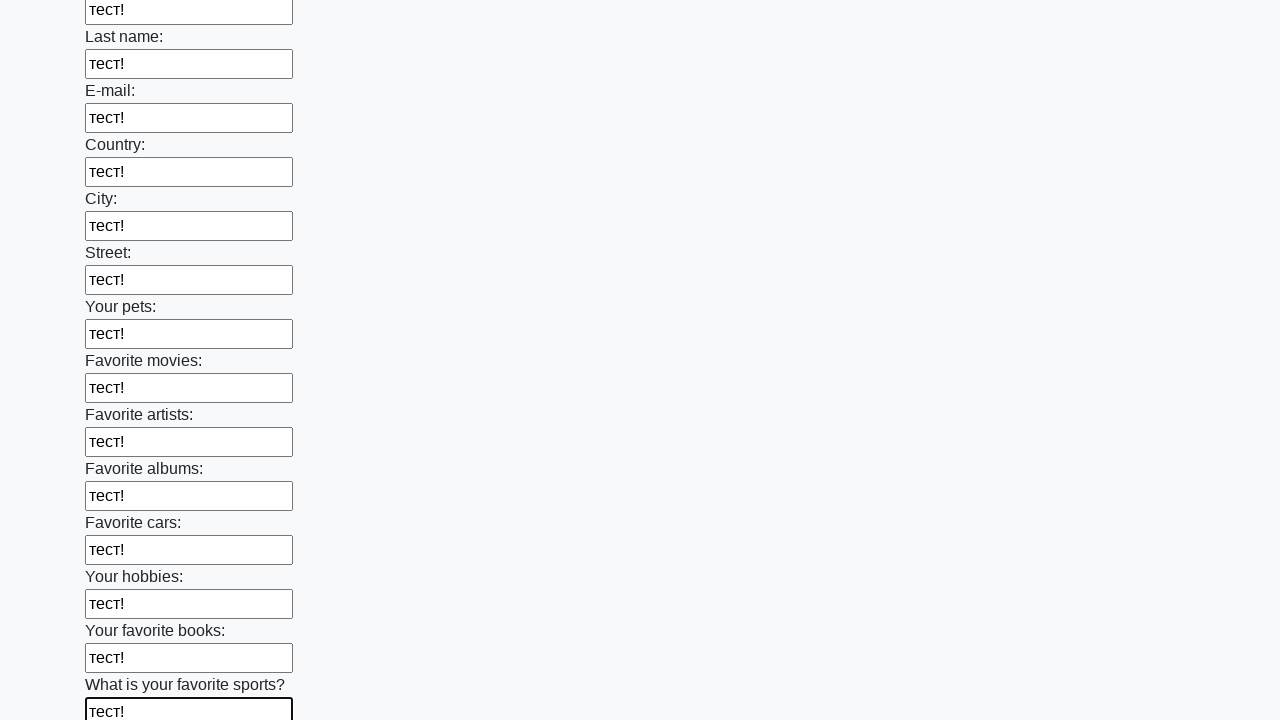

Filled an input field with test data on input >> nth=14
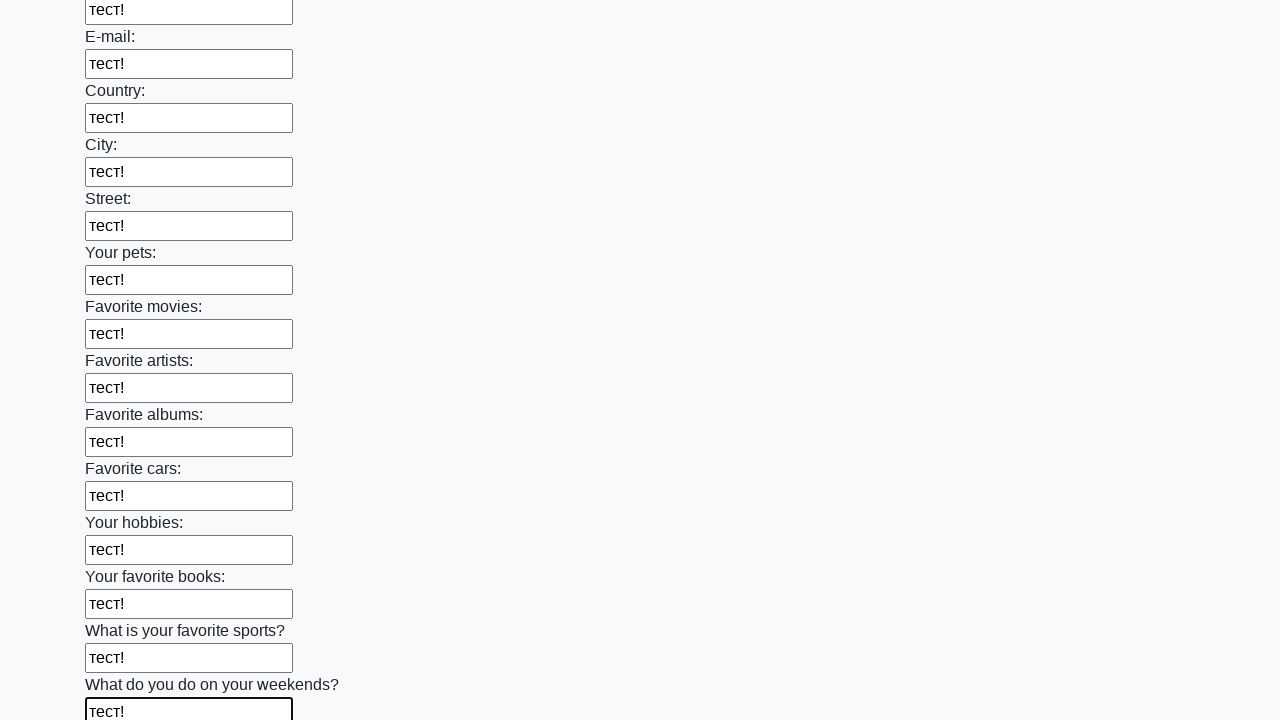

Filled an input field with test data on input >> nth=15
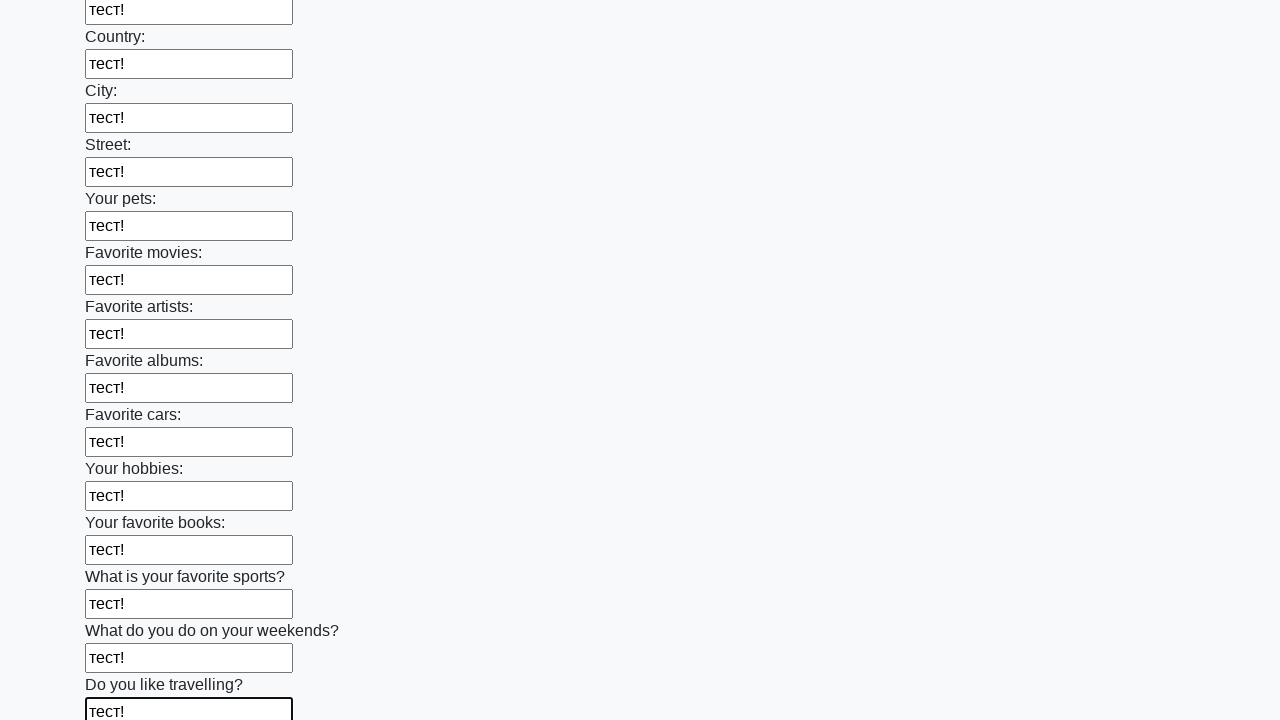

Filled an input field with test data on input >> nth=16
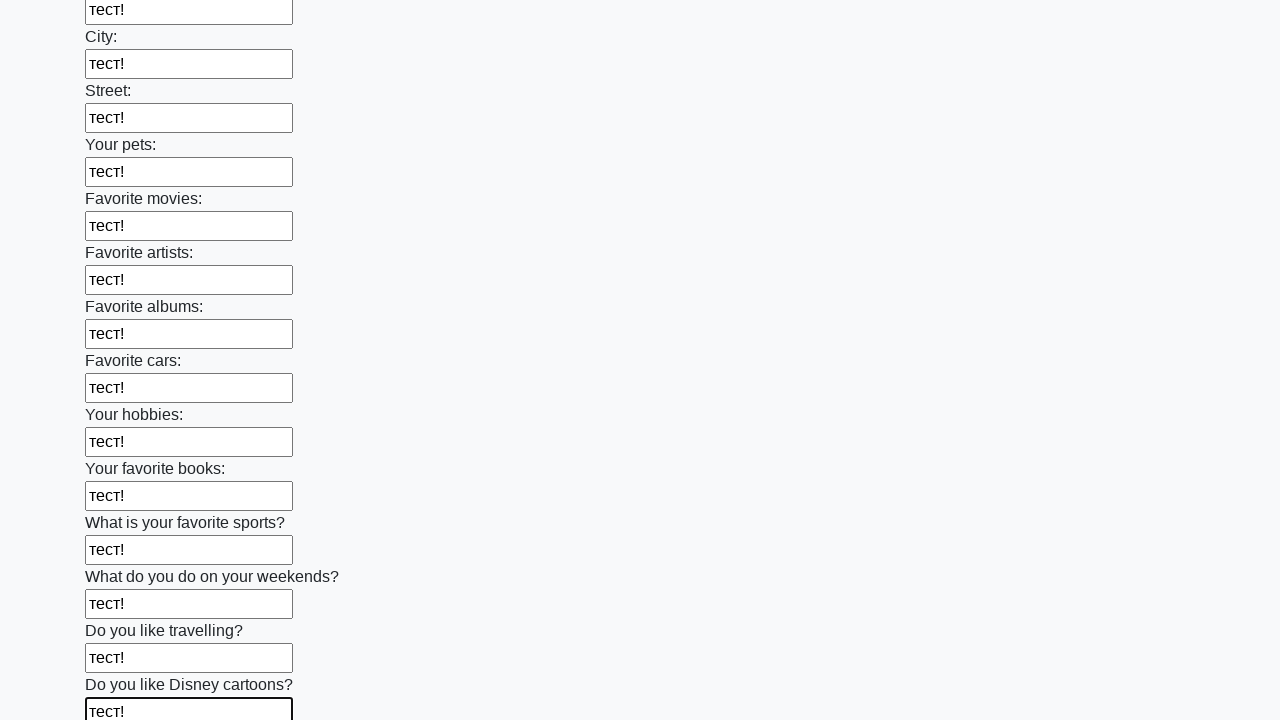

Filled an input field with test data on input >> nth=17
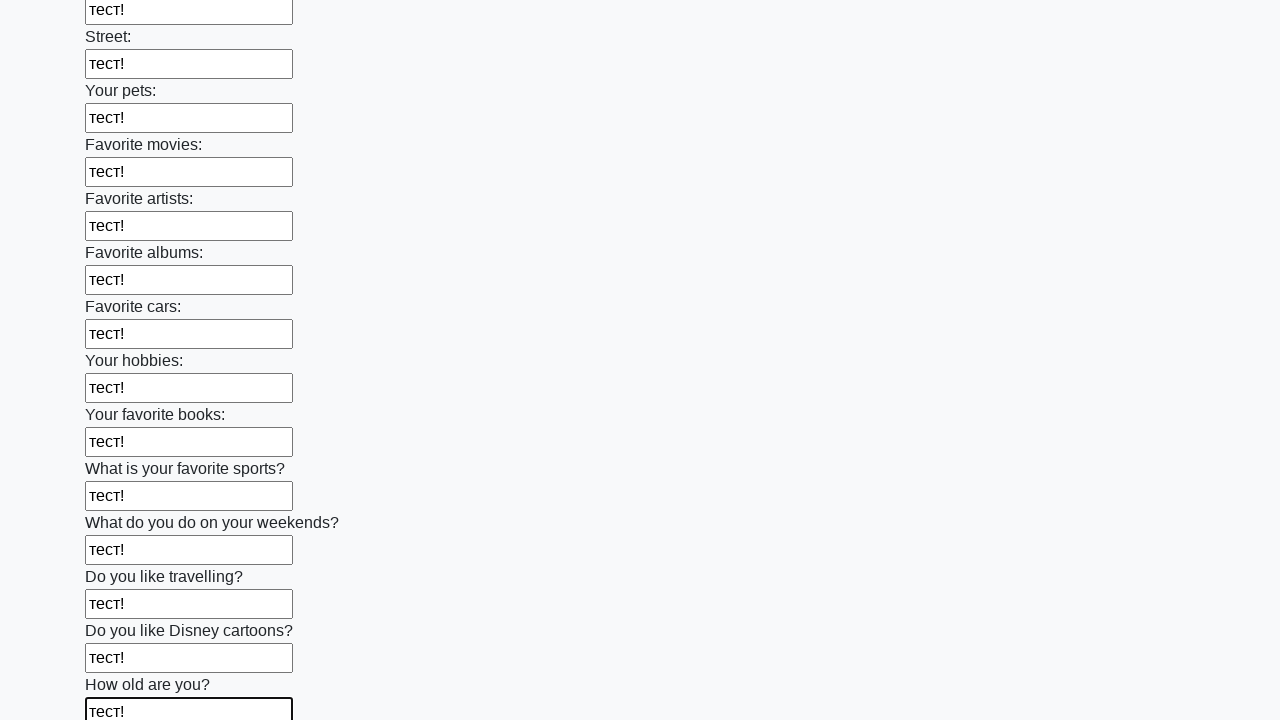

Filled an input field with test data on input >> nth=18
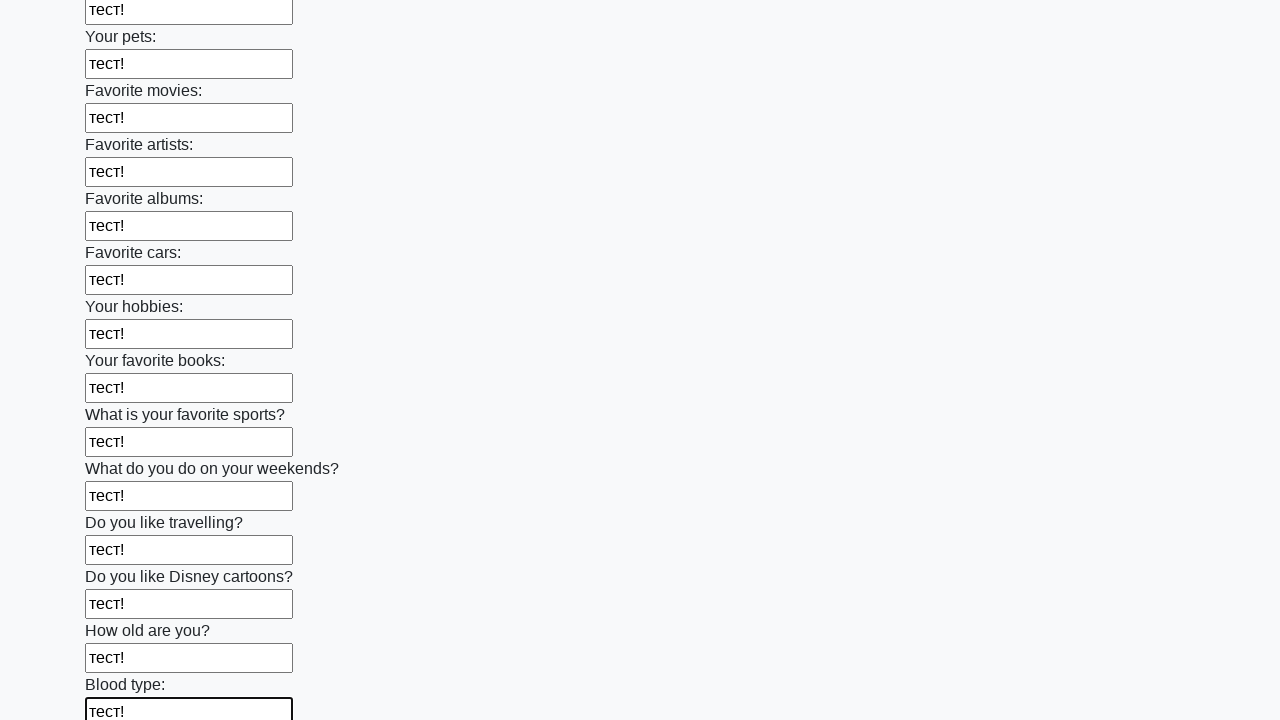

Filled an input field with test data on input >> nth=19
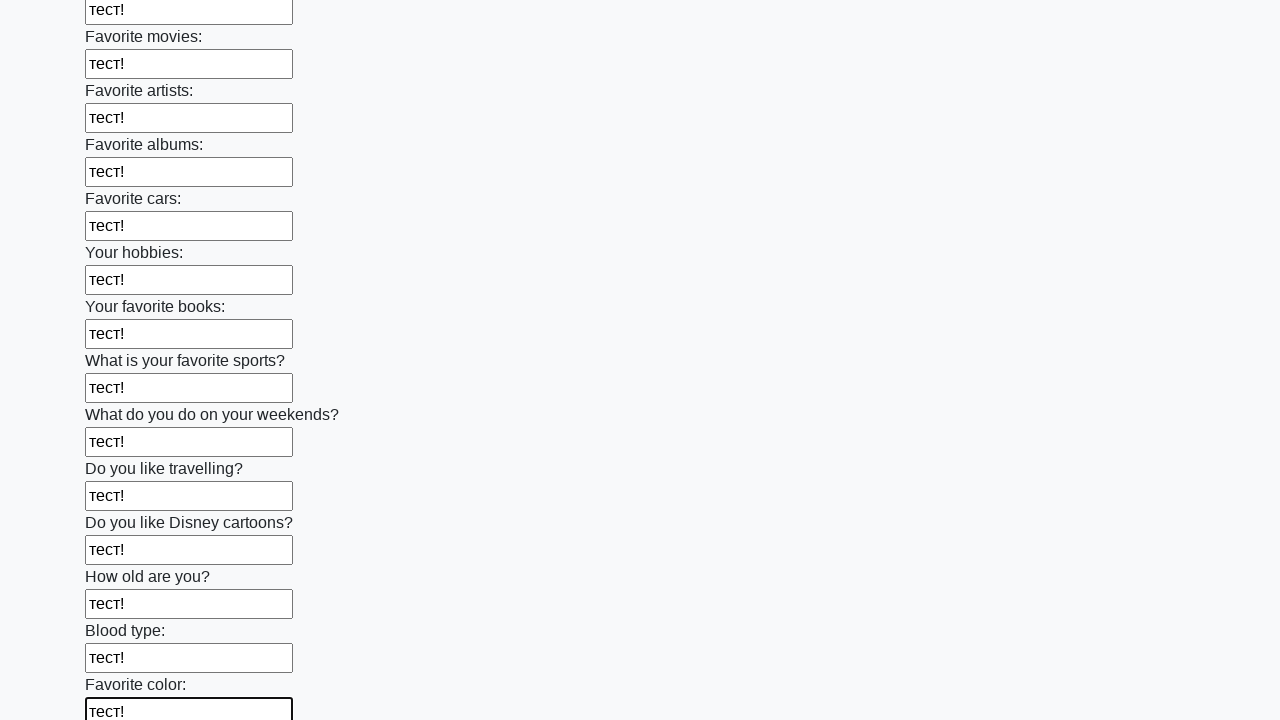

Filled an input field with test data on input >> nth=20
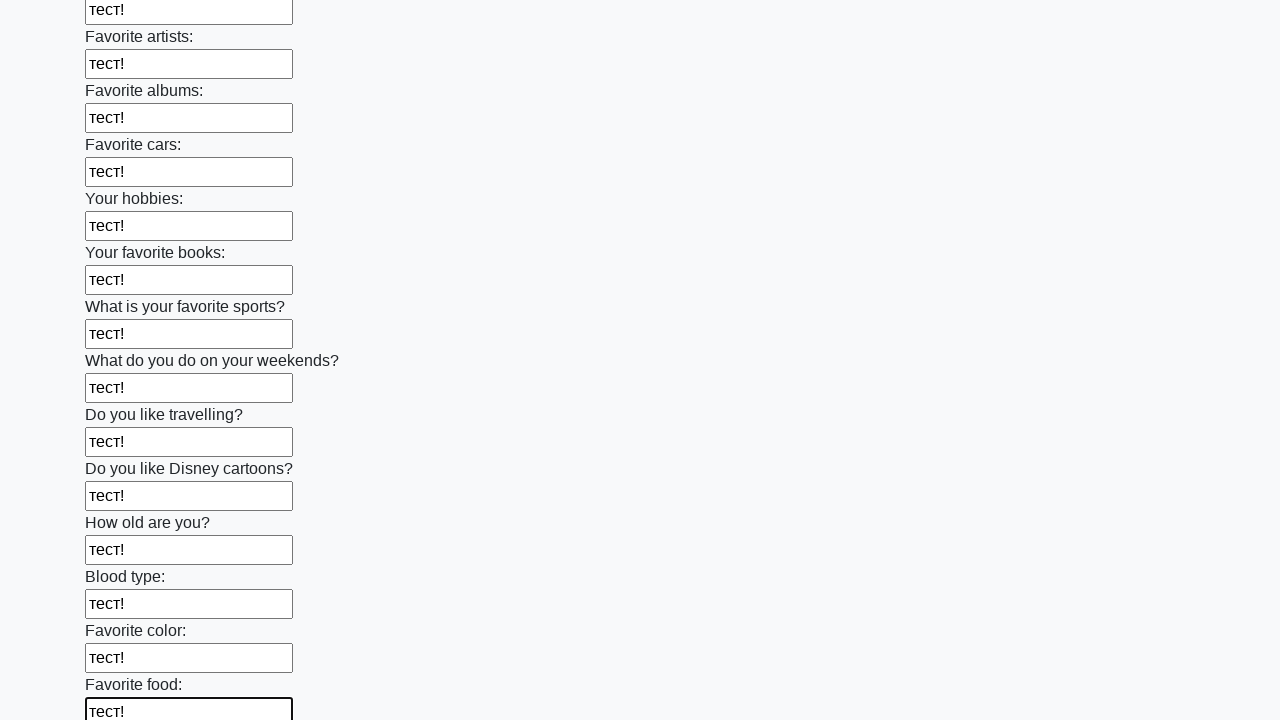

Filled an input field with test data on input >> nth=21
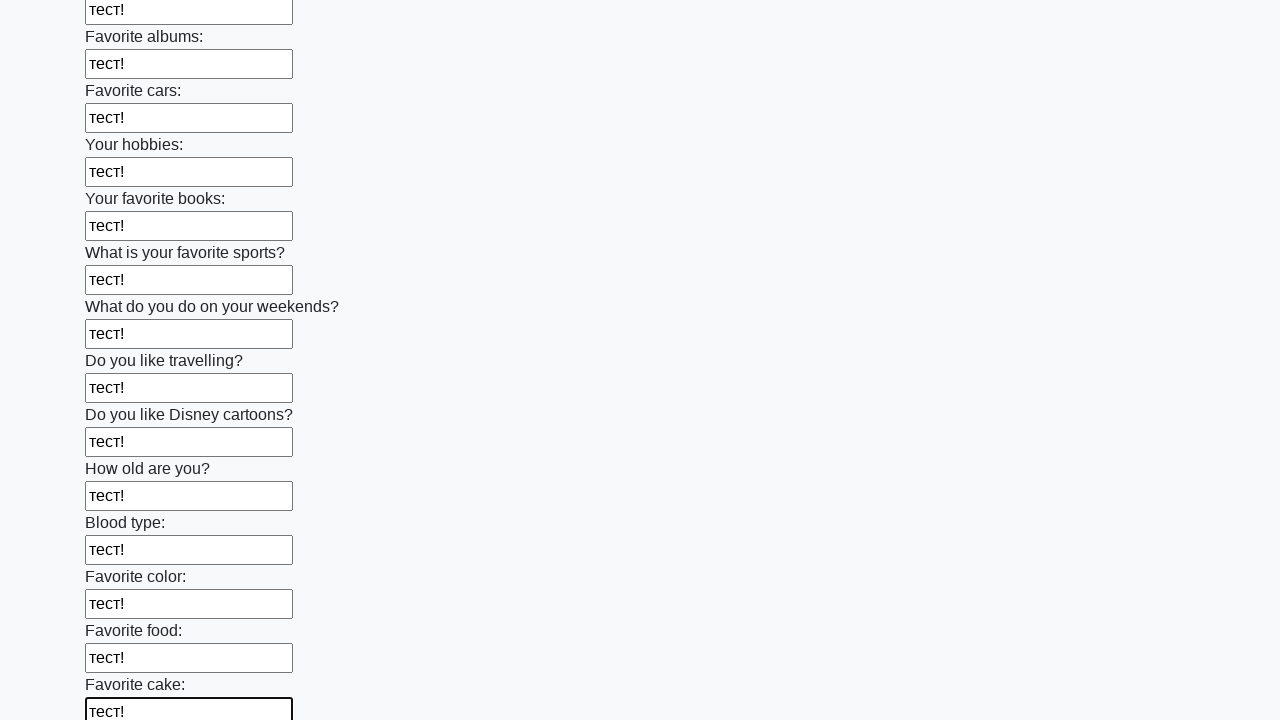

Filled an input field with test data on input >> nth=22
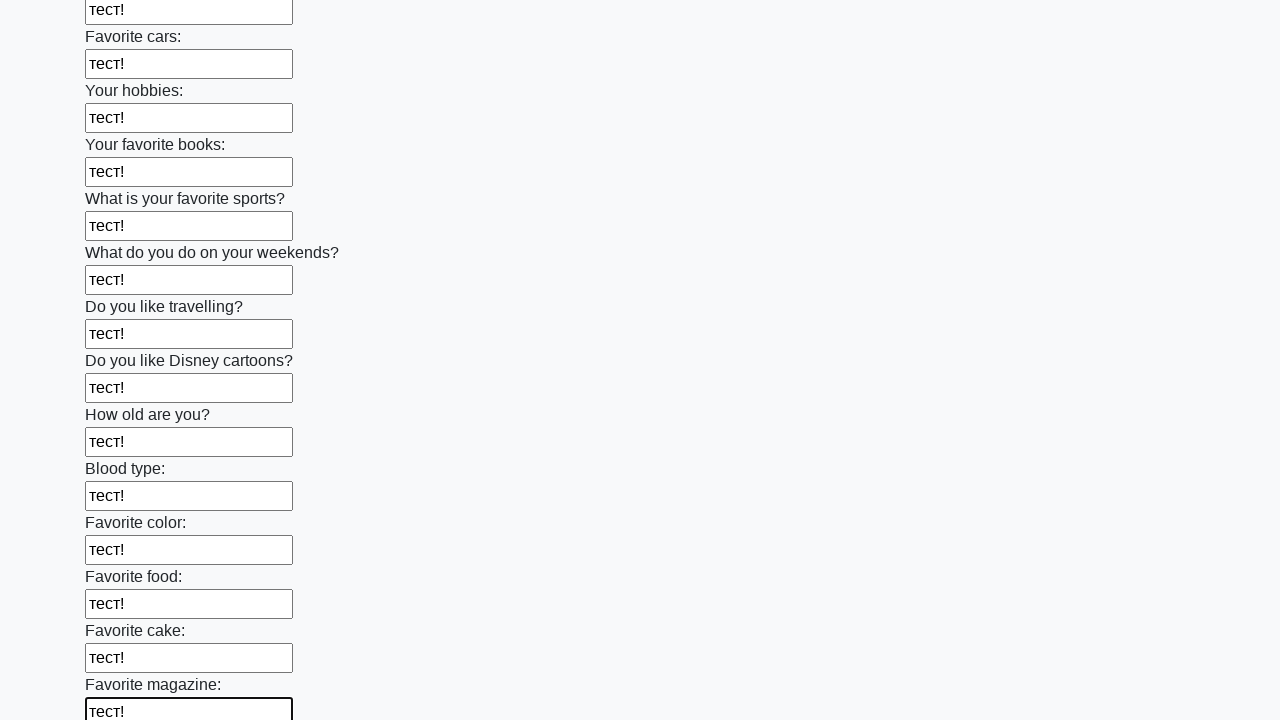

Filled an input field with test data on input >> nth=23
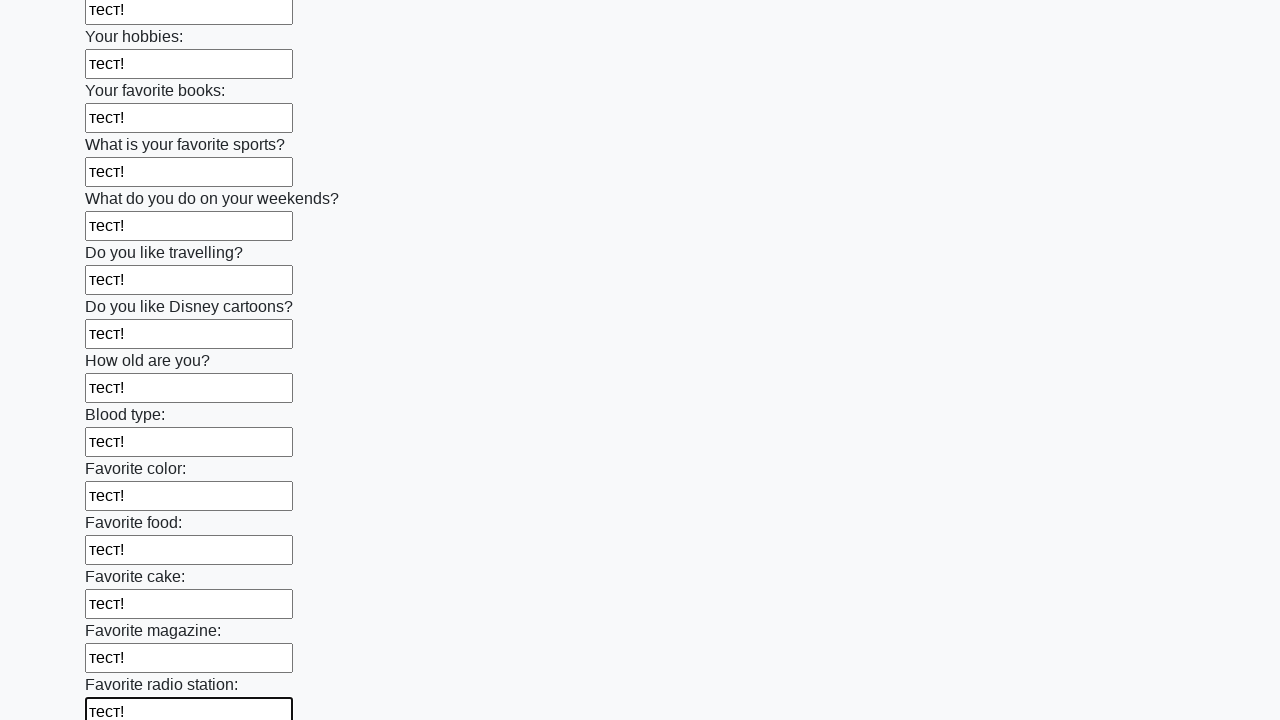

Filled an input field with test data on input >> nth=24
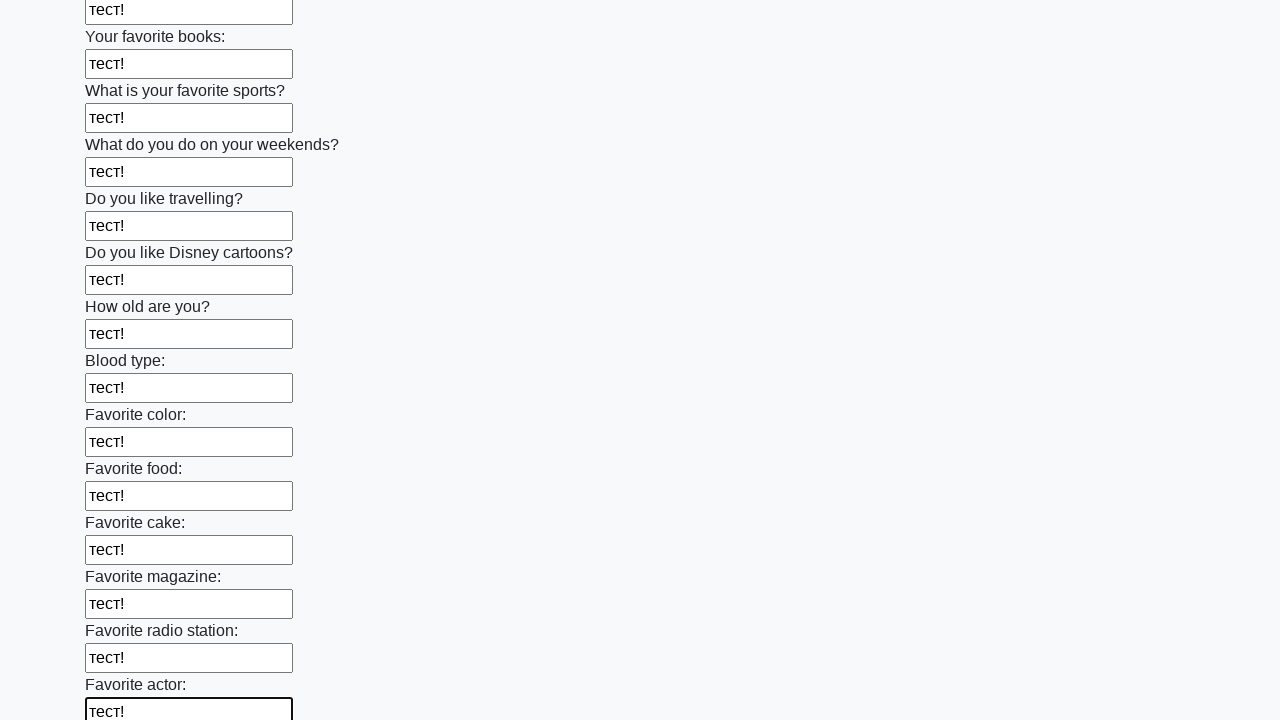

Filled an input field with test data on input >> nth=25
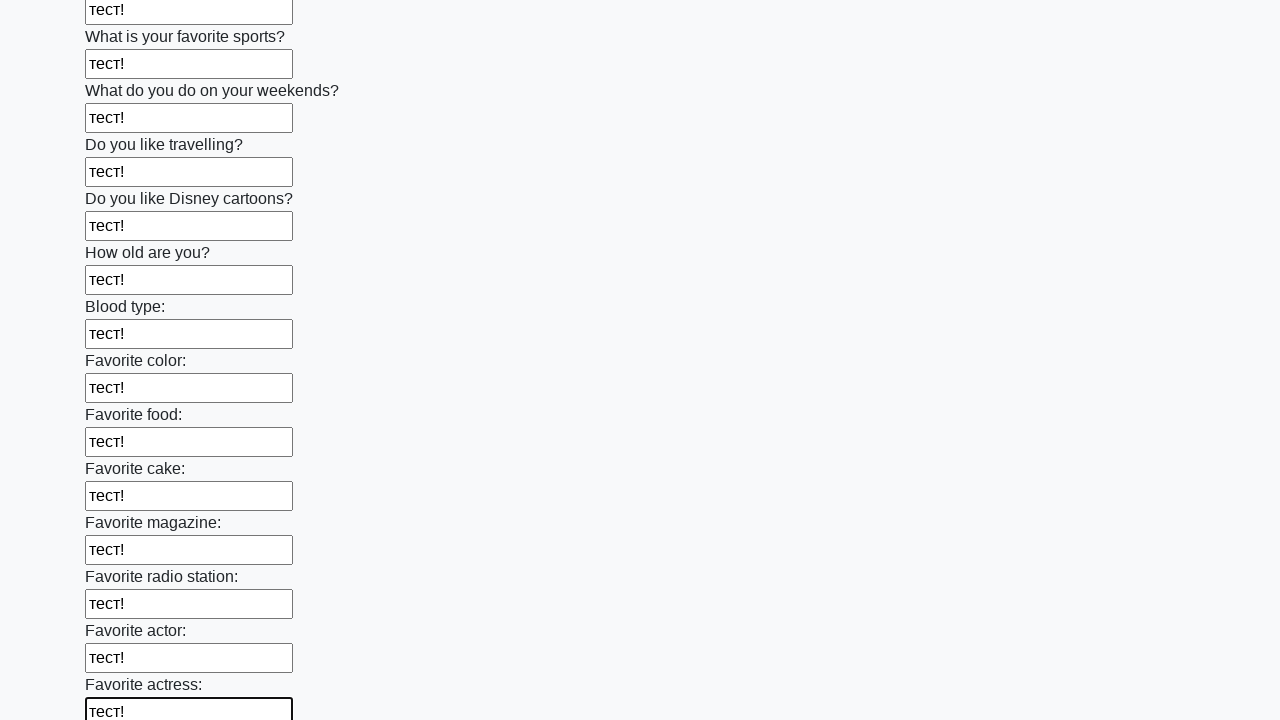

Filled an input field with test data on input >> nth=26
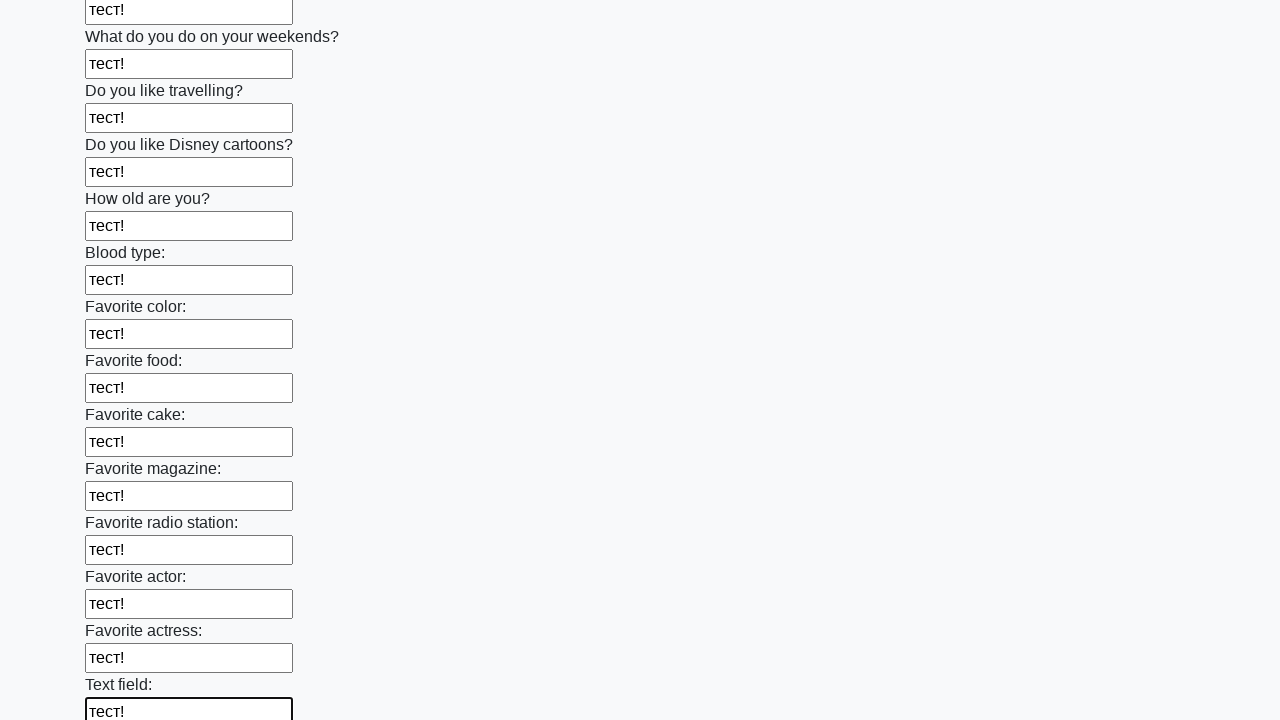

Filled an input field with test data on input >> nth=27
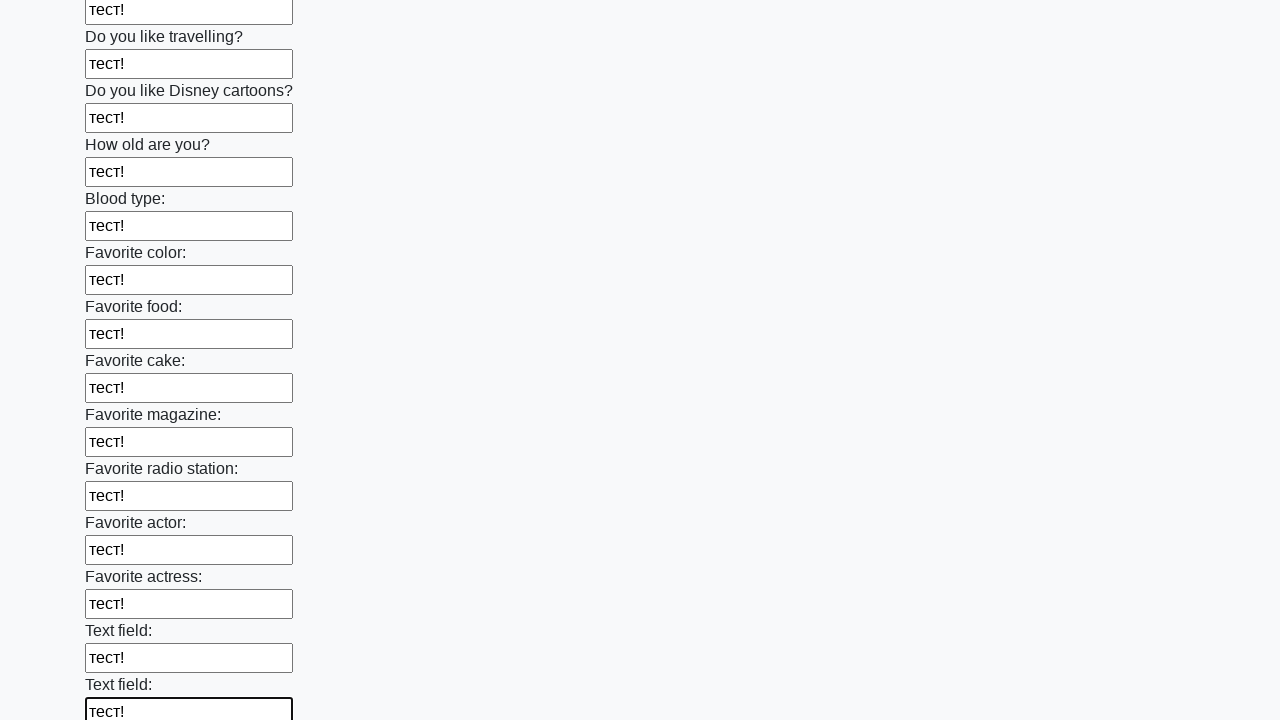

Filled an input field with test data on input >> nth=28
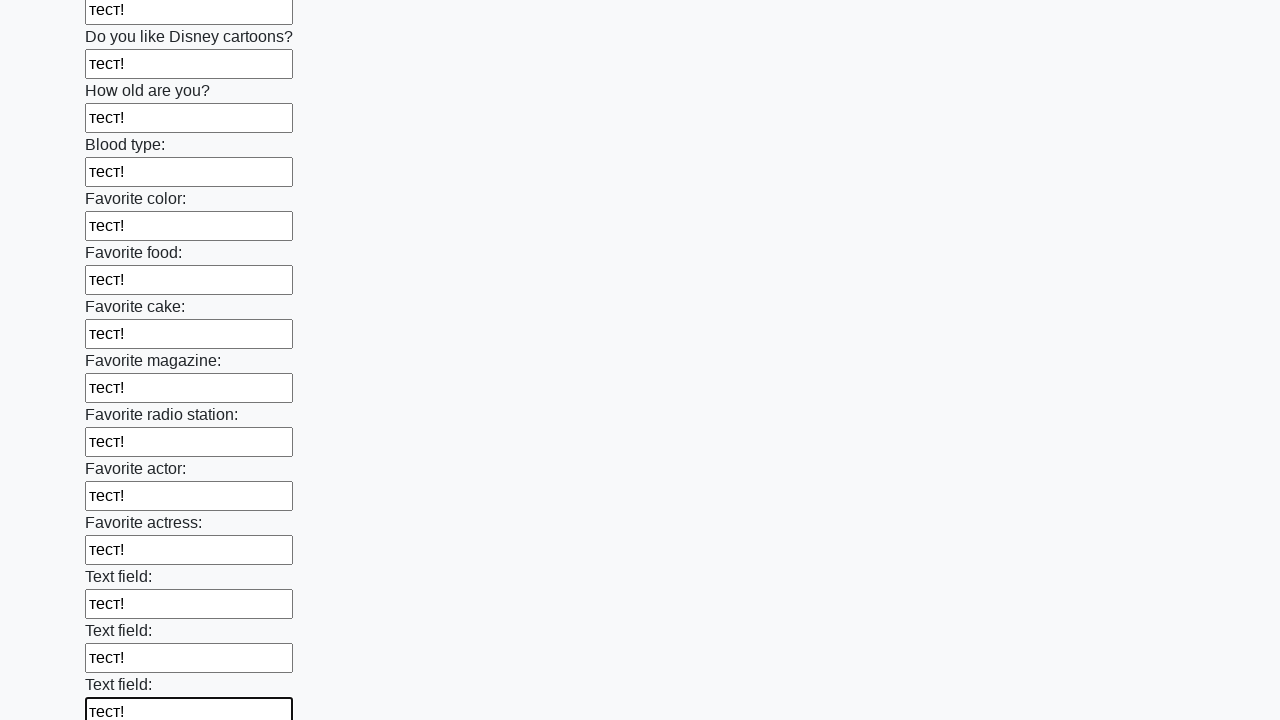

Filled an input field with test data on input >> nth=29
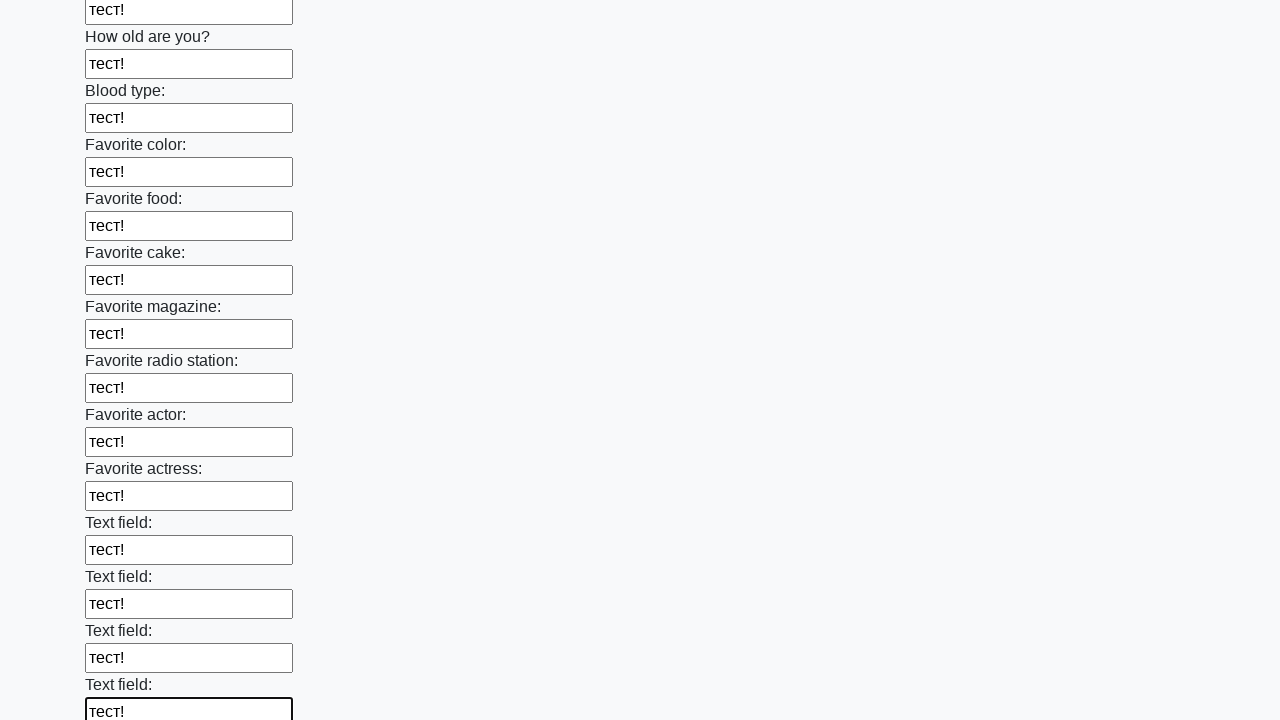

Filled an input field with test data on input >> nth=30
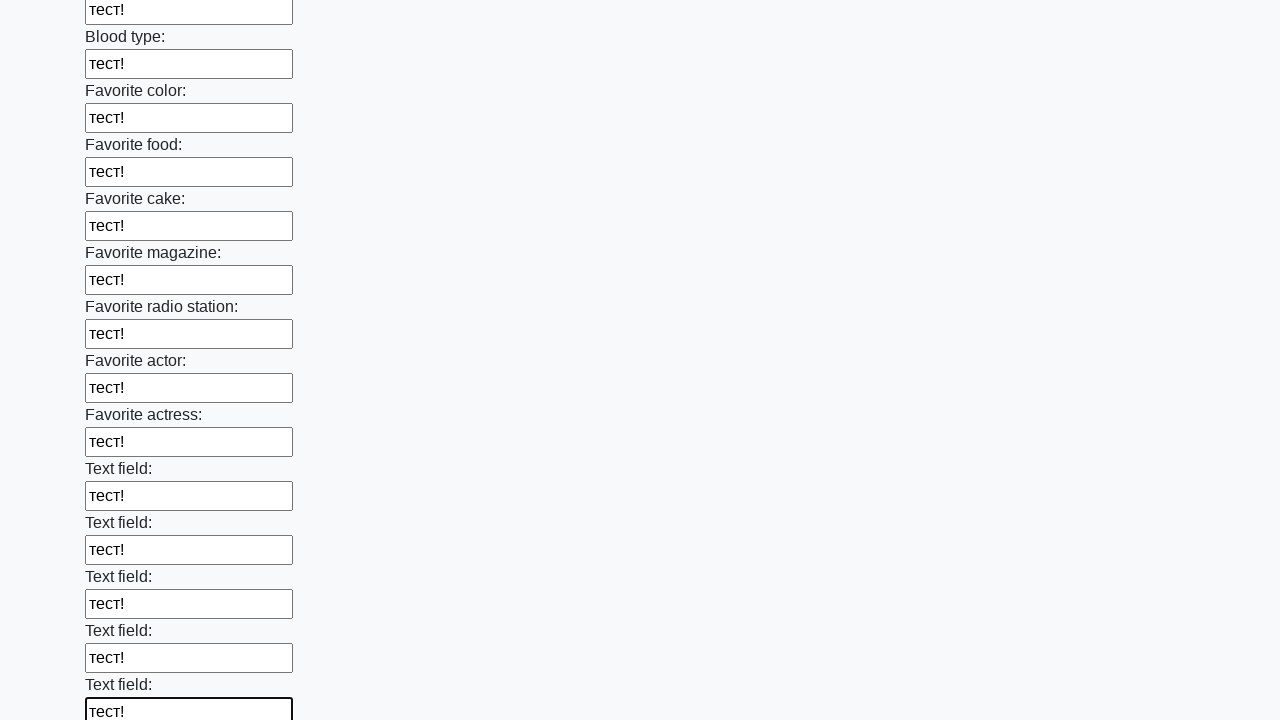

Filled an input field with test data on input >> nth=31
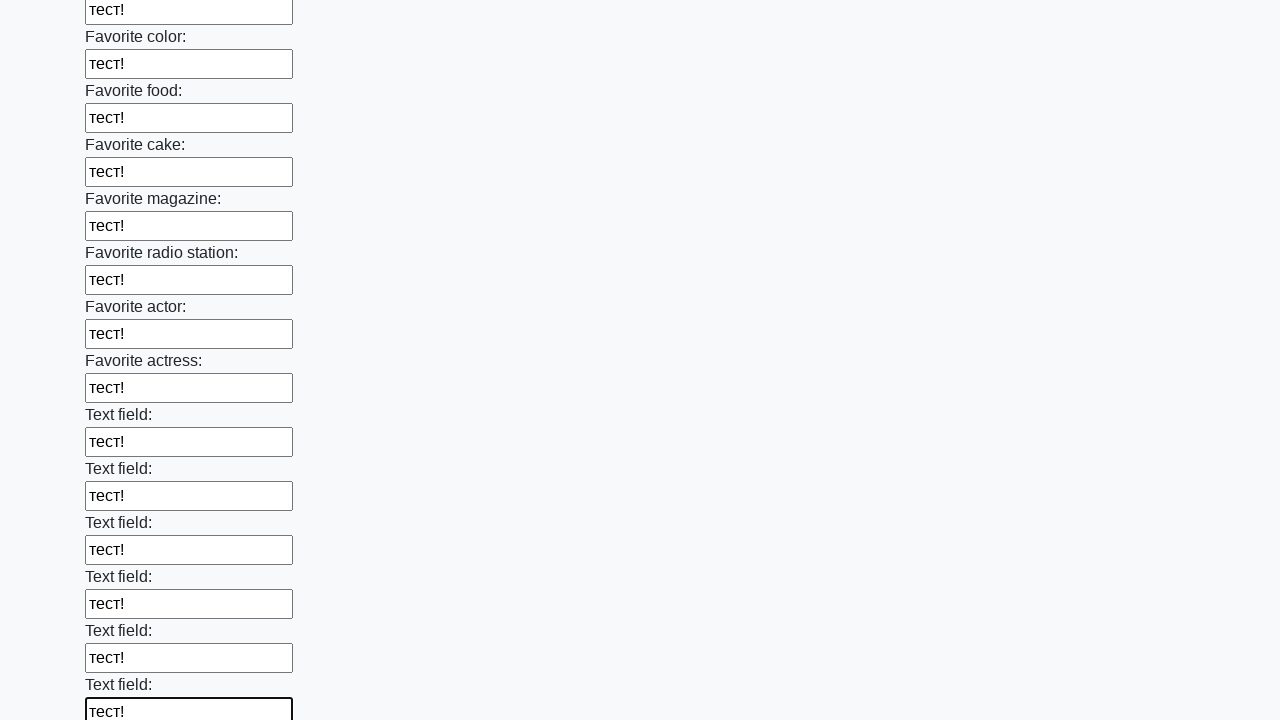

Filled an input field with test data on input >> nth=32
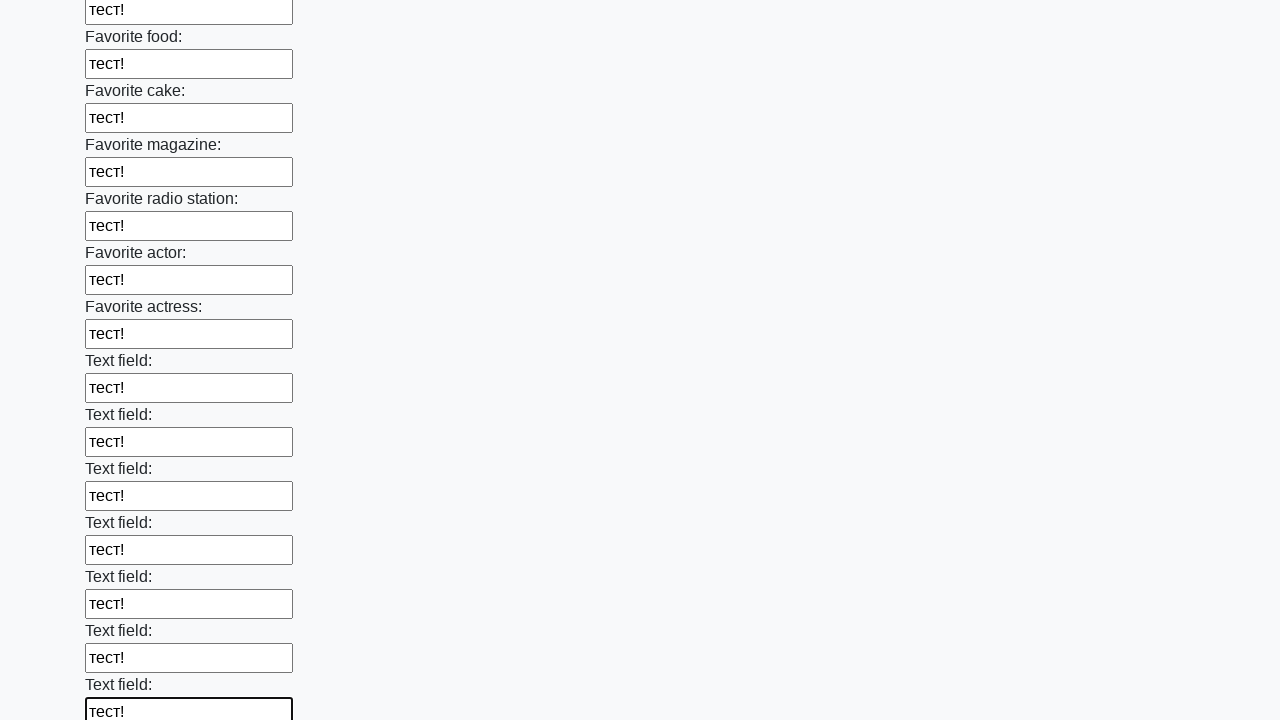

Filled an input field with test data on input >> nth=33
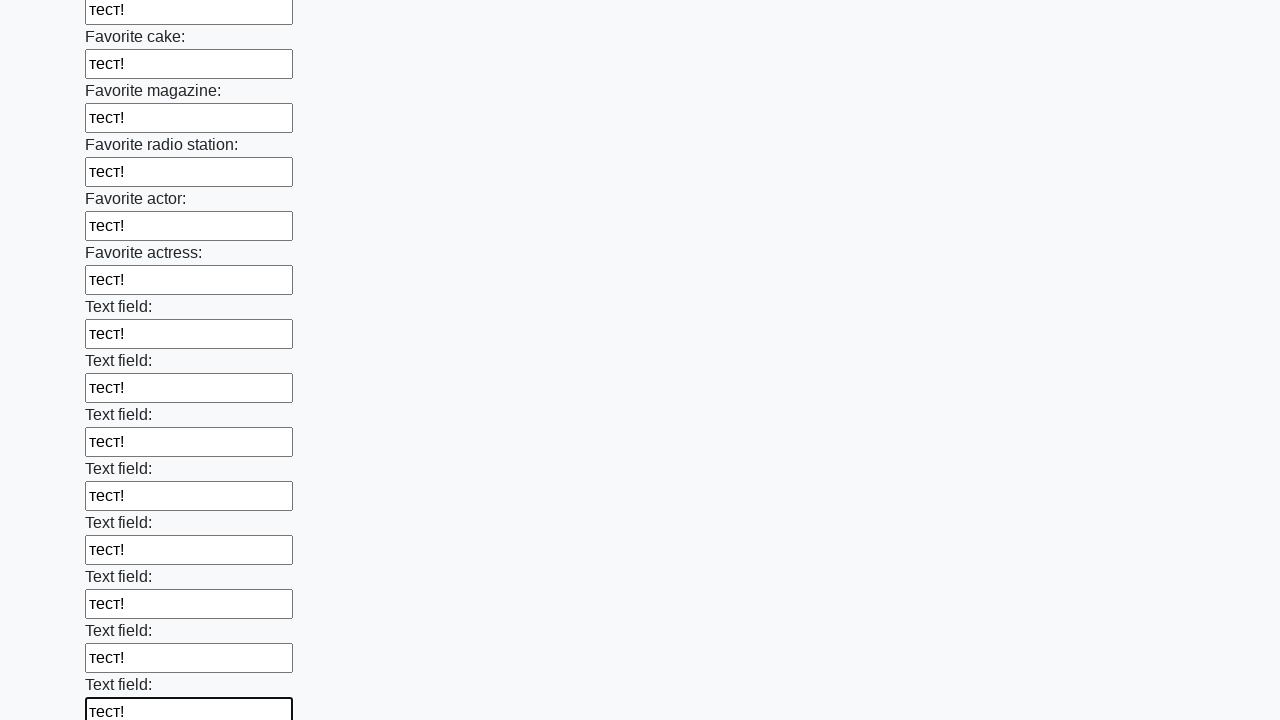

Filled an input field with test data on input >> nth=34
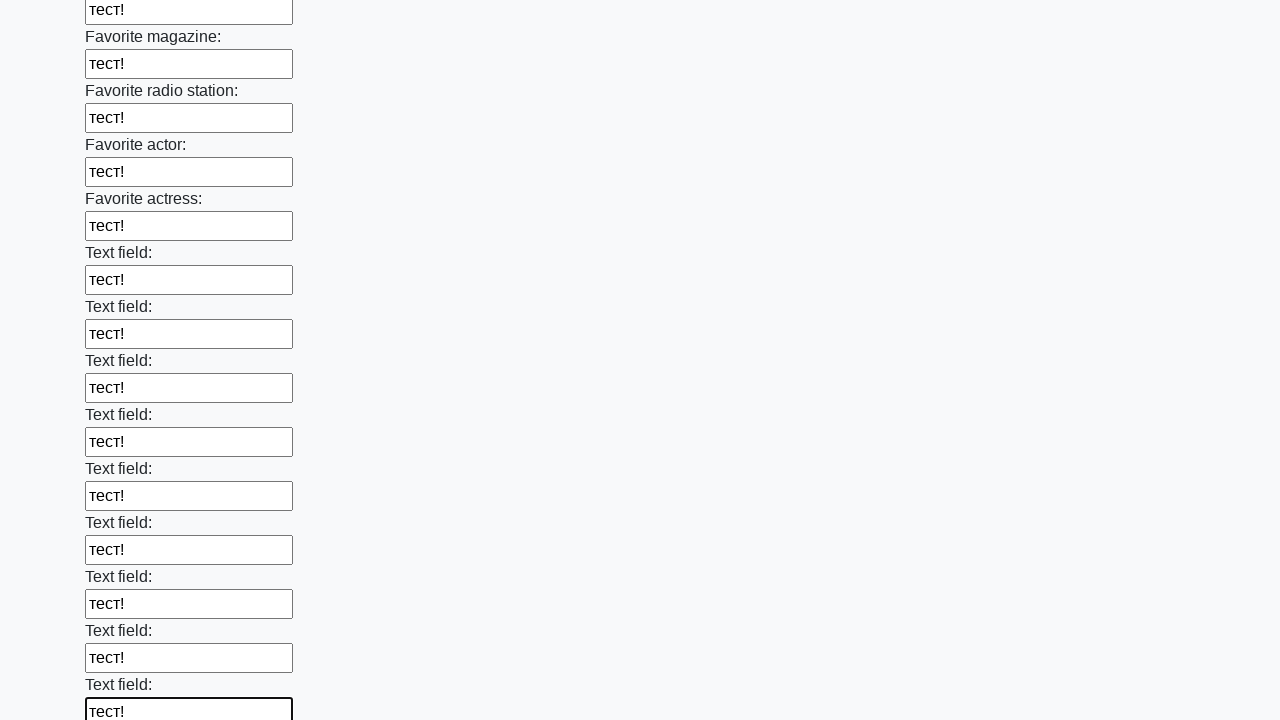

Filled an input field with test data on input >> nth=35
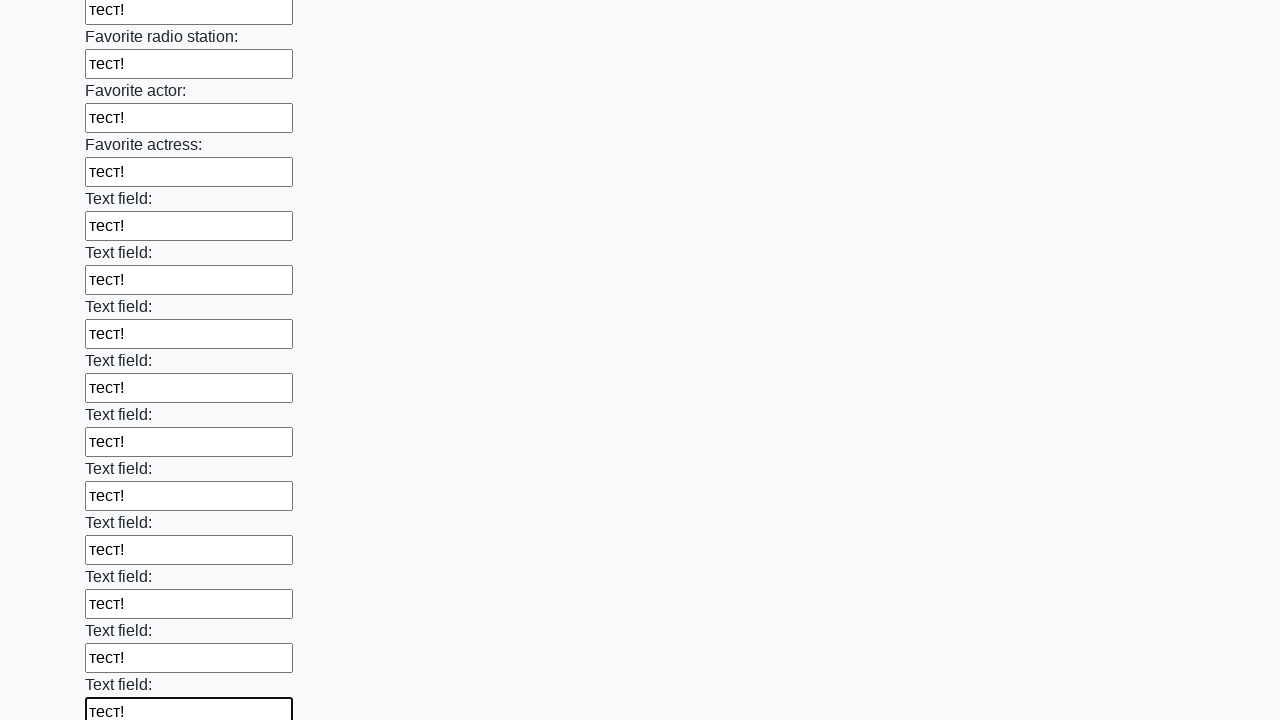

Filled an input field with test data on input >> nth=36
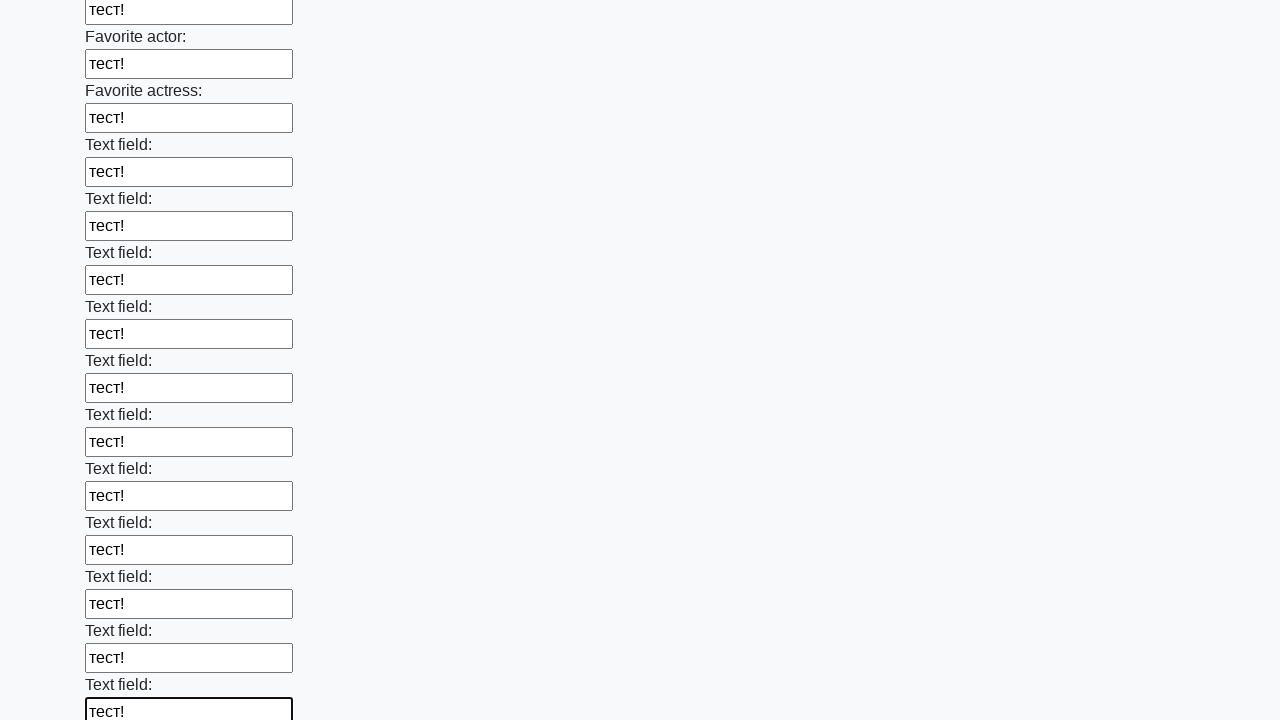

Filled an input field with test data on input >> nth=37
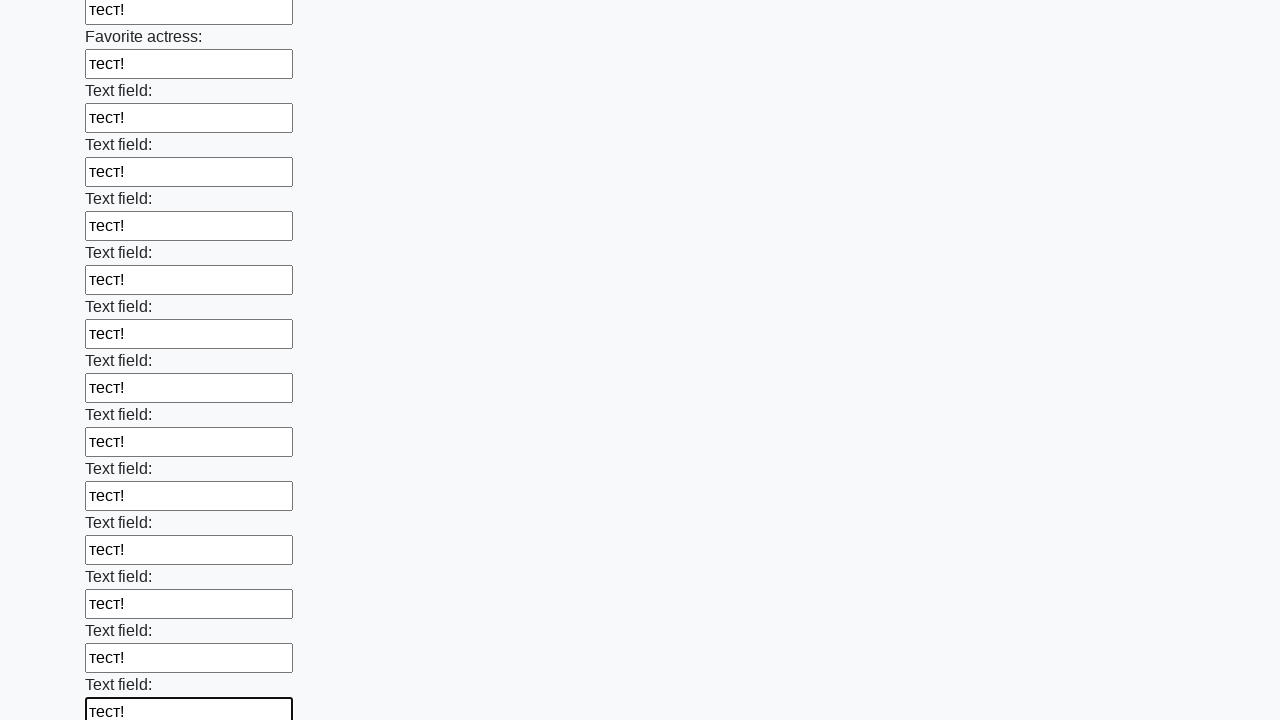

Filled an input field with test data on input >> nth=38
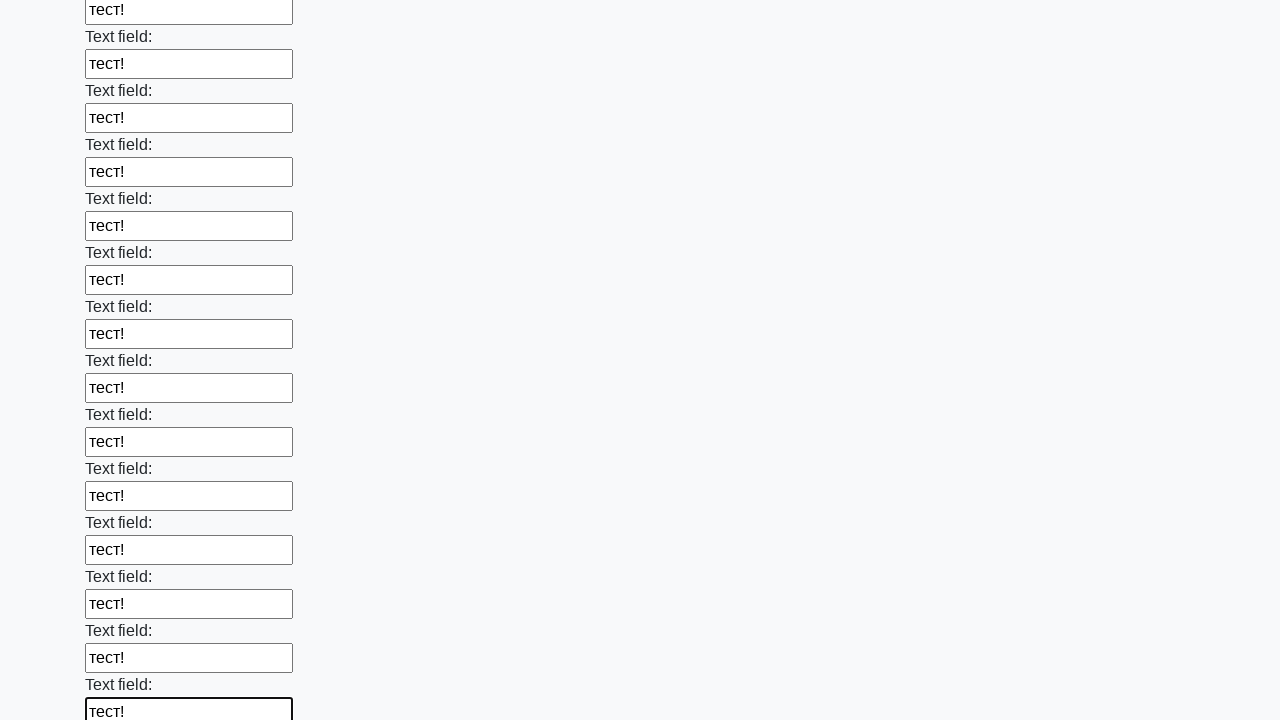

Filled an input field with test data on input >> nth=39
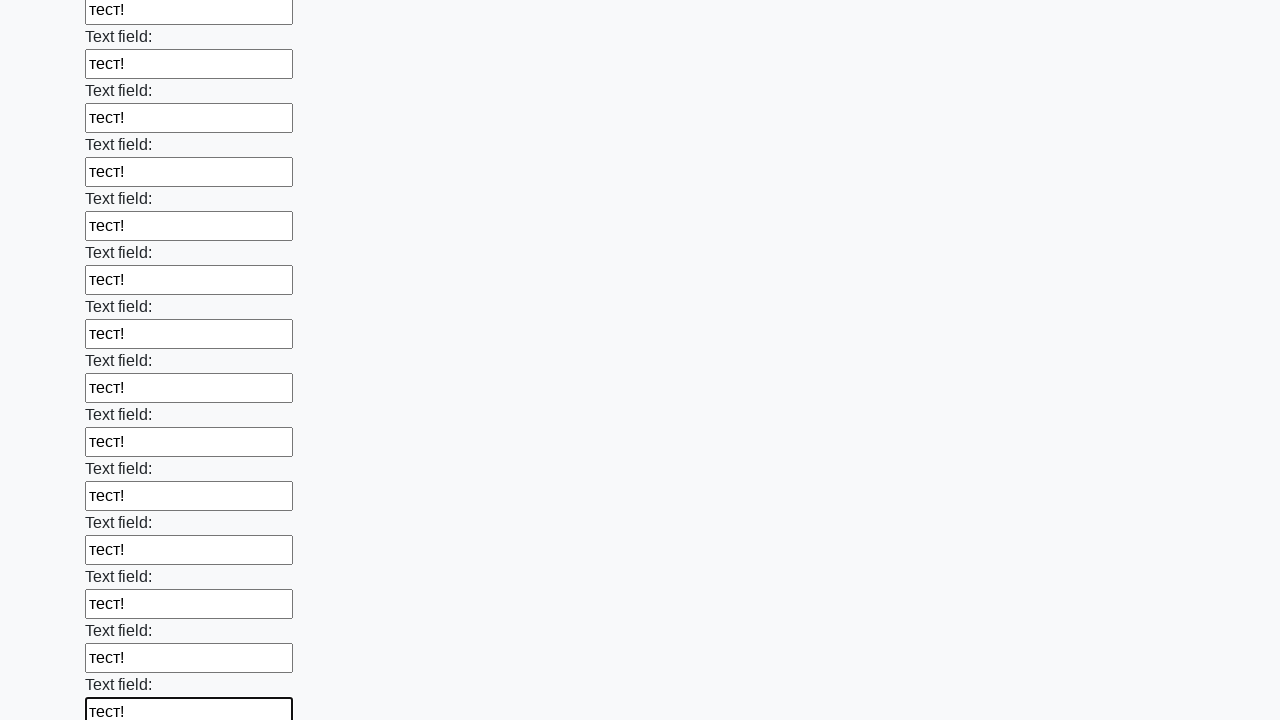

Filled an input field with test data on input >> nth=40
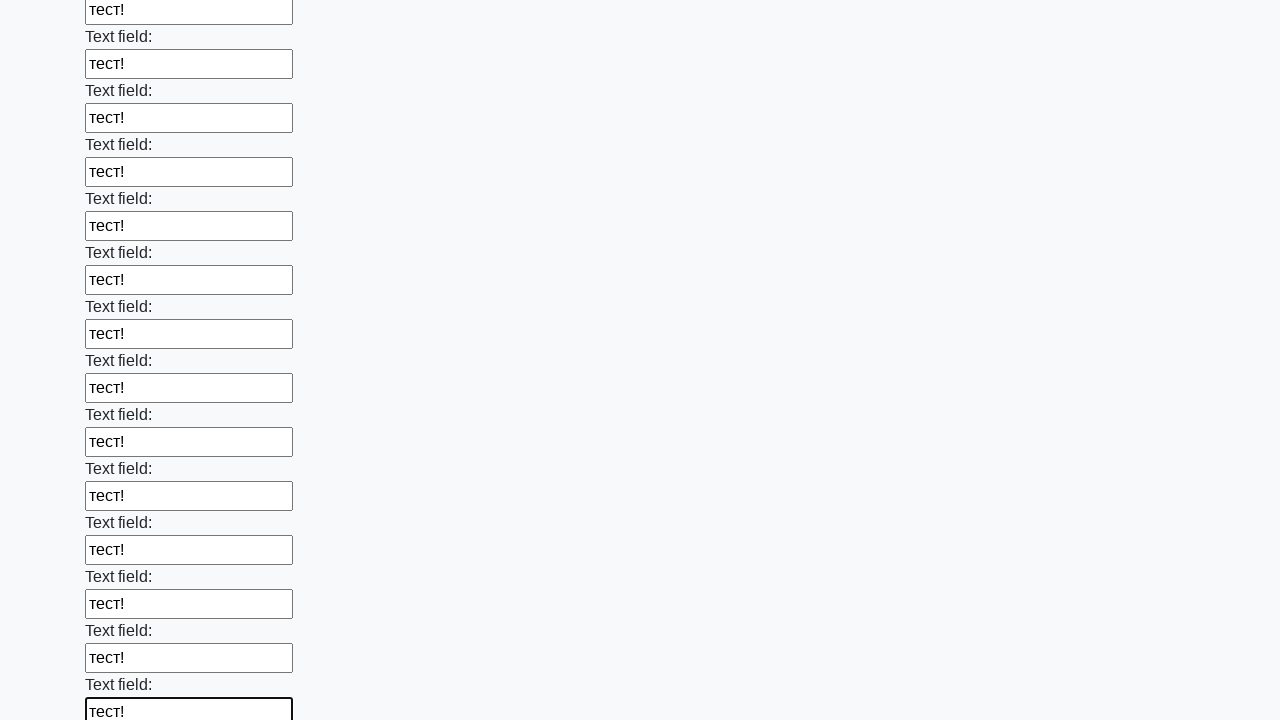

Filled an input field with test data on input >> nth=41
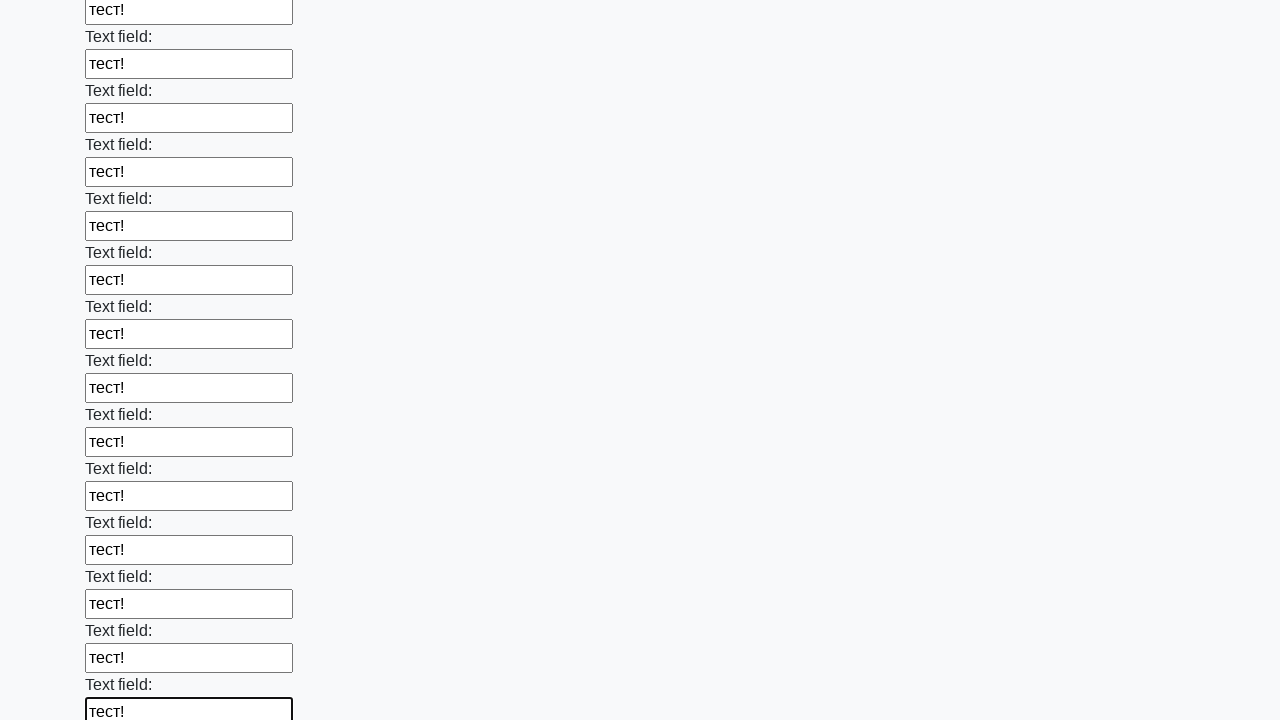

Filled an input field with test data on input >> nth=42
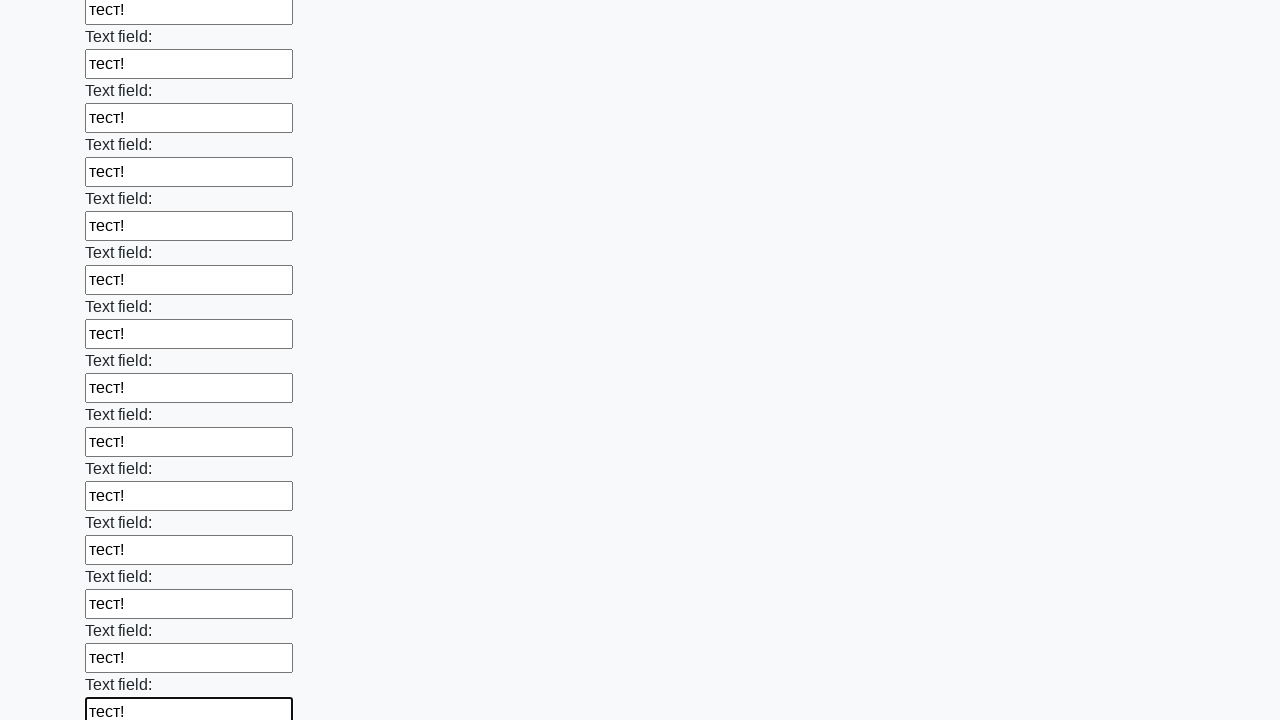

Filled an input field with test data on input >> nth=43
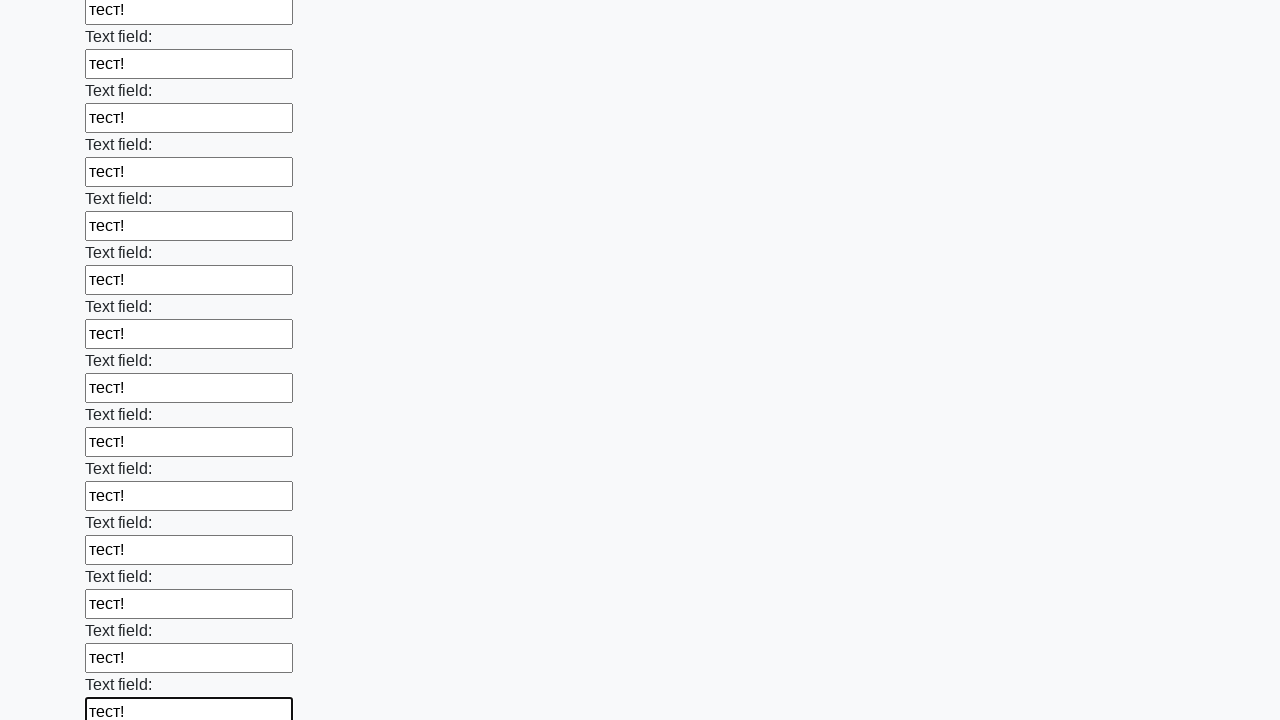

Filled an input field with test data on input >> nth=44
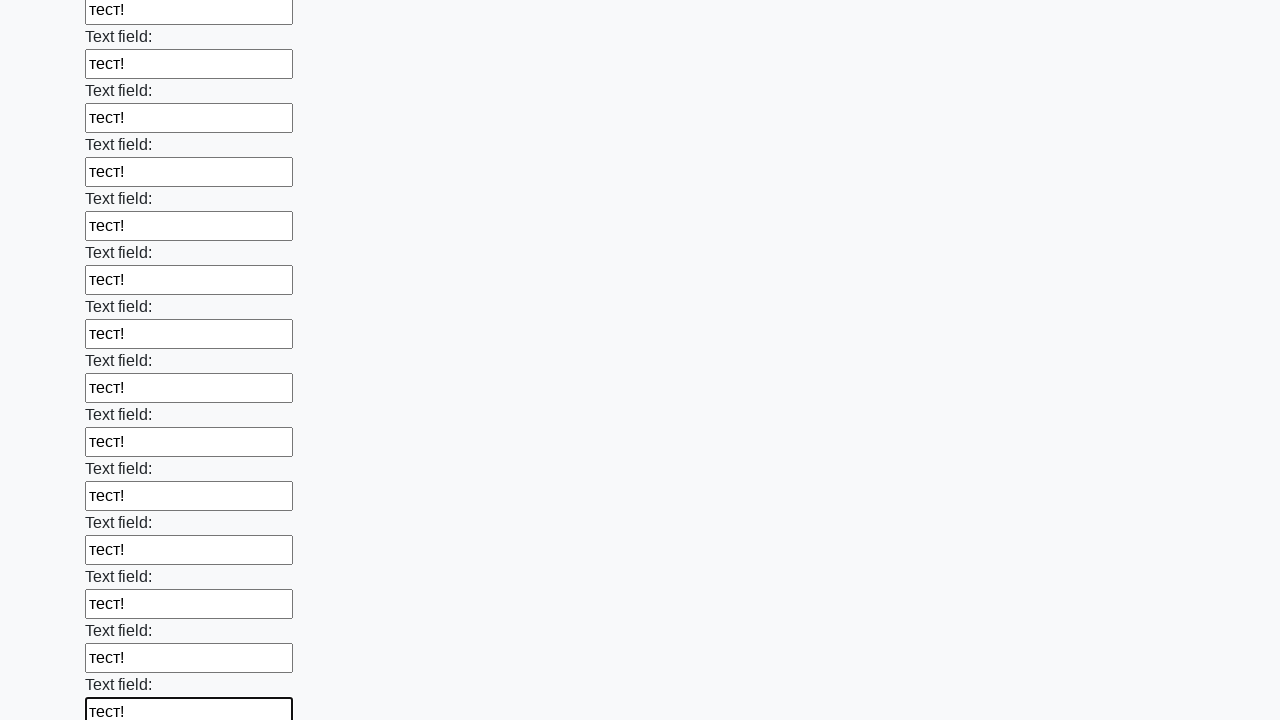

Filled an input field with test data on input >> nth=45
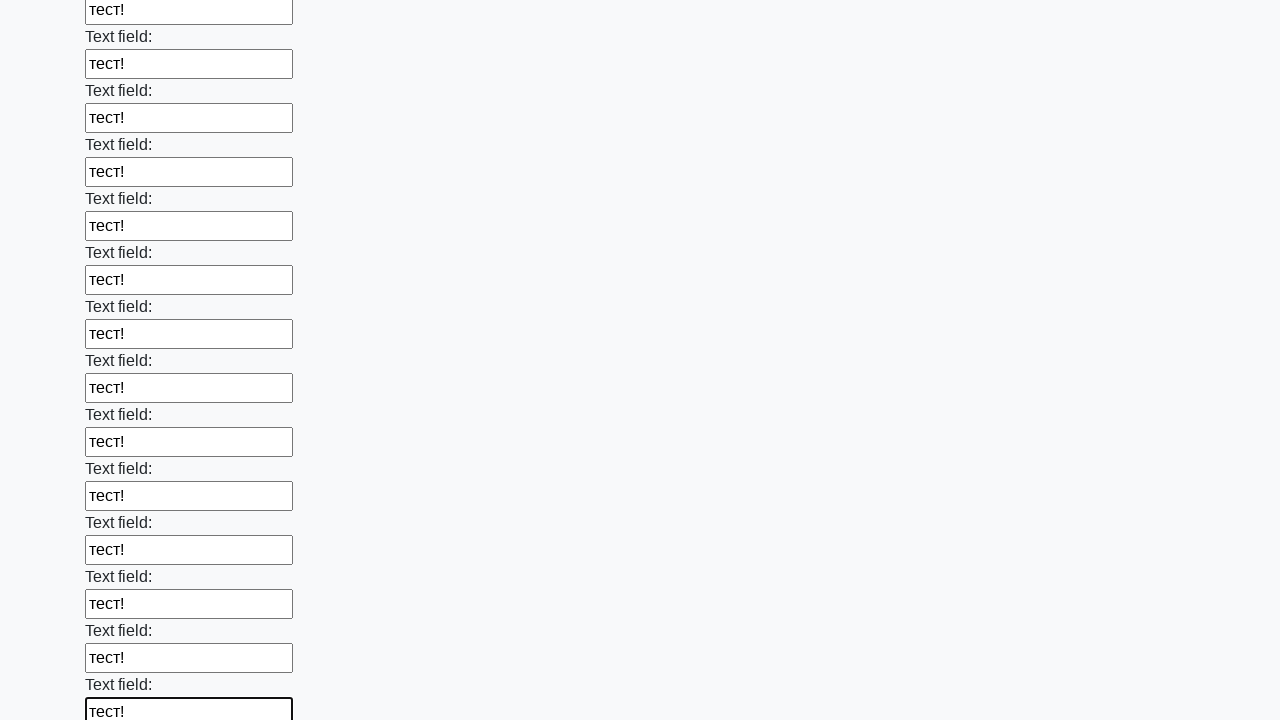

Filled an input field with test data on input >> nth=46
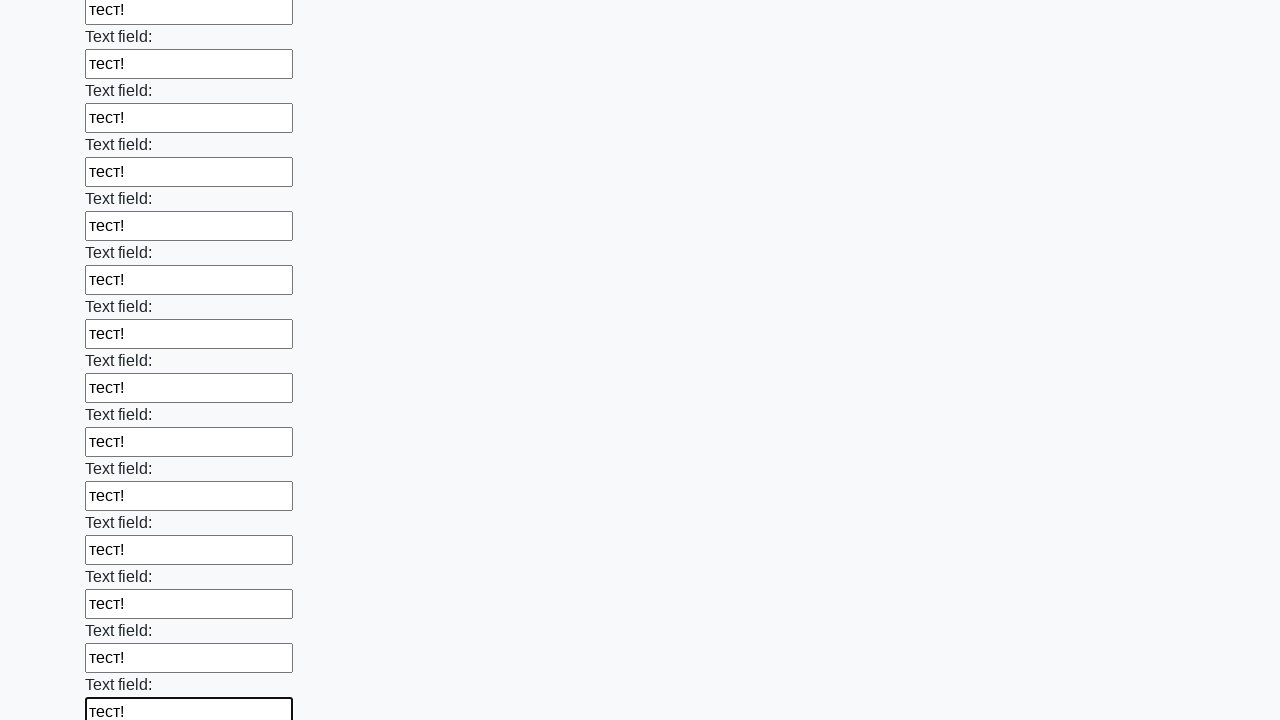

Filled an input field with test data on input >> nth=47
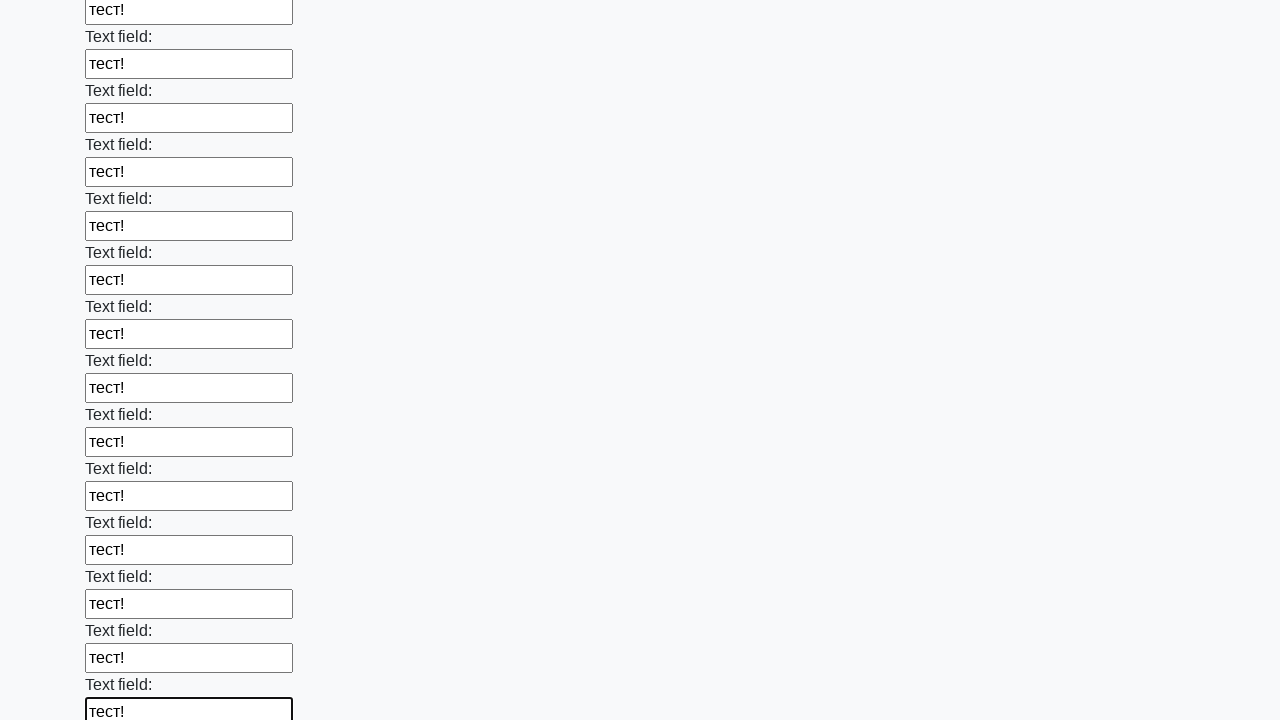

Filled an input field with test data on input >> nth=48
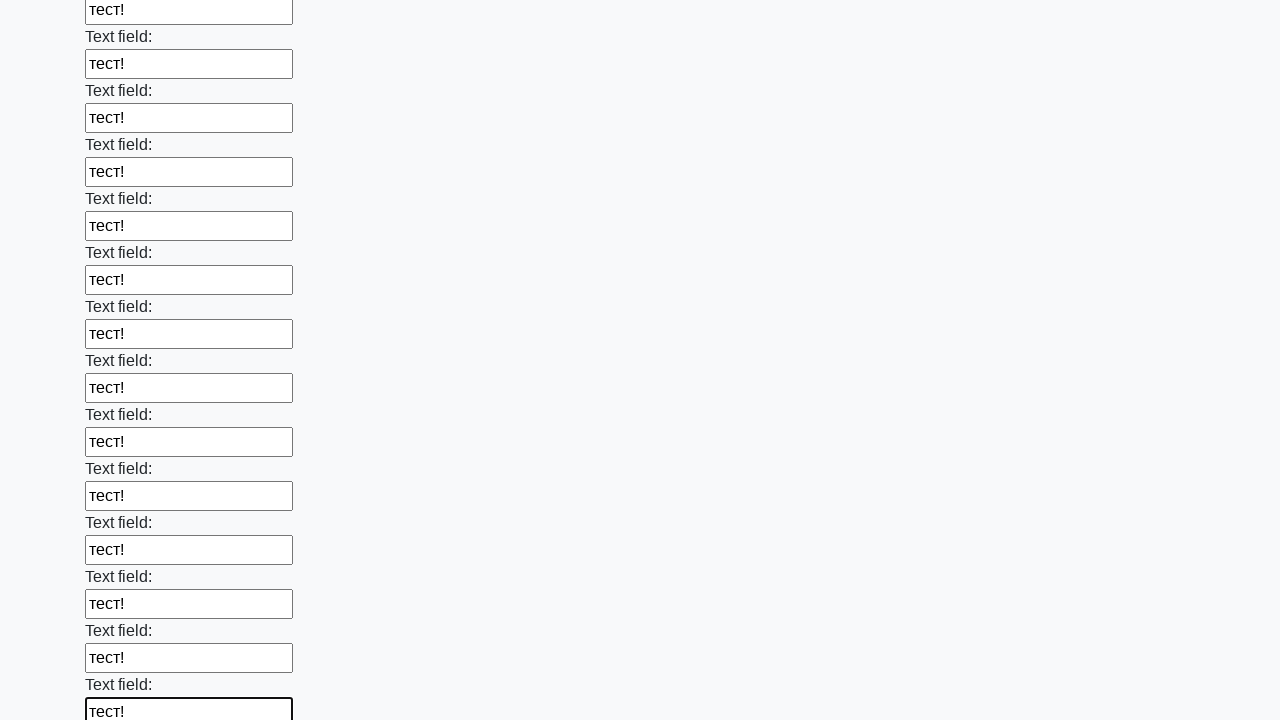

Filled an input field with test data on input >> nth=49
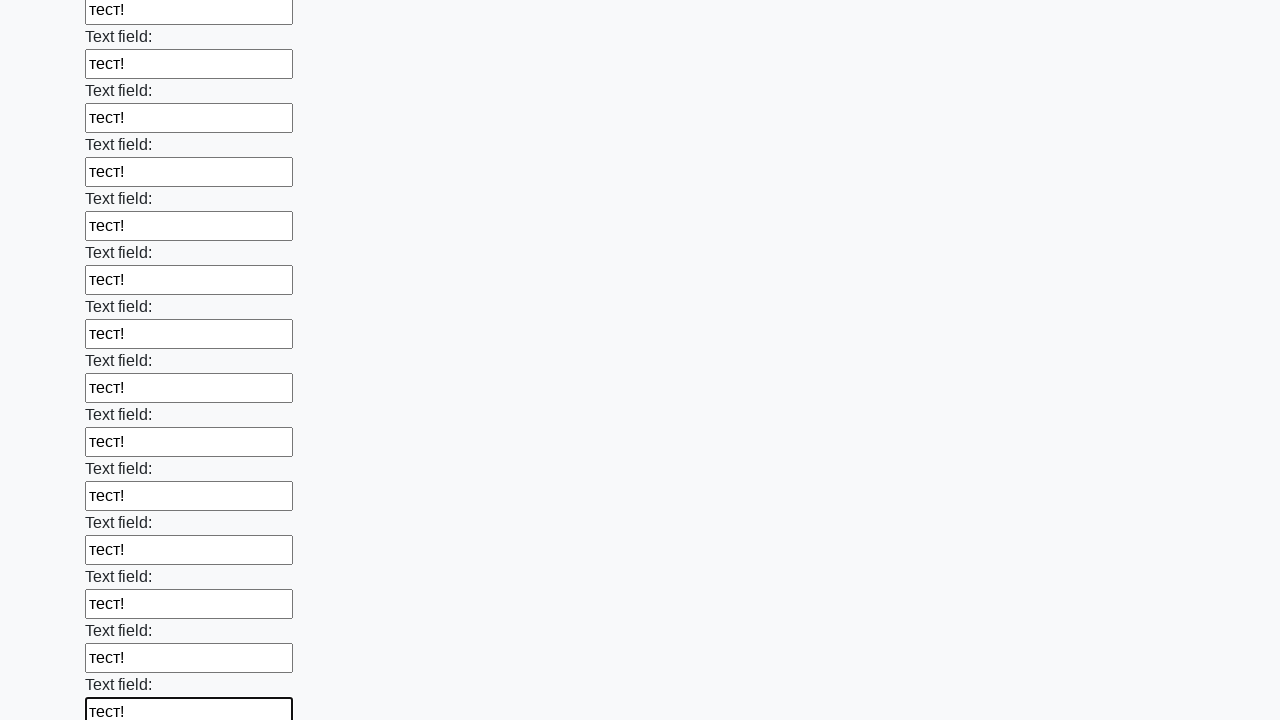

Filled an input field with test data on input >> nth=50
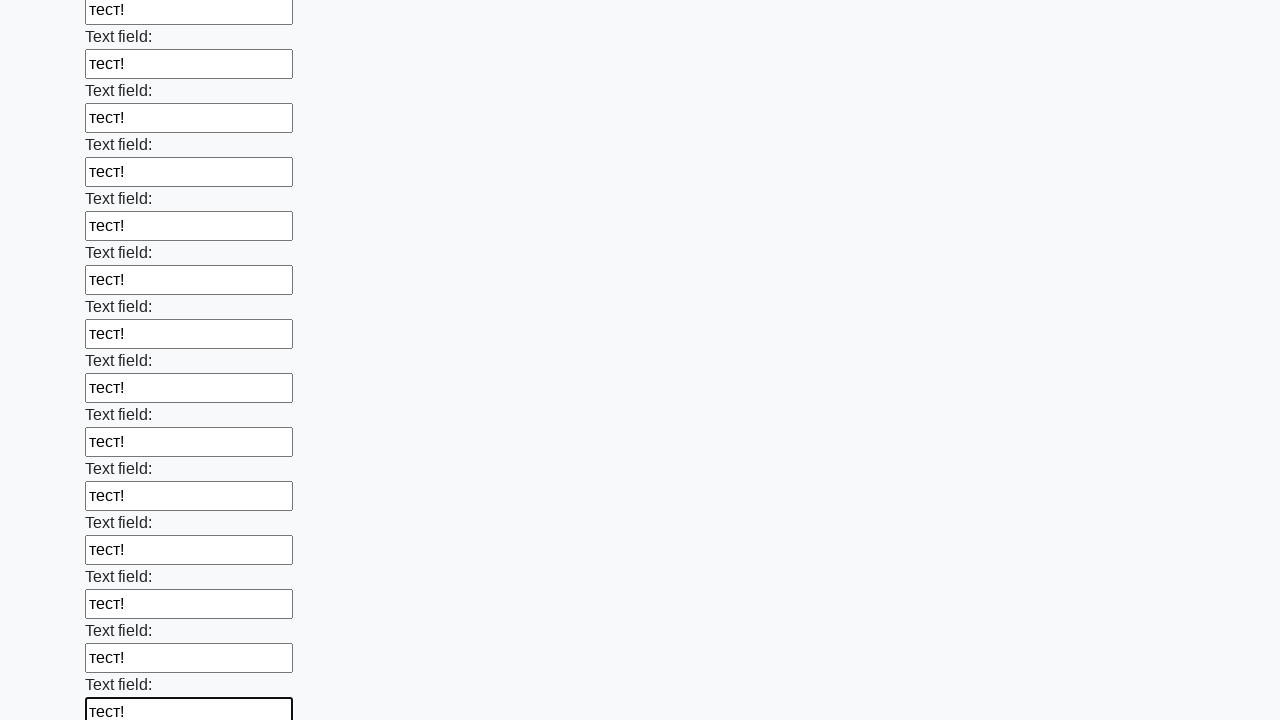

Filled an input field with test data on input >> nth=51
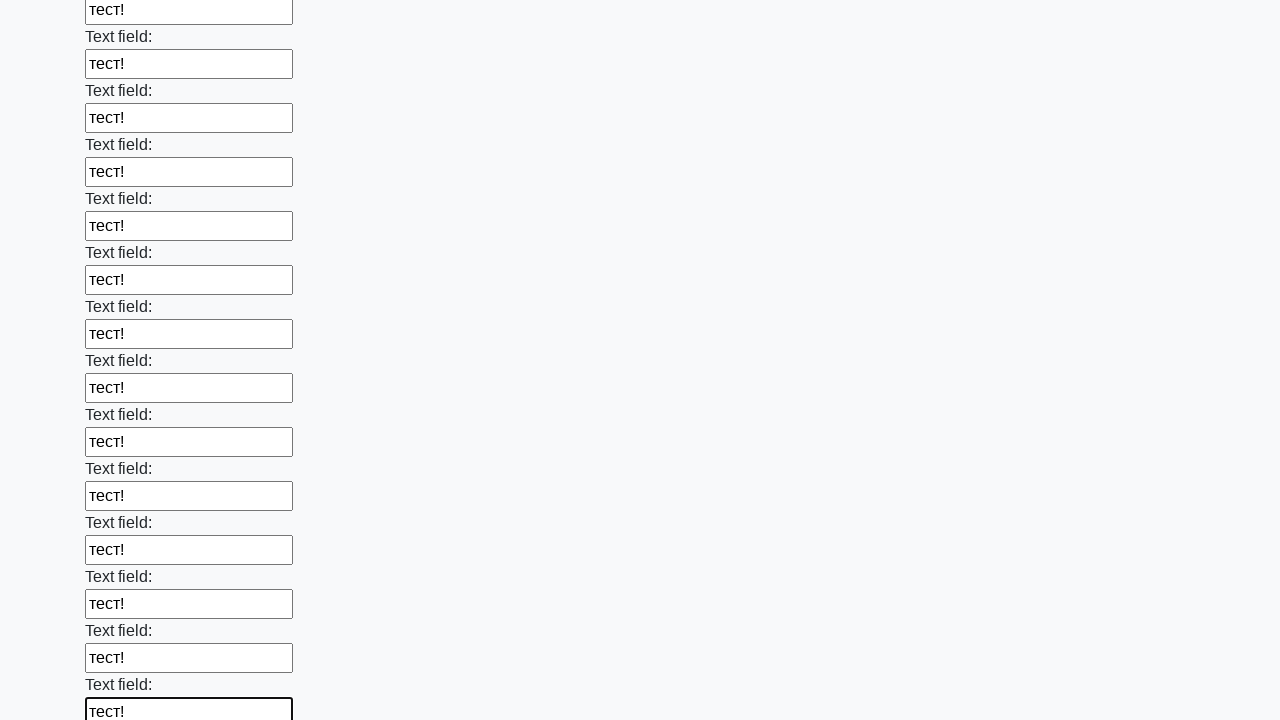

Filled an input field with test data on input >> nth=52
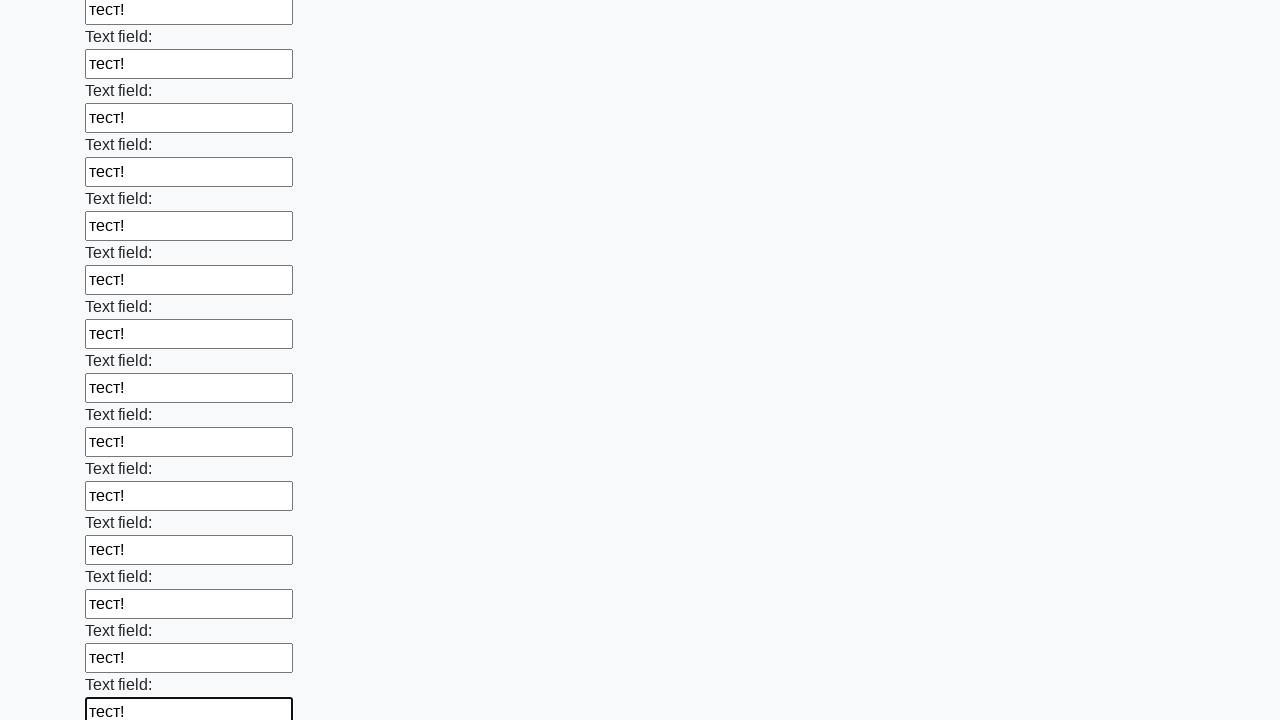

Filled an input field with test data on input >> nth=53
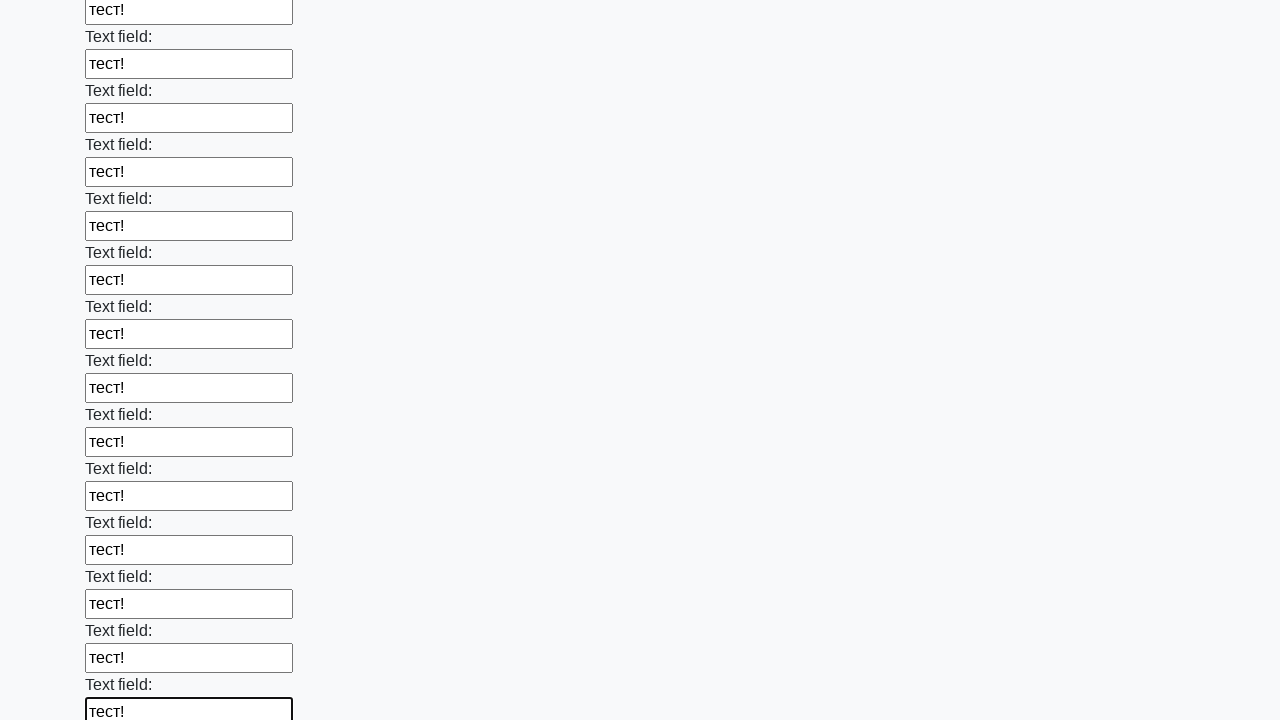

Filled an input field with test data on input >> nth=54
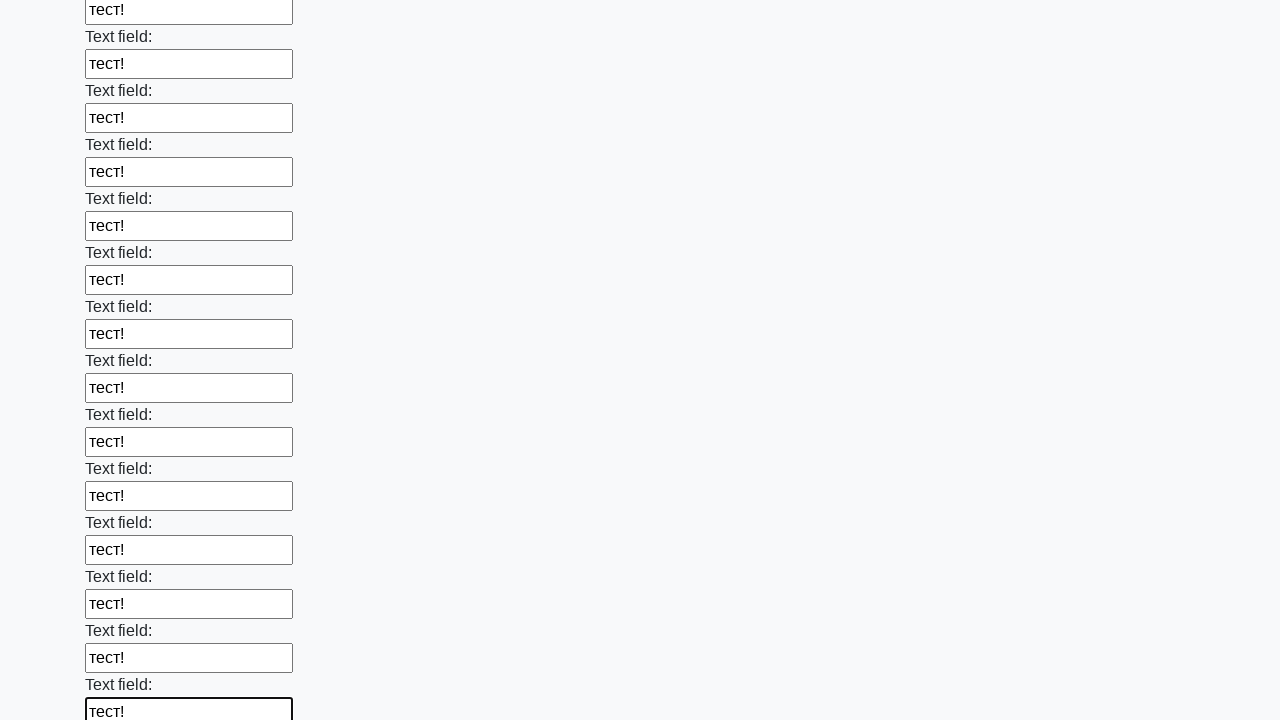

Filled an input field with test data on input >> nth=55
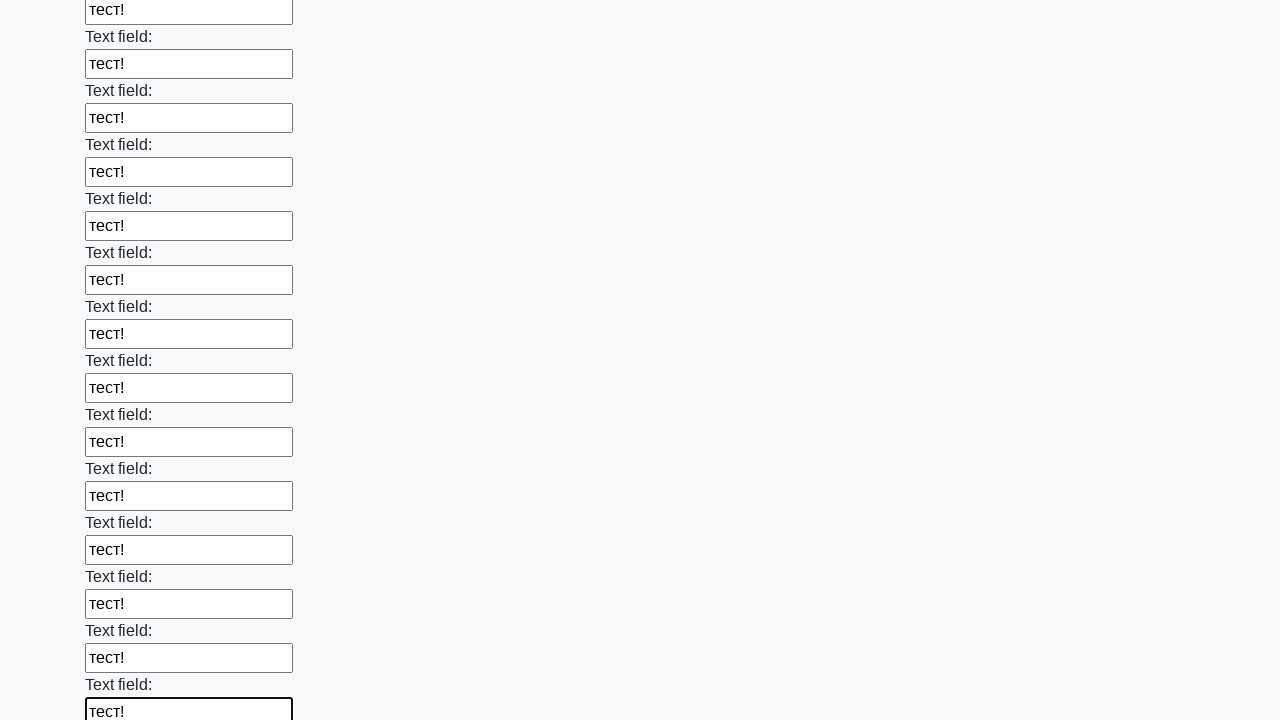

Filled an input field with test data on input >> nth=56
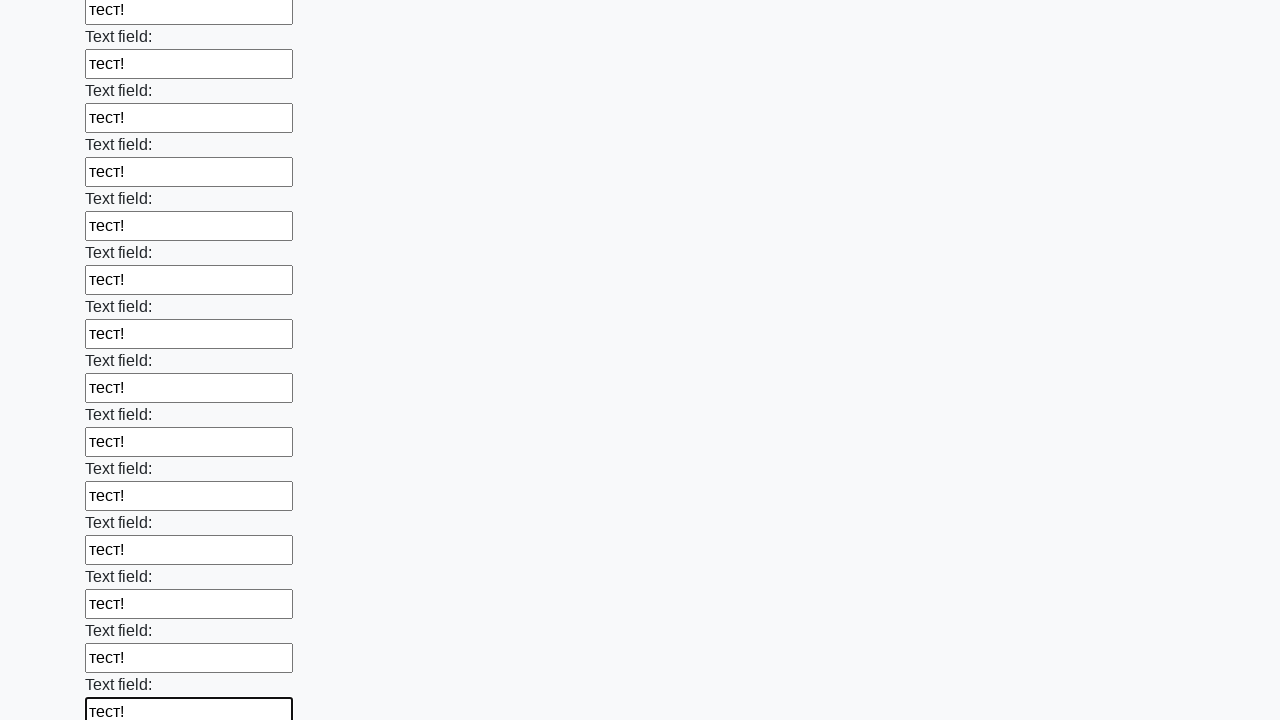

Filled an input field with test data on input >> nth=57
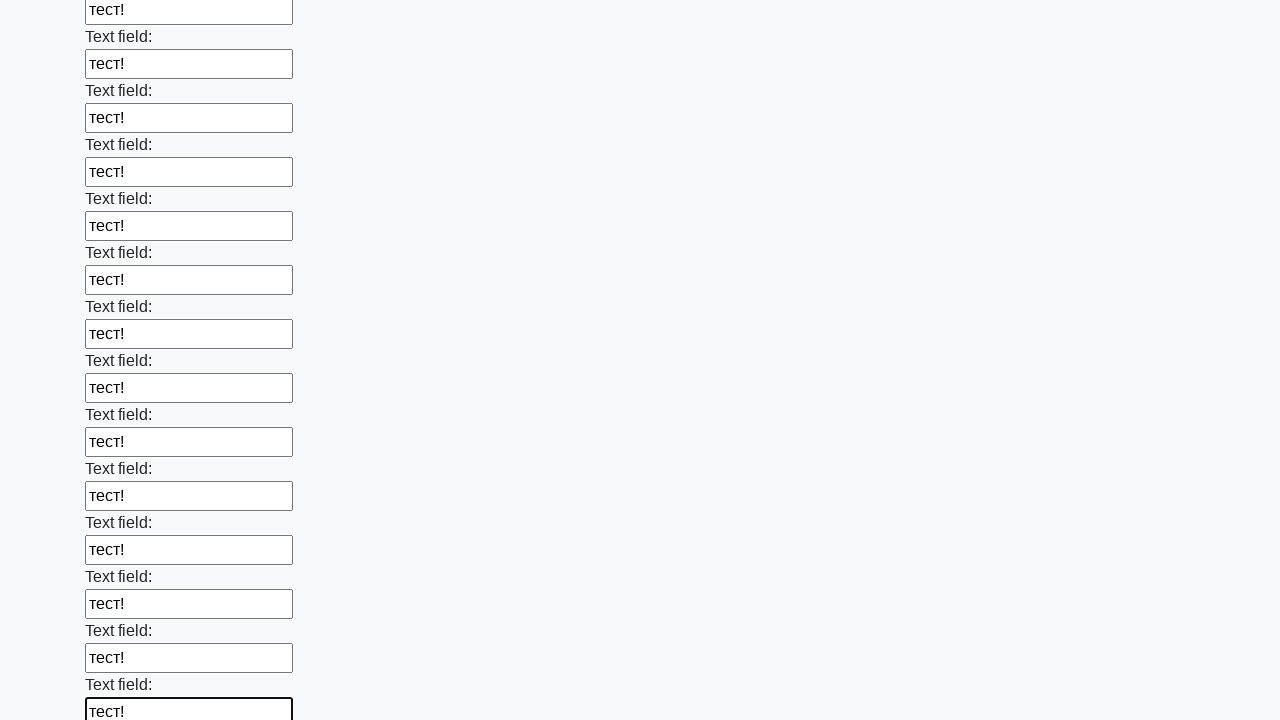

Filled an input field with test data on input >> nth=58
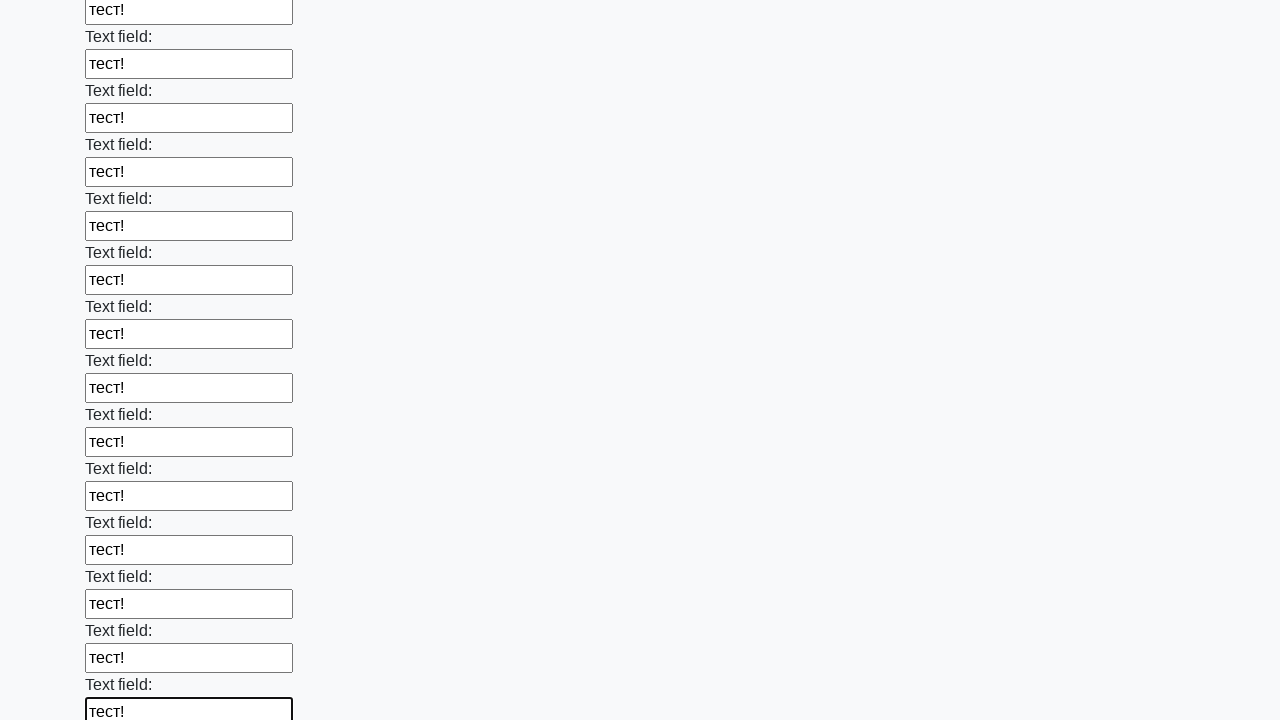

Filled an input field with test data on input >> nth=59
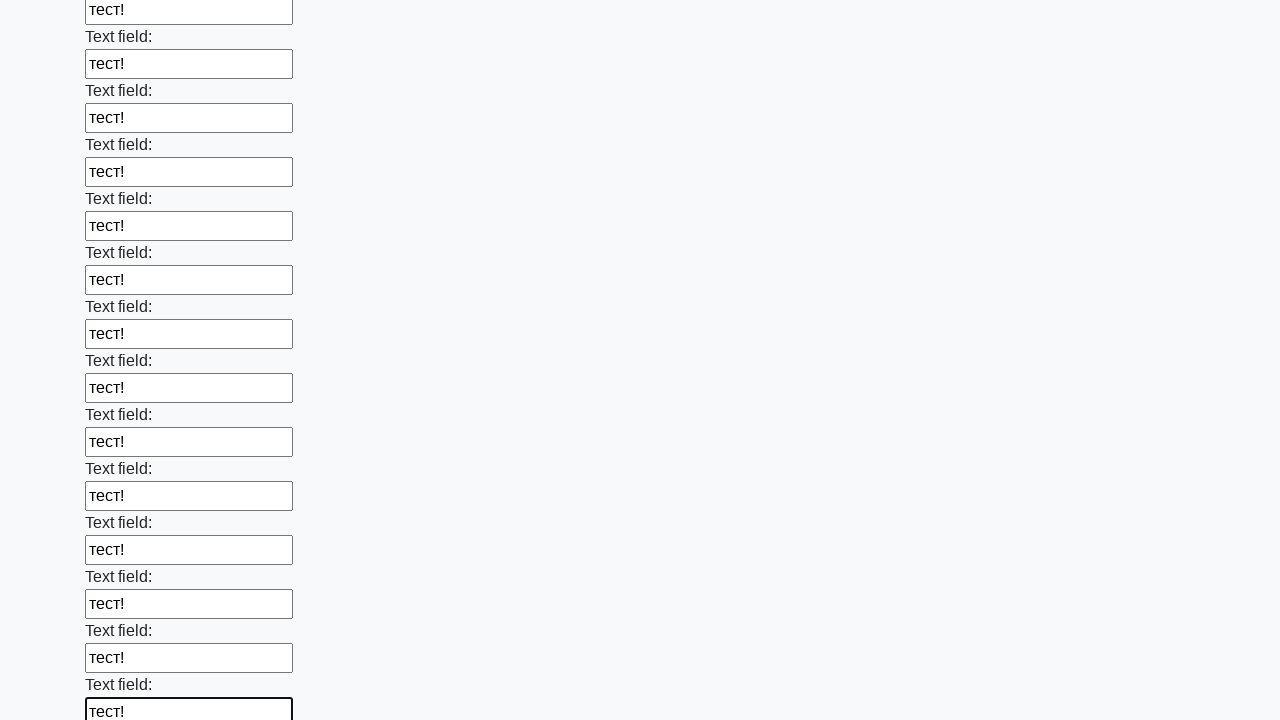

Filled an input field with test data on input >> nth=60
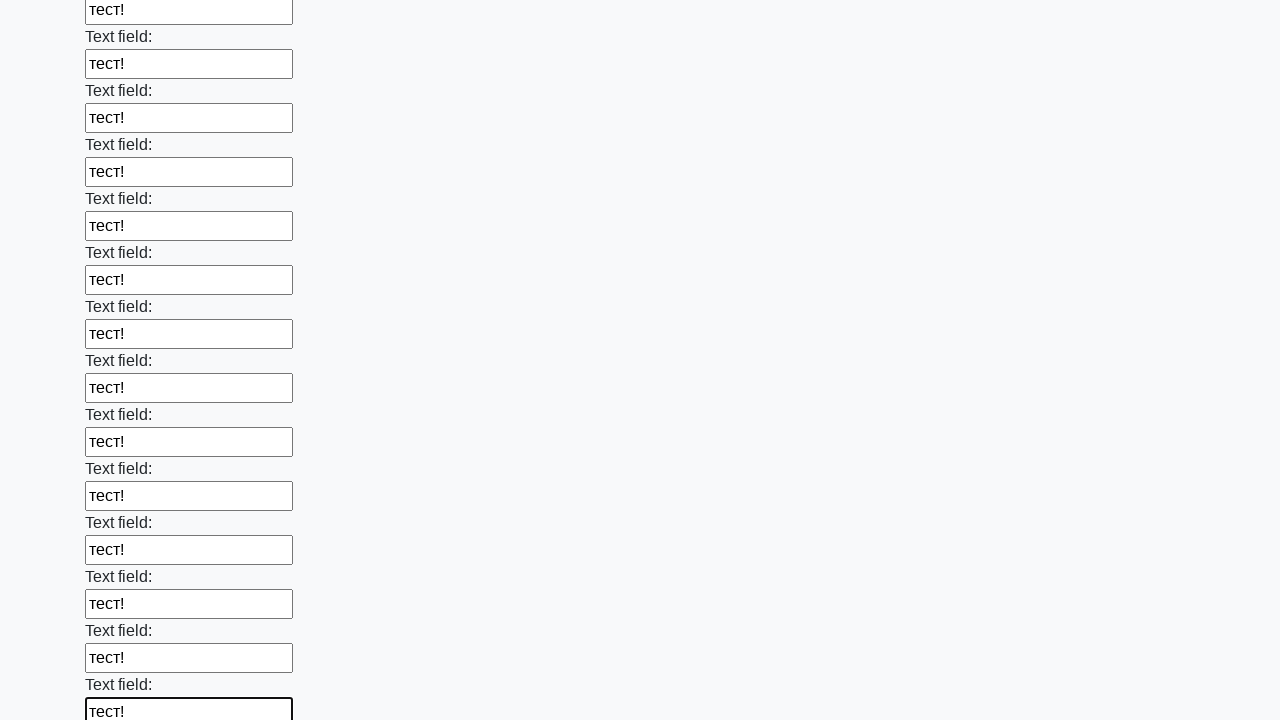

Filled an input field with test data on input >> nth=61
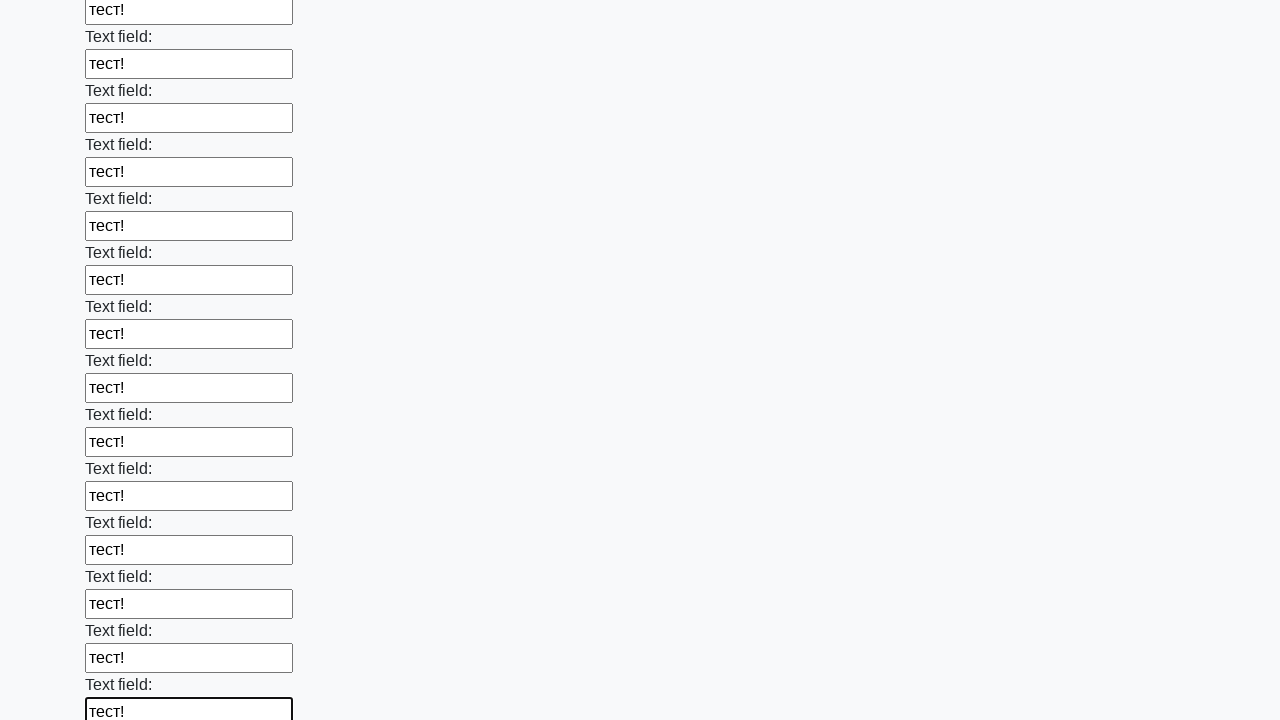

Filled an input field with test data on input >> nth=62
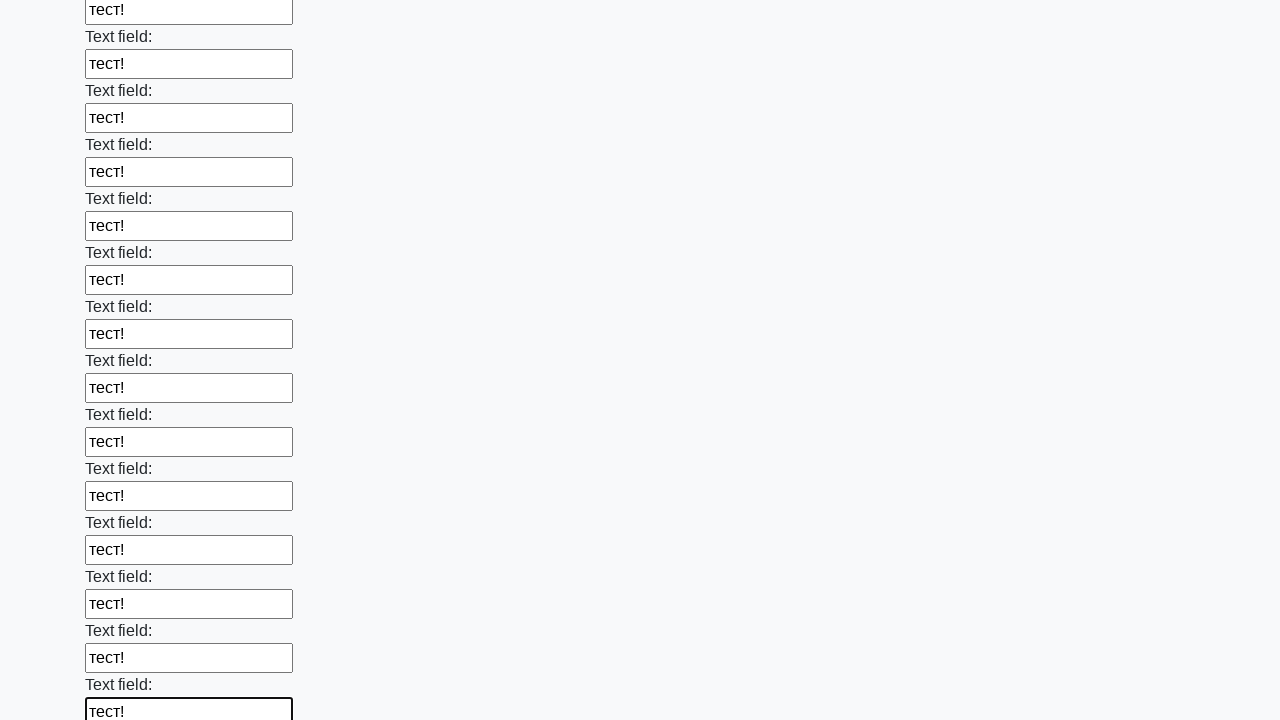

Filled an input field with test data on input >> nth=63
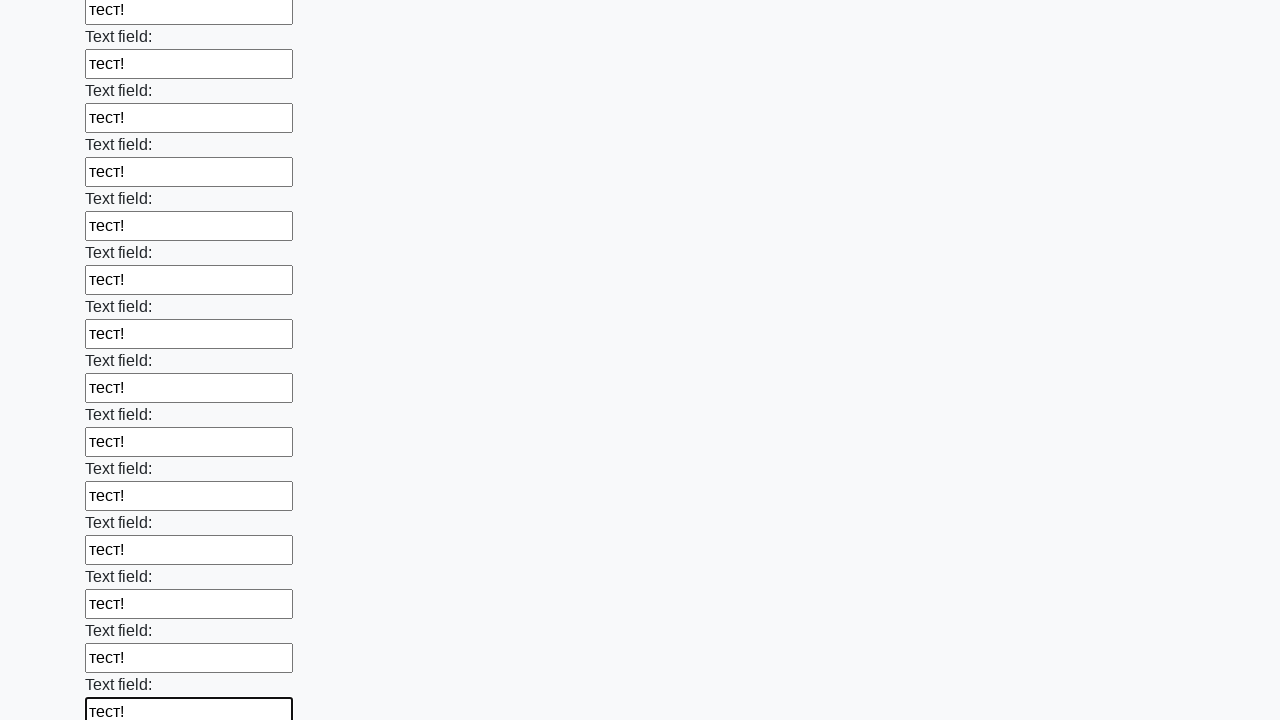

Filled an input field with test data on input >> nth=64
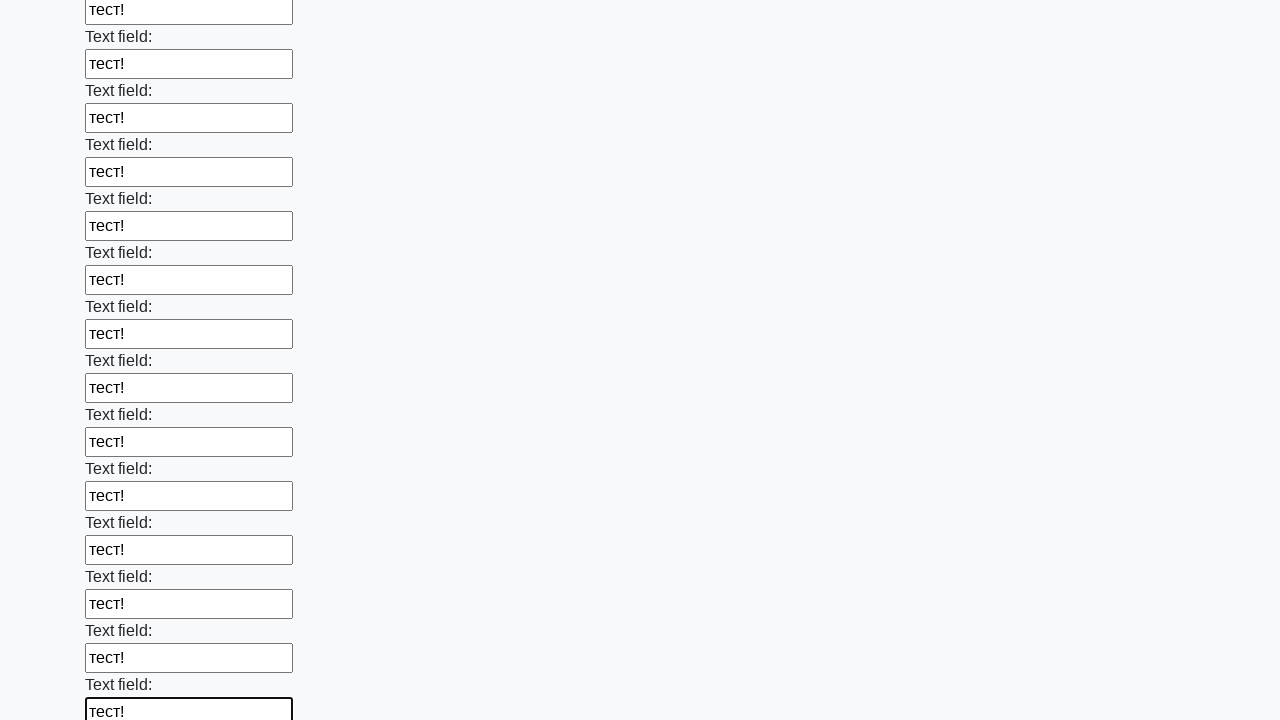

Filled an input field with test data on input >> nth=65
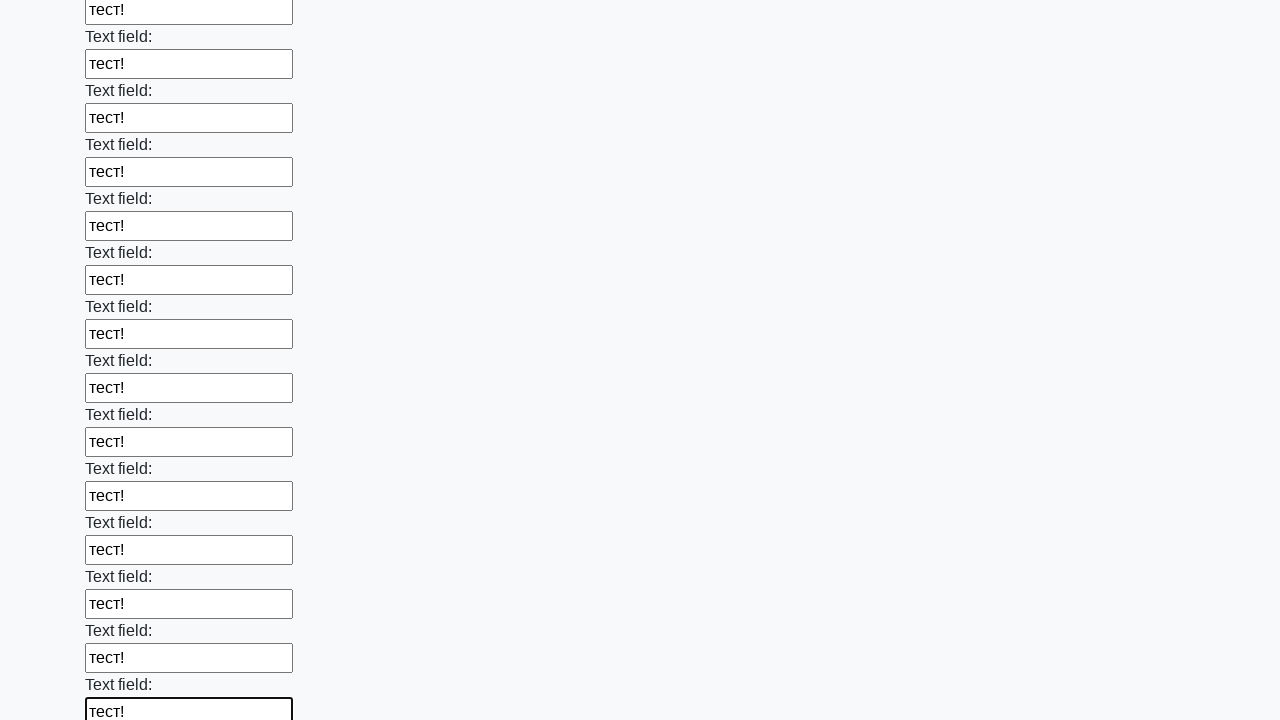

Filled an input field with test data on input >> nth=66
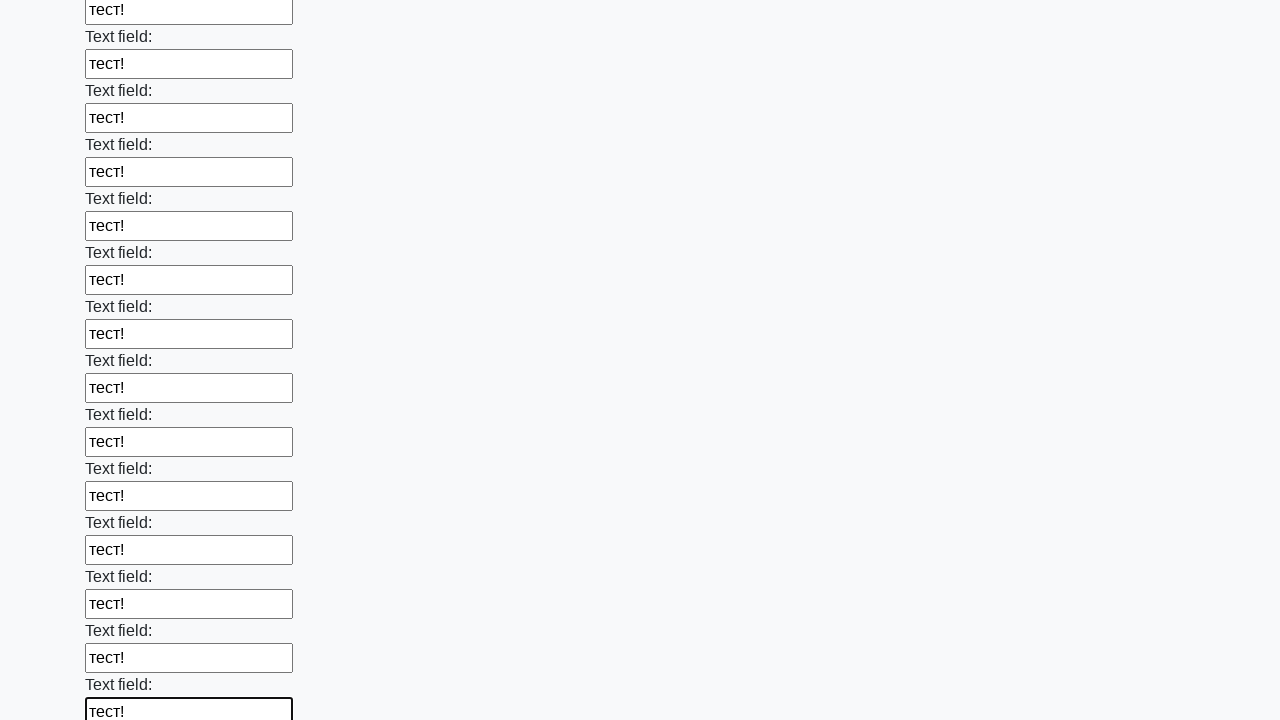

Filled an input field with test data on input >> nth=67
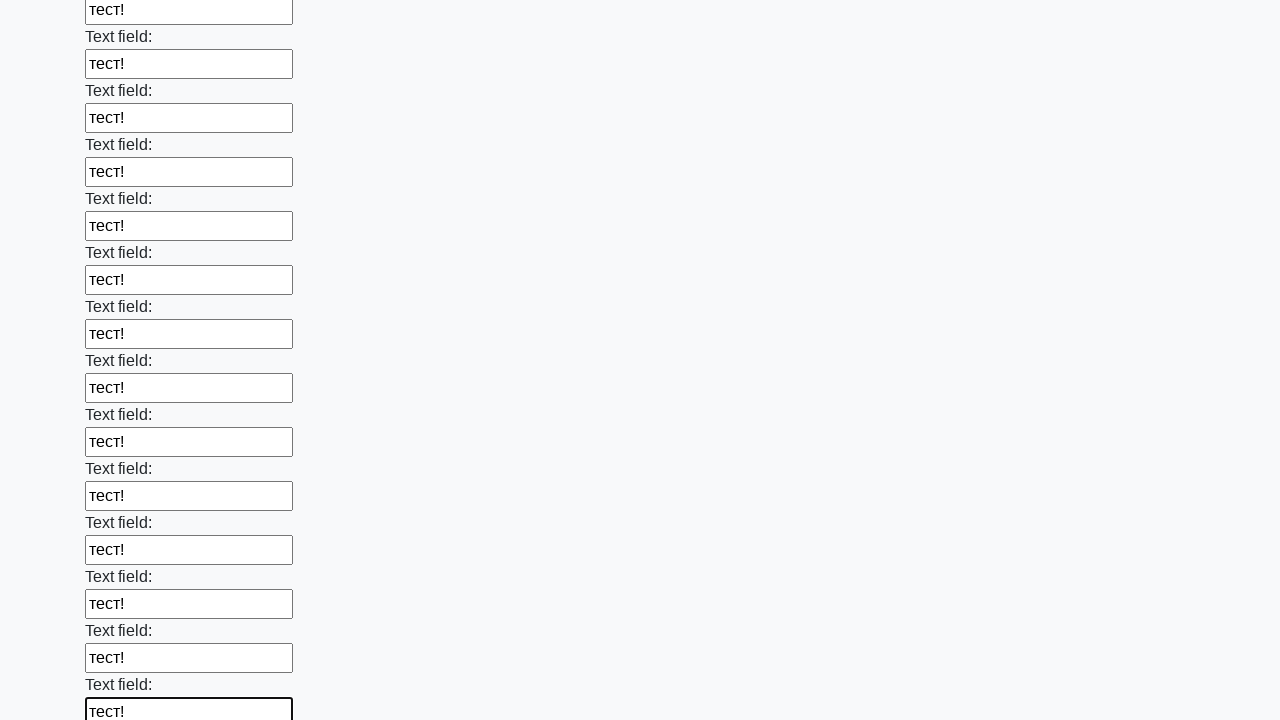

Filled an input field with test data on input >> nth=68
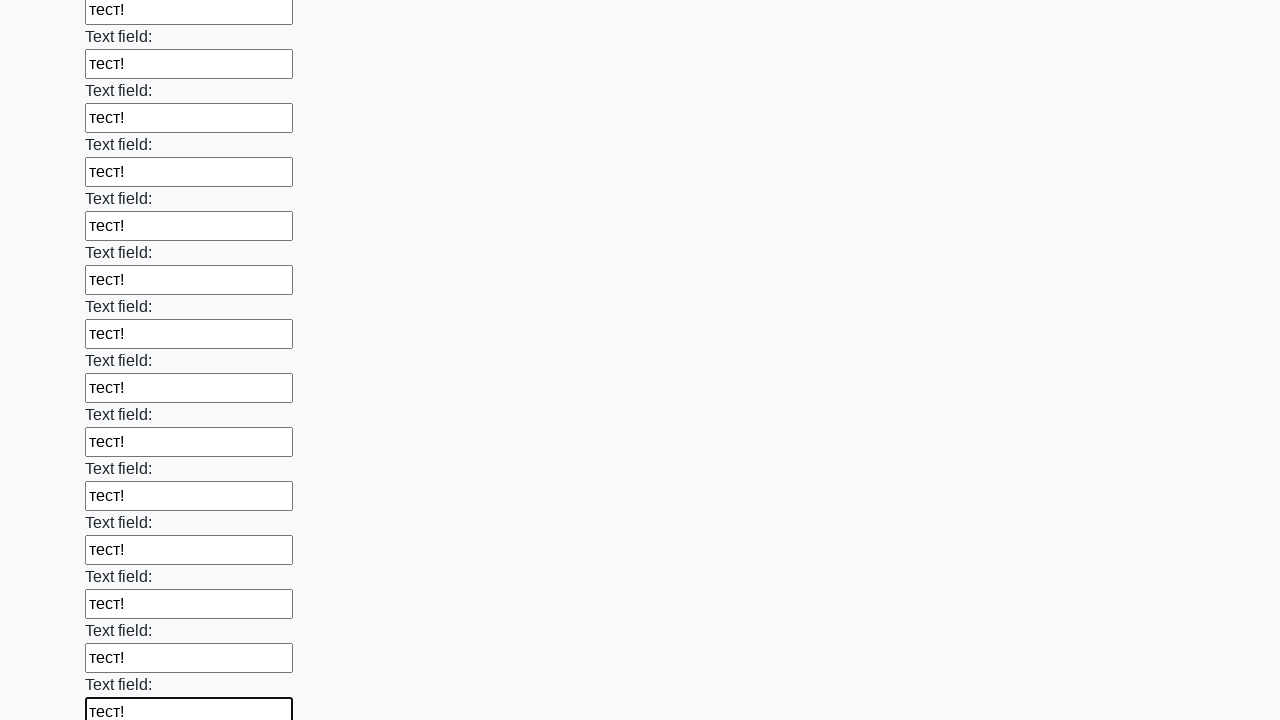

Filled an input field with test data on input >> nth=69
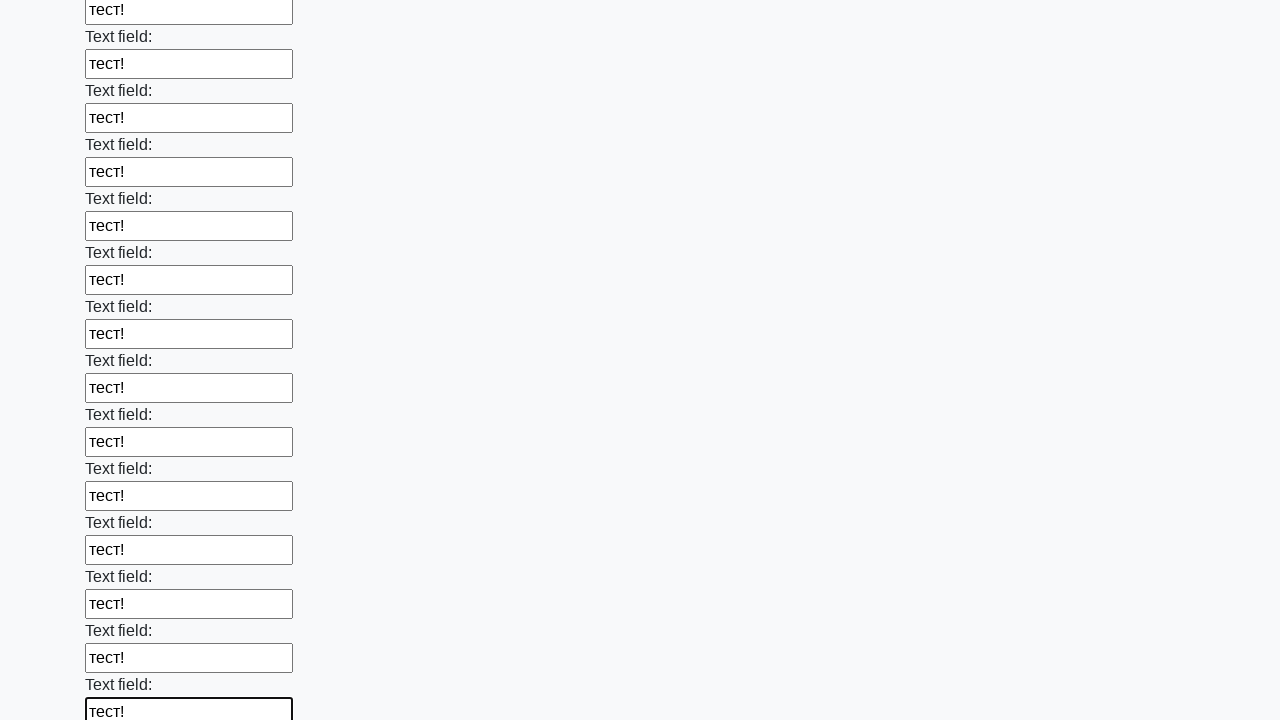

Filled an input field with test data on input >> nth=70
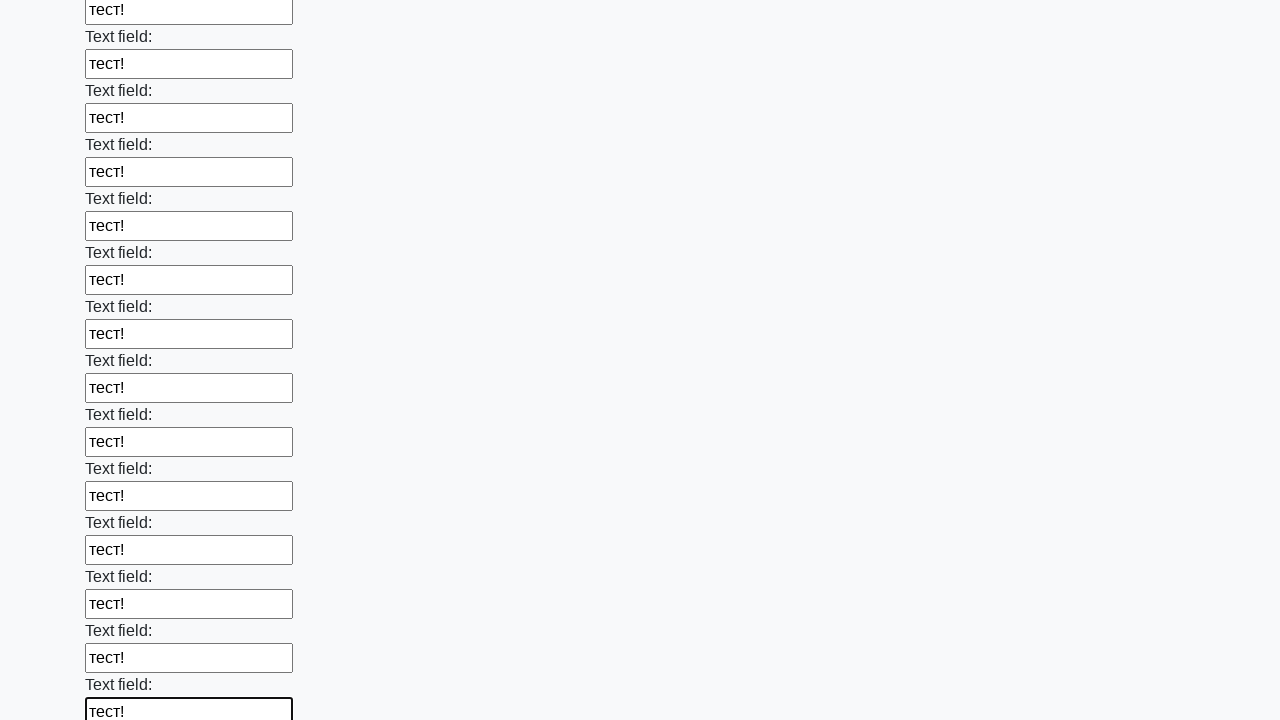

Filled an input field with test data on input >> nth=71
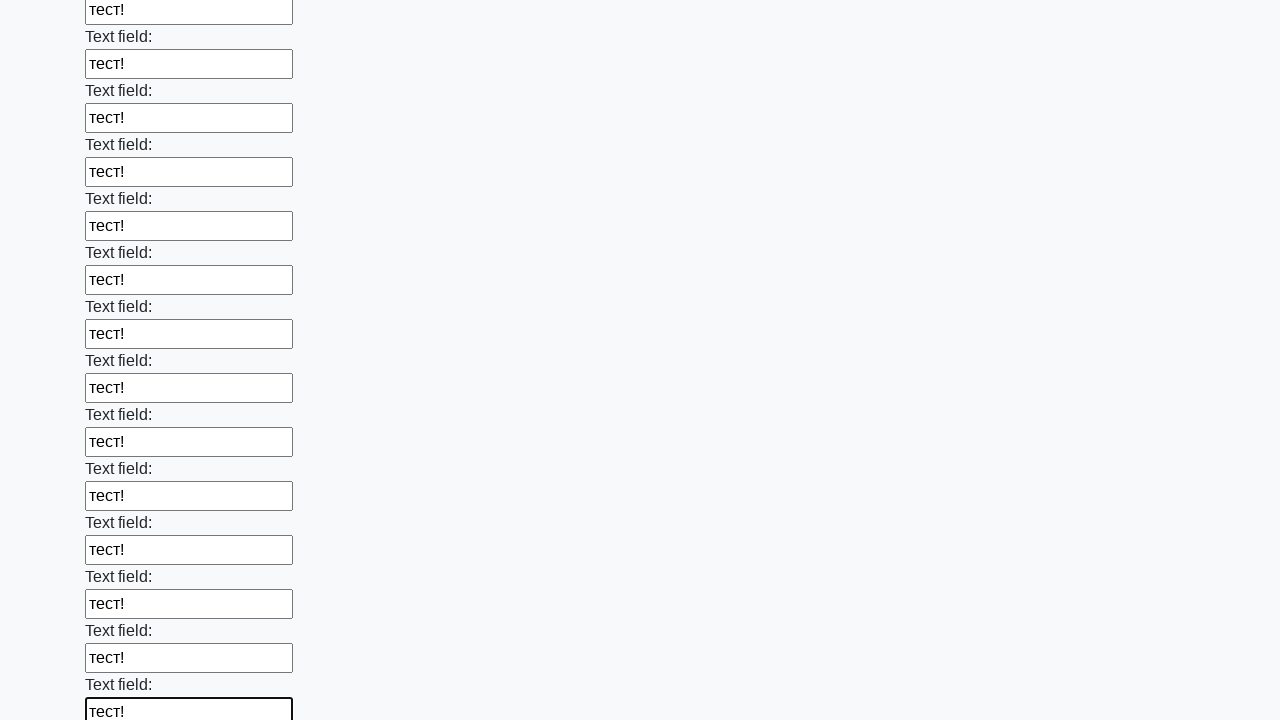

Filled an input field with test data on input >> nth=72
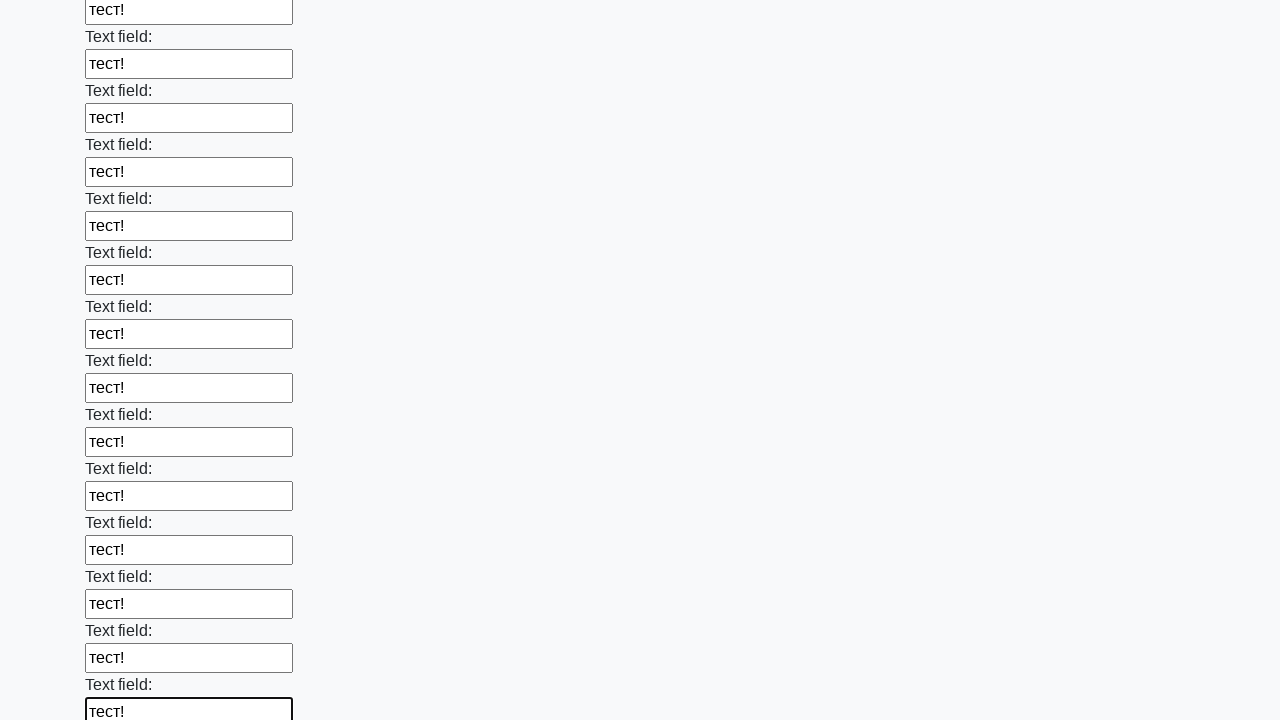

Filled an input field with test data on input >> nth=73
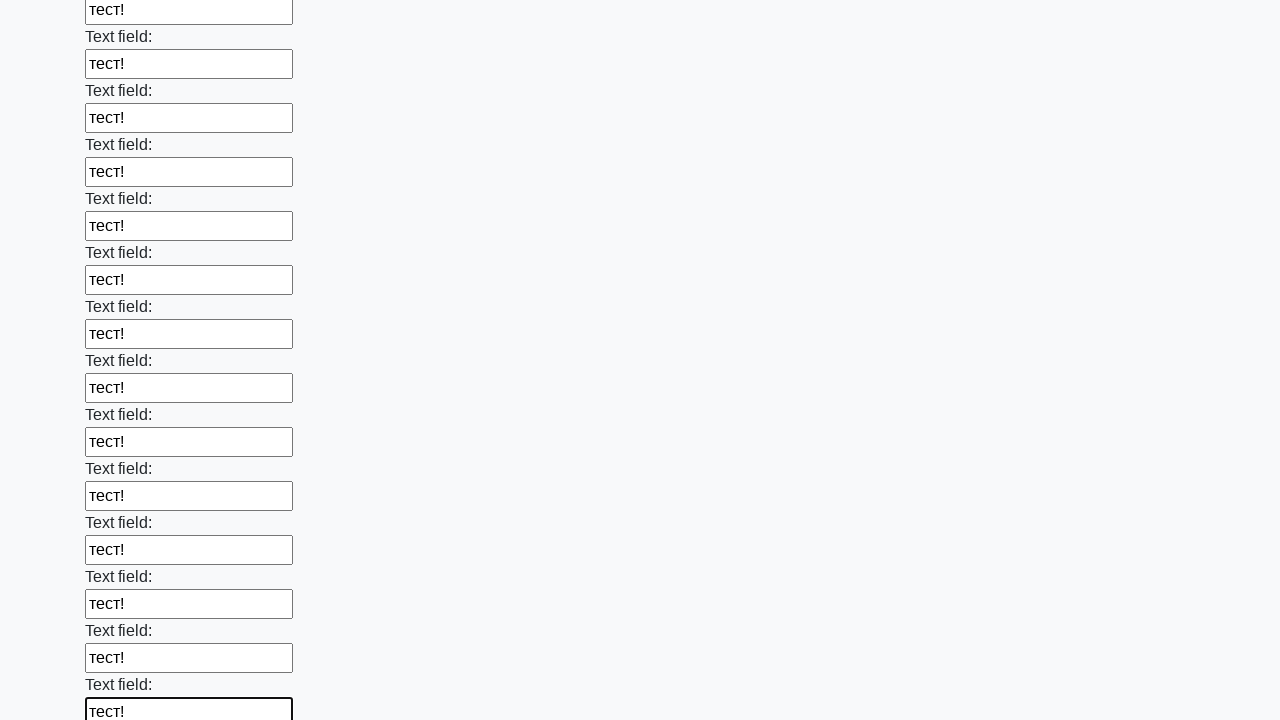

Filled an input field with test data on input >> nth=74
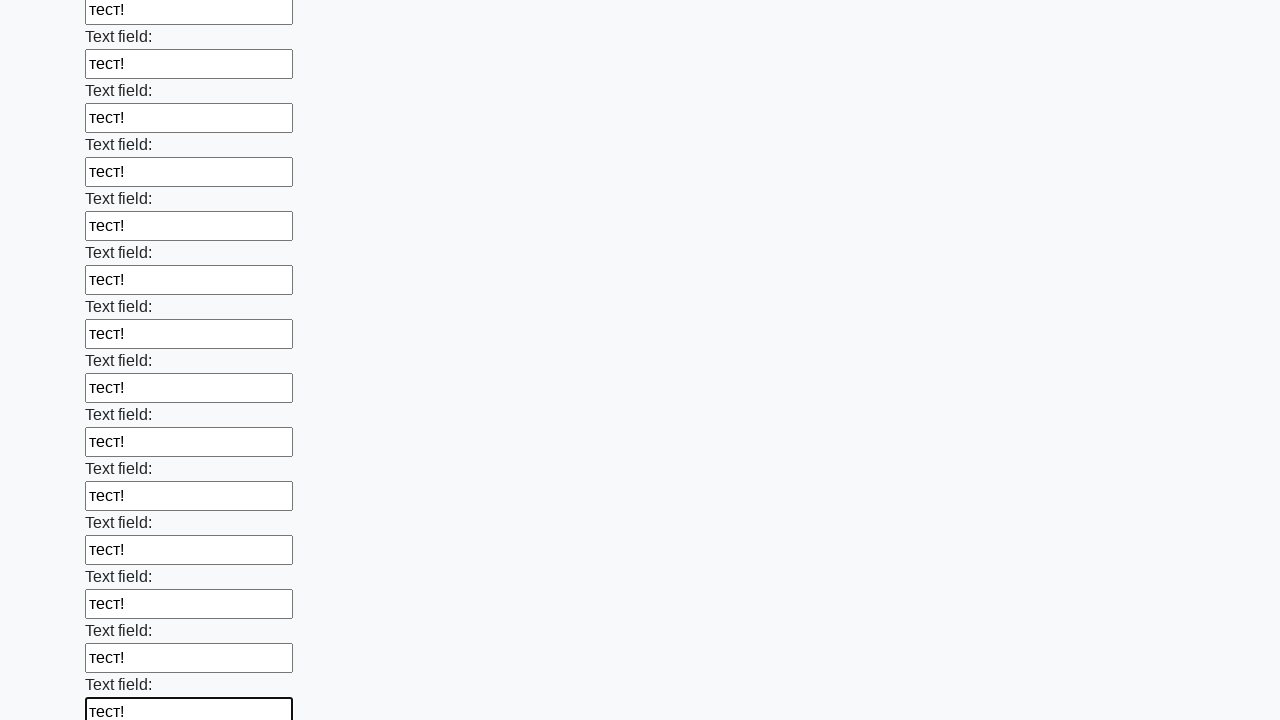

Filled an input field with test data on input >> nth=75
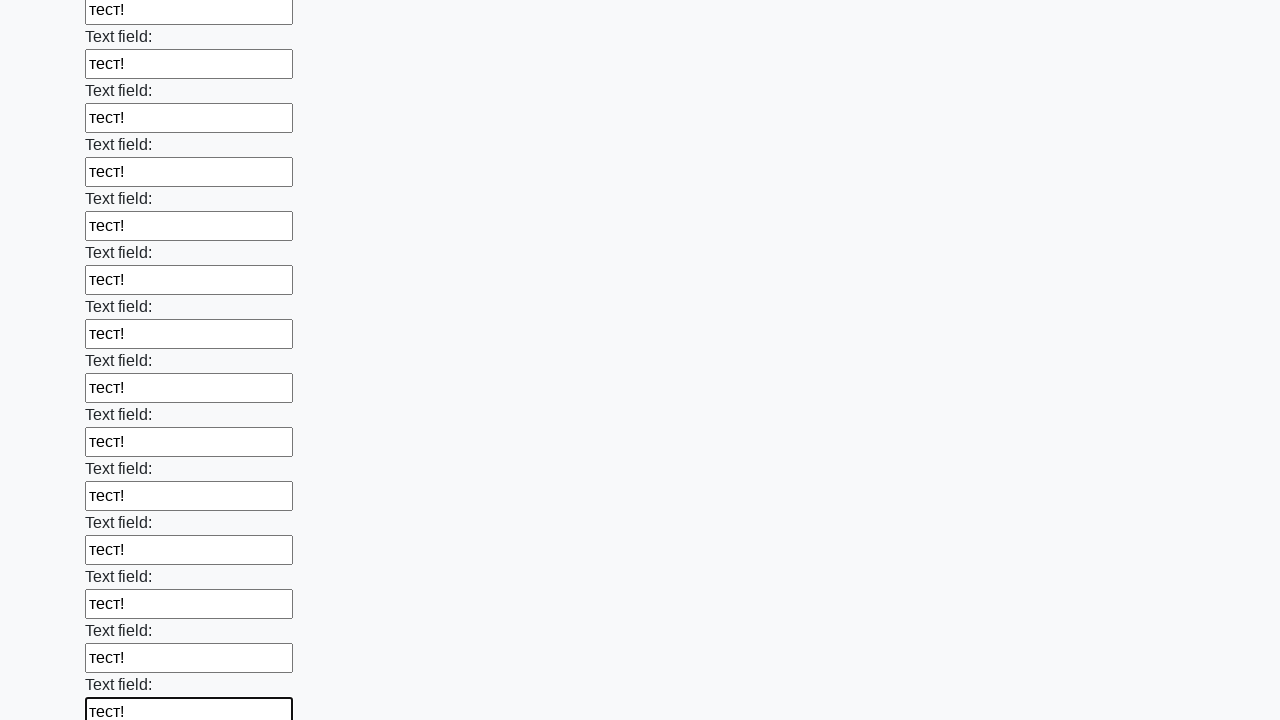

Filled an input field with test data on input >> nth=76
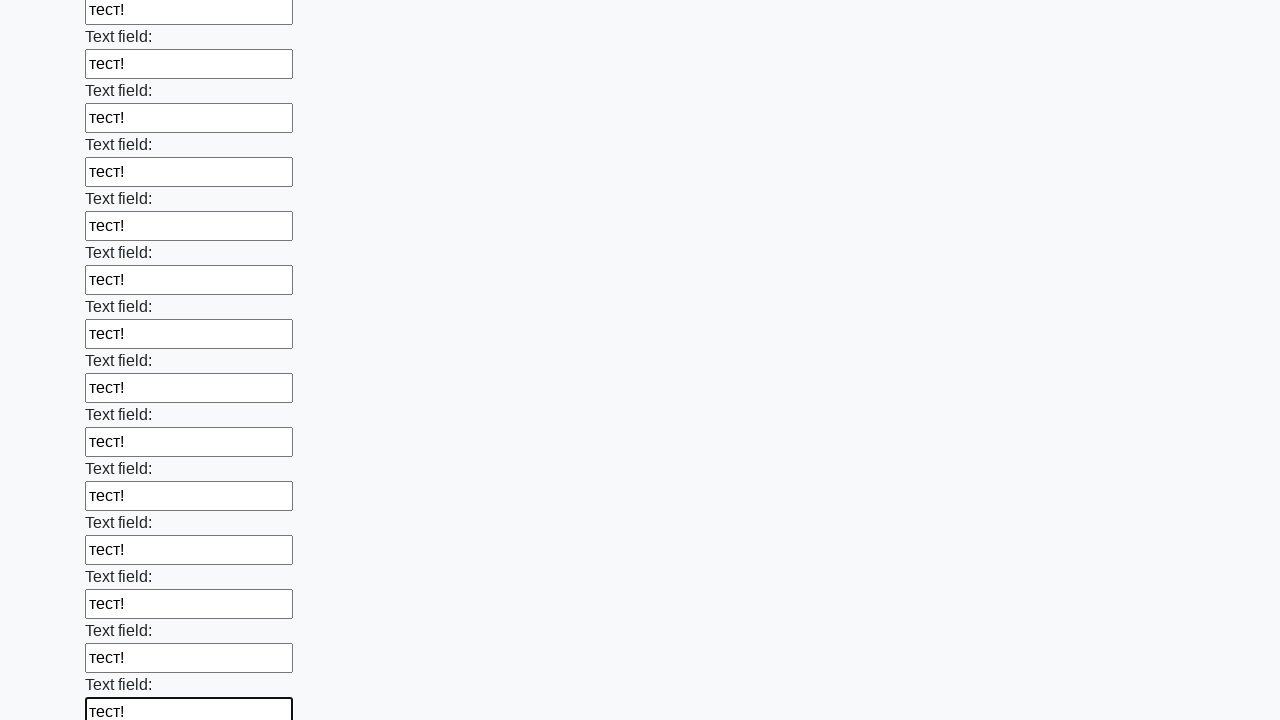

Filled an input field with test data on input >> nth=77
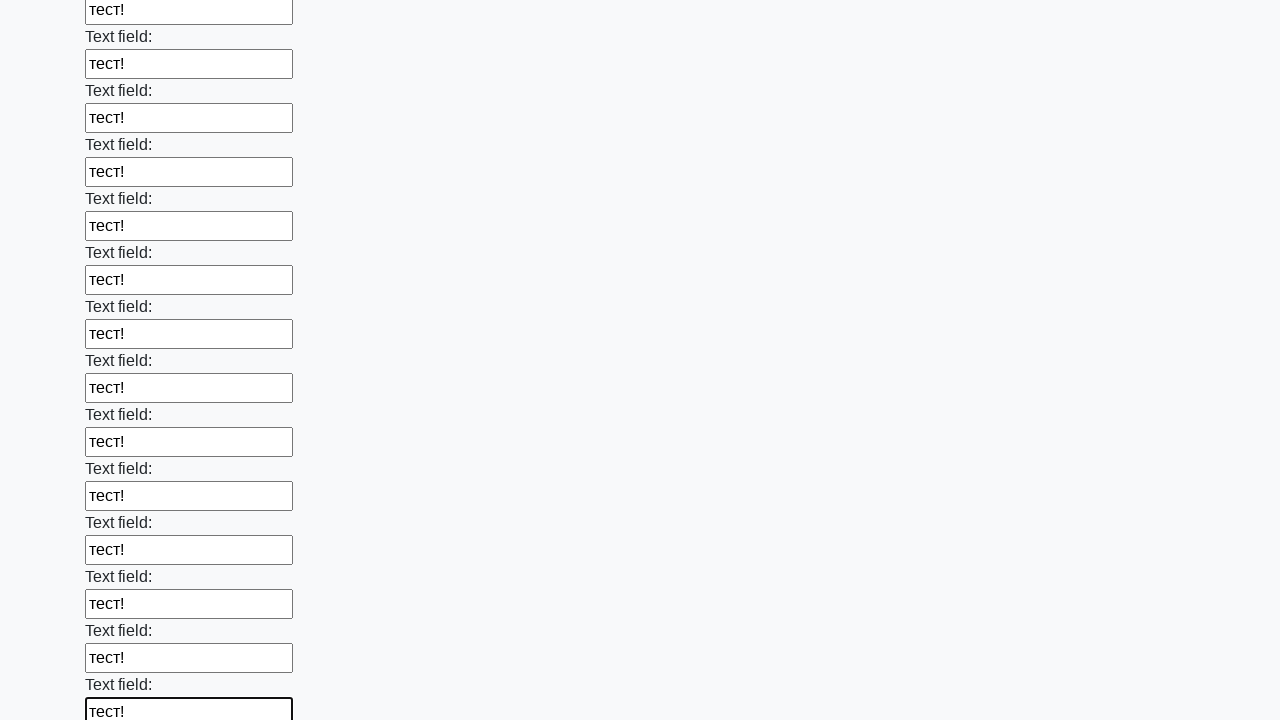

Filled an input field with test data on input >> nth=78
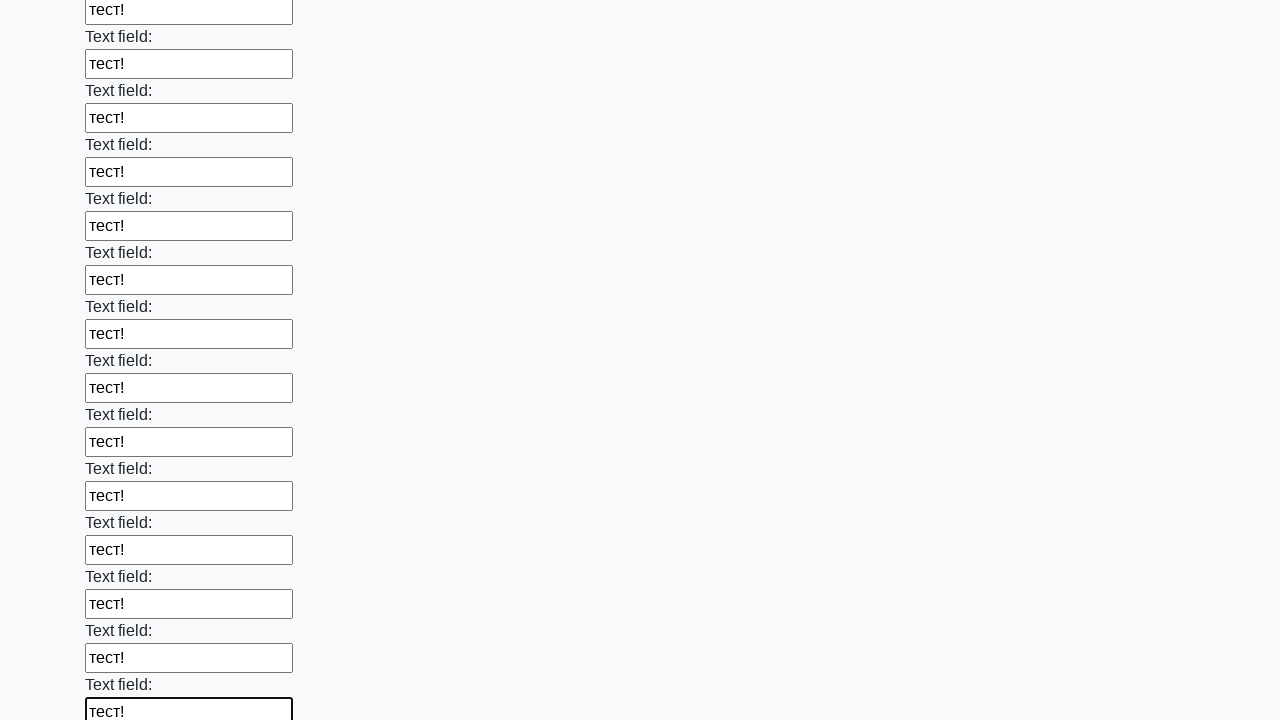

Filled an input field with test data on input >> nth=79
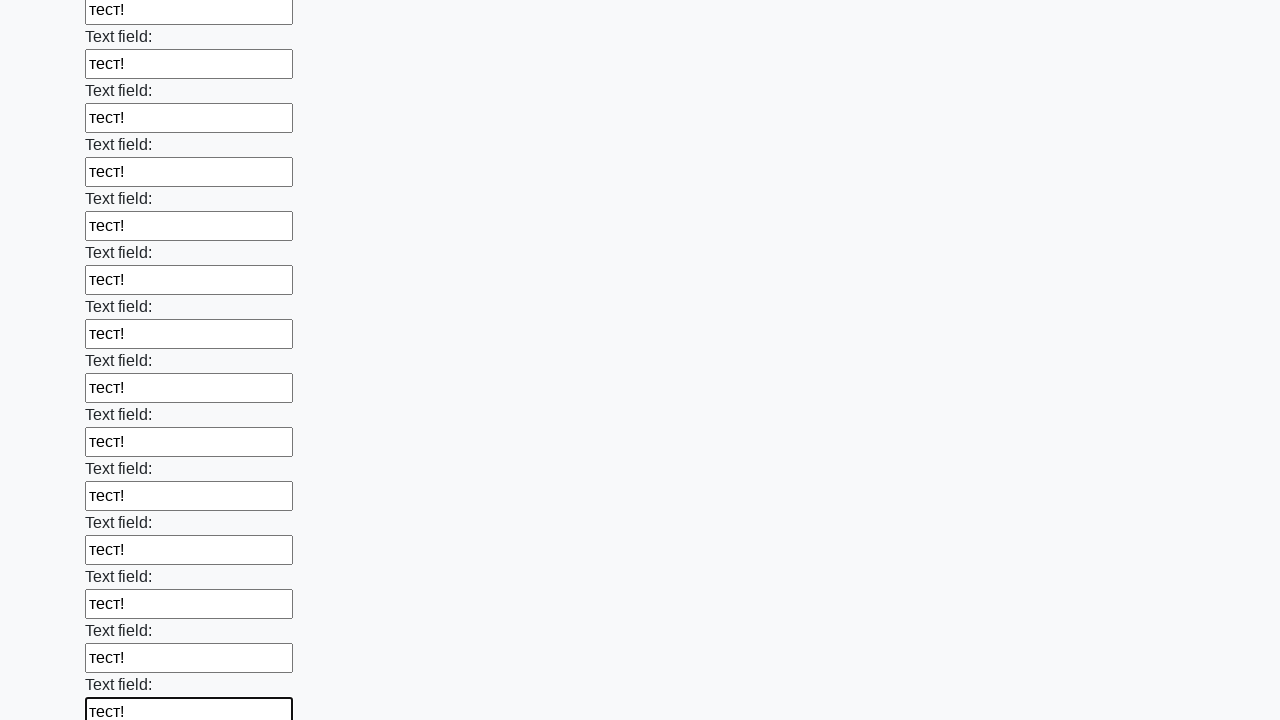

Filled an input field with test data on input >> nth=80
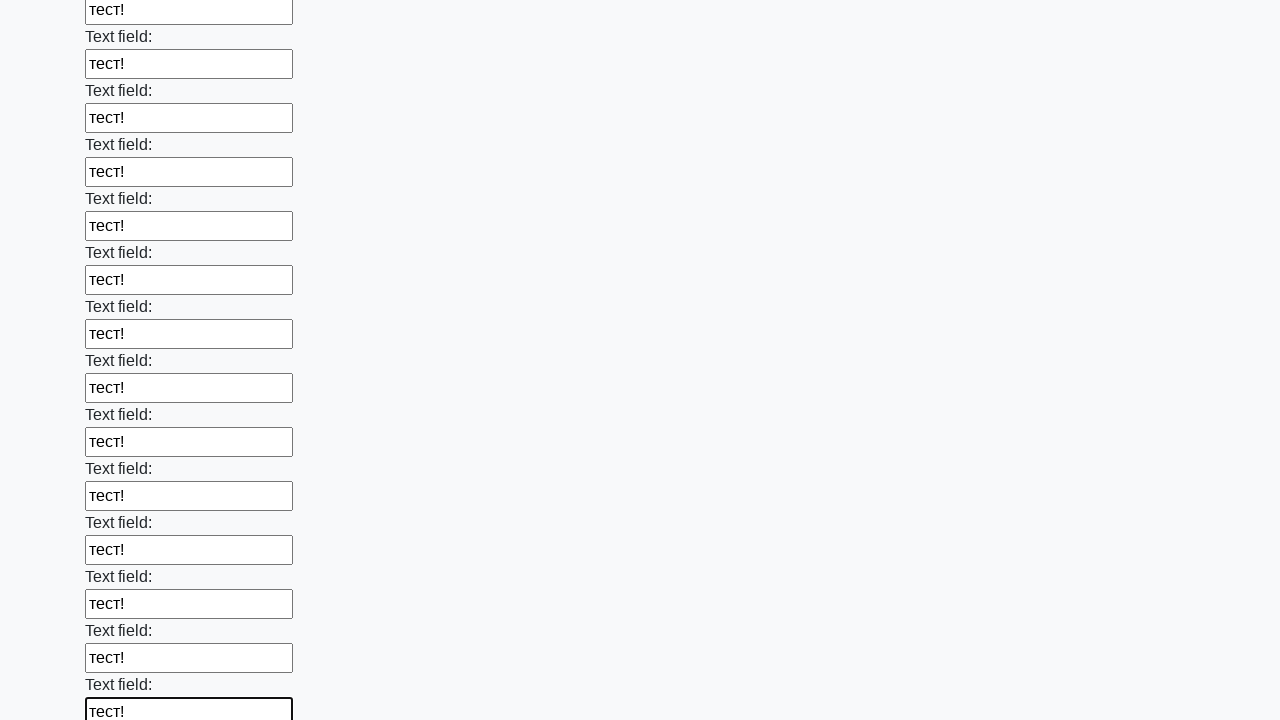

Filled an input field with test data on input >> nth=81
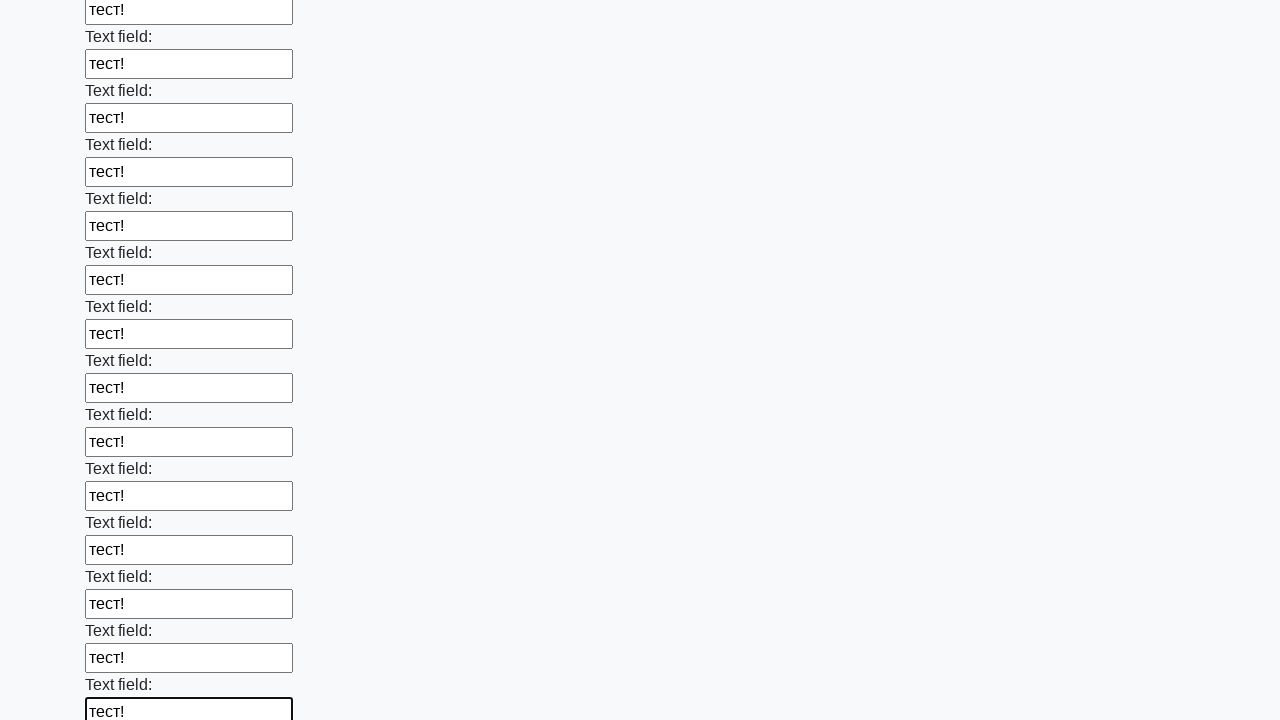

Filled an input field with test data on input >> nth=82
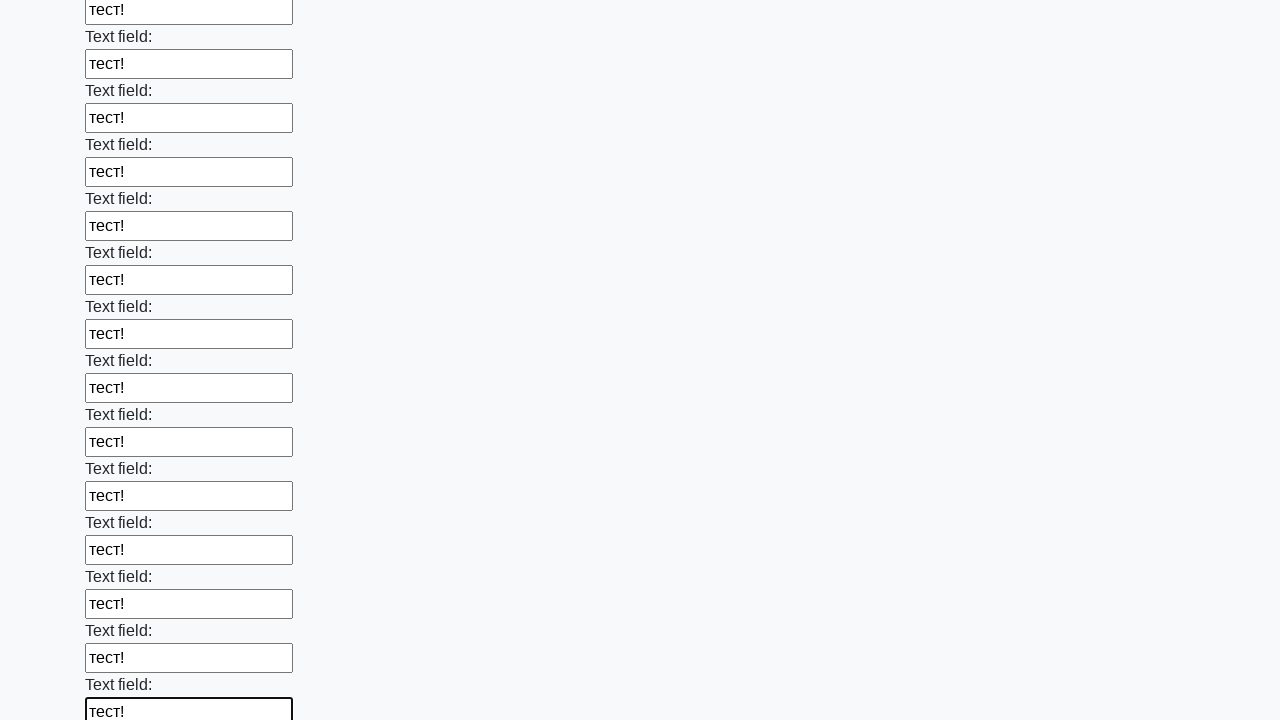

Filled an input field with test data on input >> nth=83
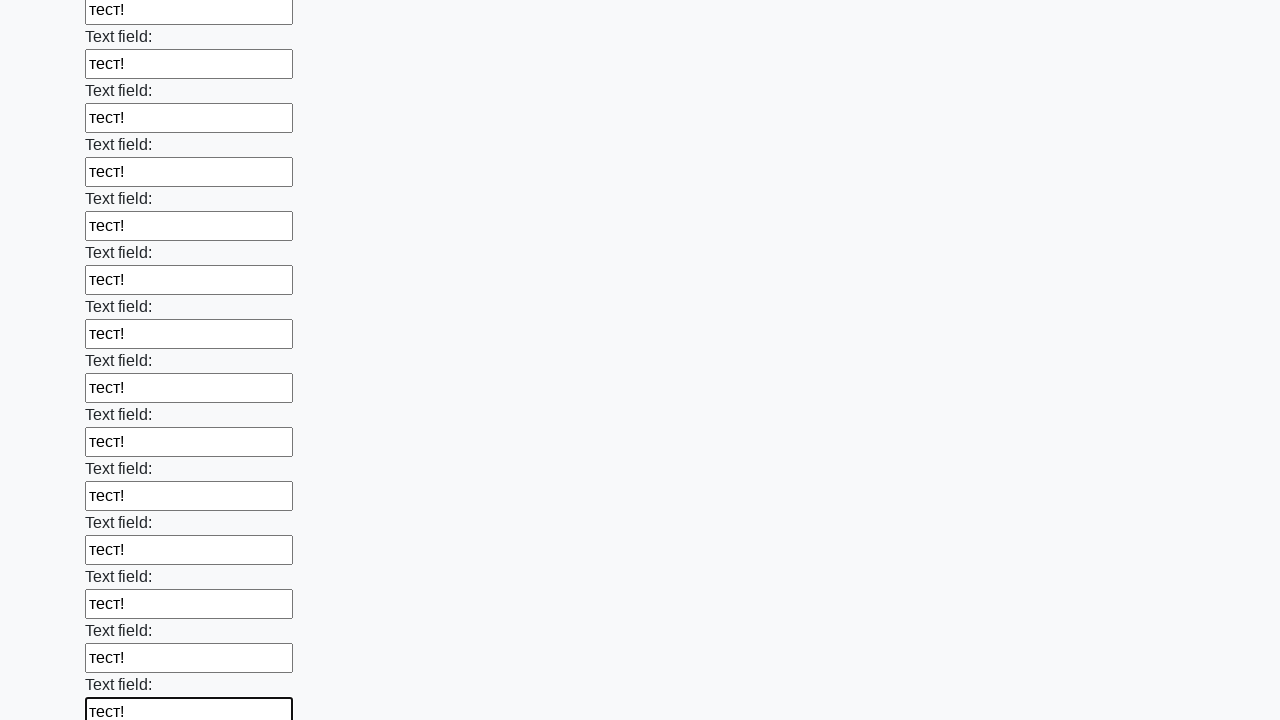

Filled an input field with test data on input >> nth=84
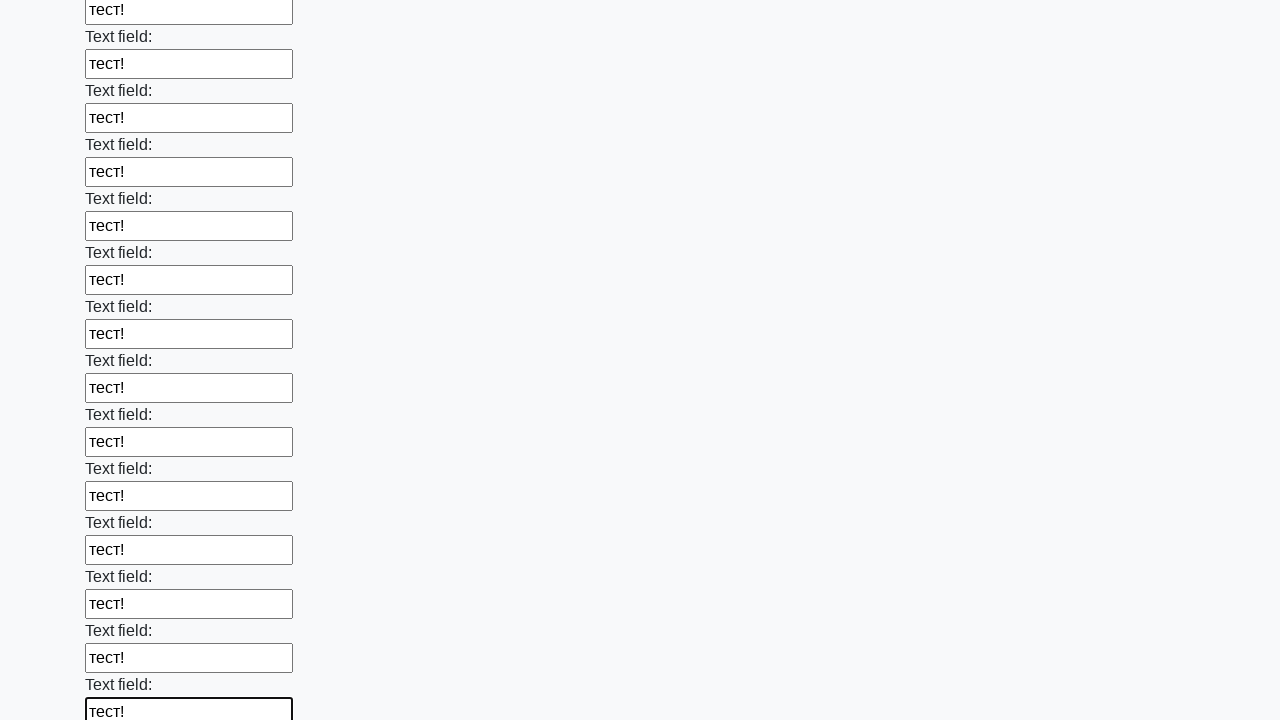

Filled an input field with test data on input >> nth=85
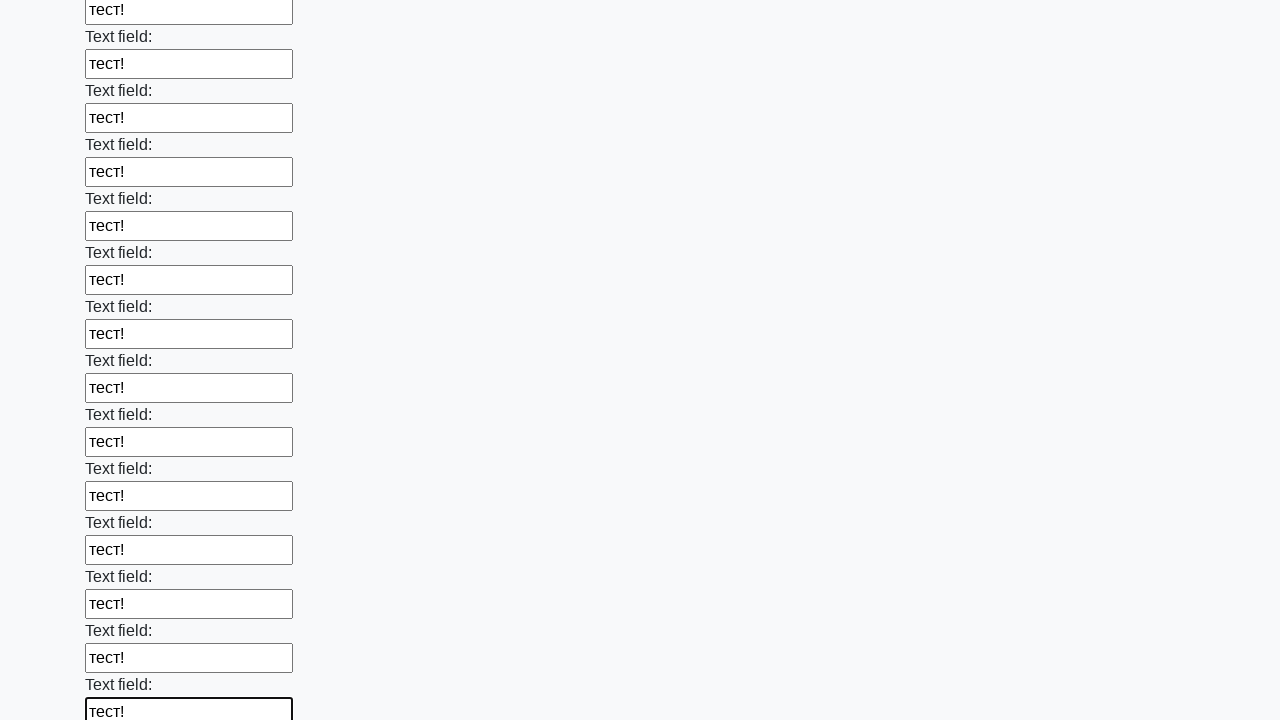

Filled an input field with test data on input >> nth=86
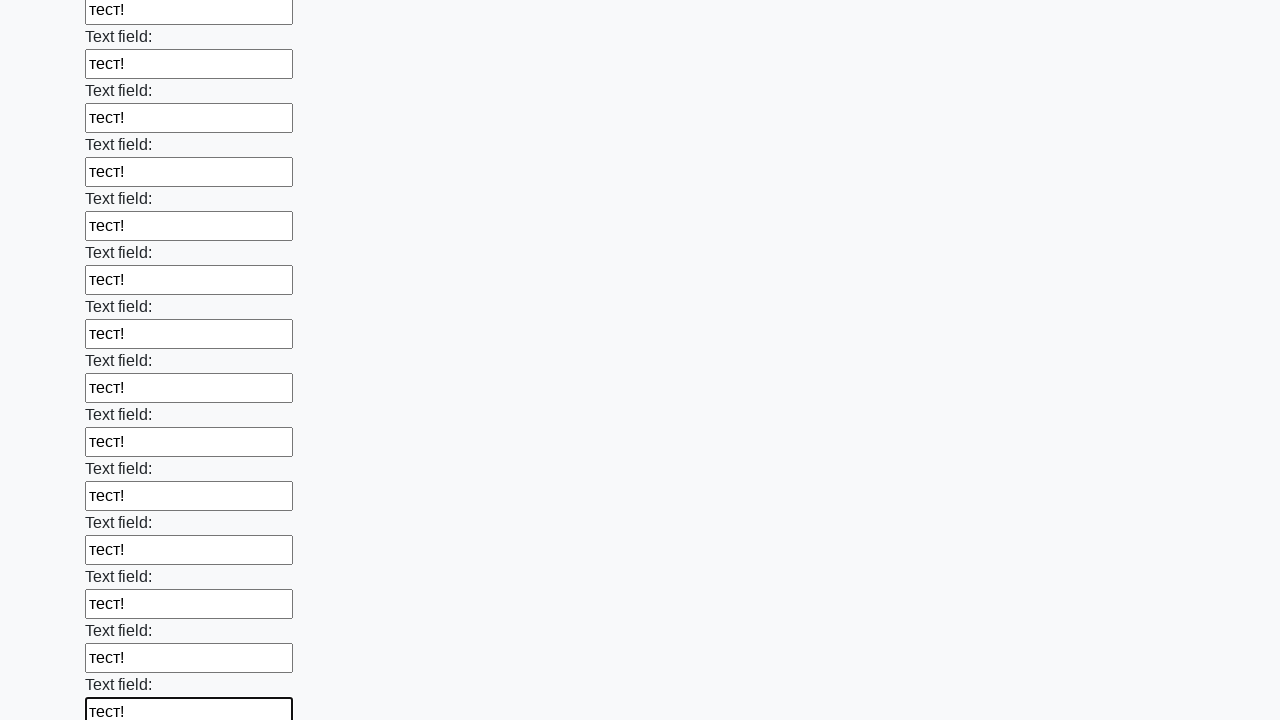

Filled an input field with test data on input >> nth=87
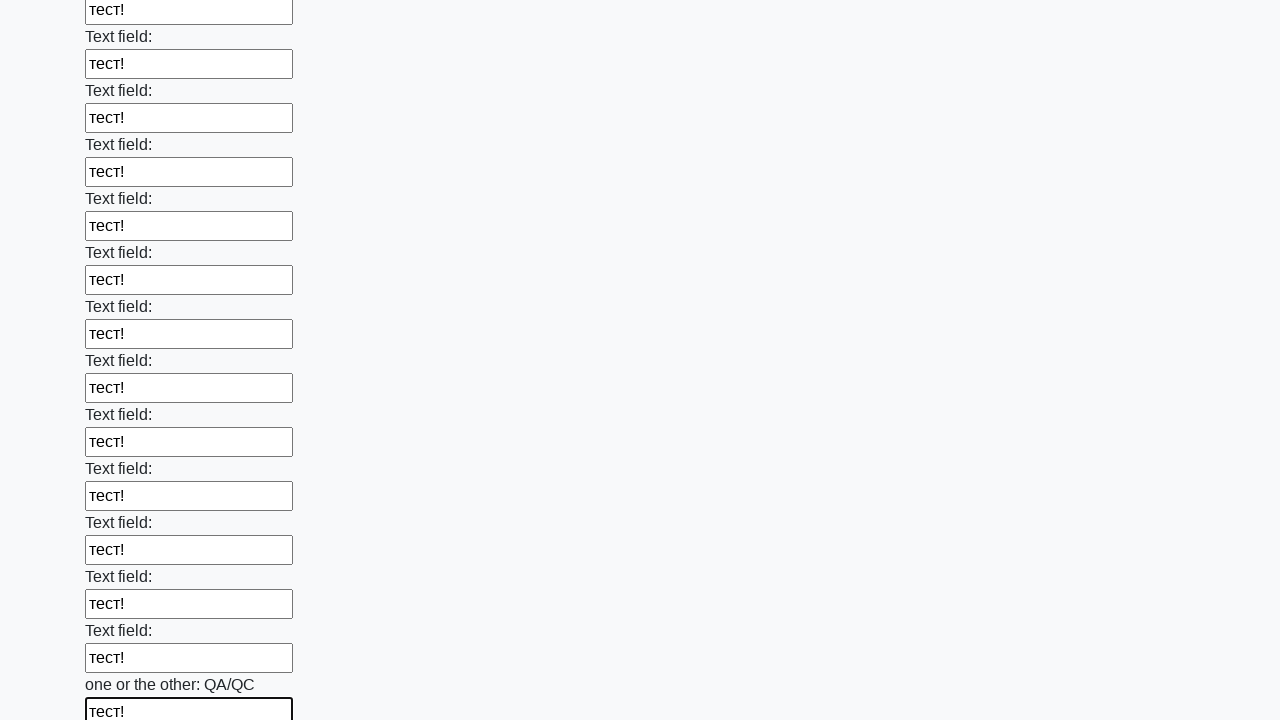

Filled an input field with test data on input >> nth=88
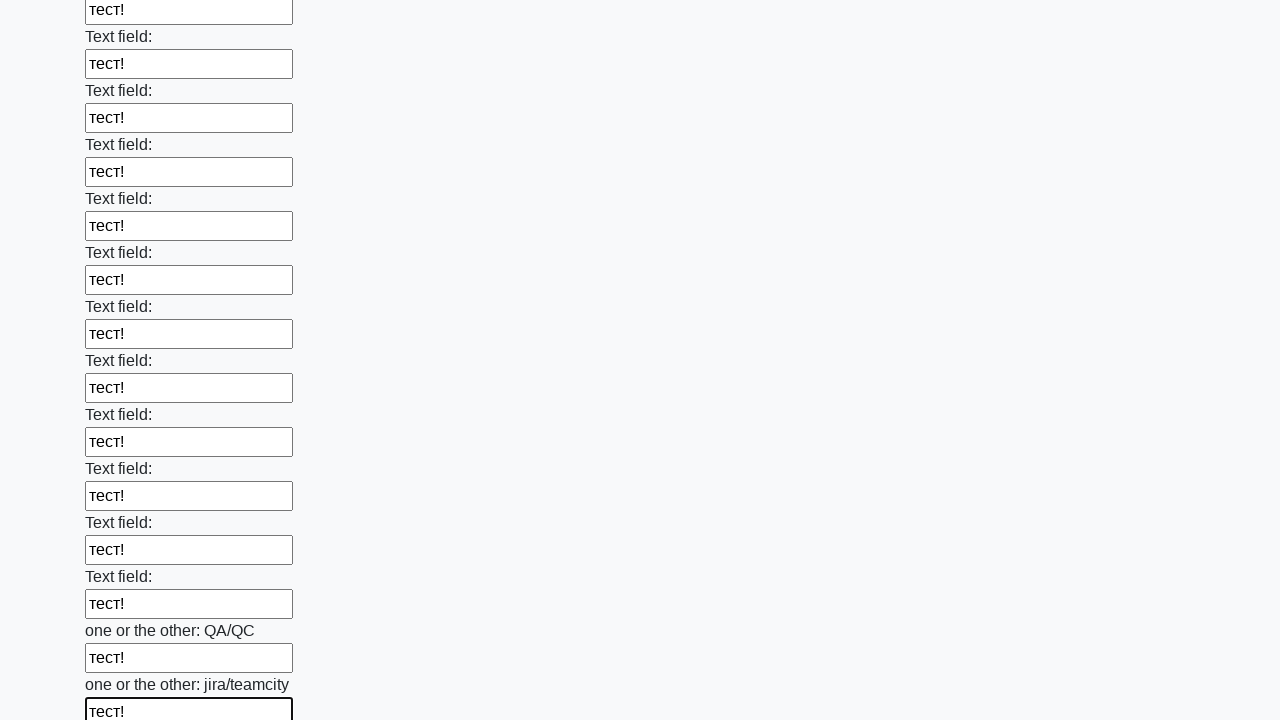

Filled an input field with test data on input >> nth=89
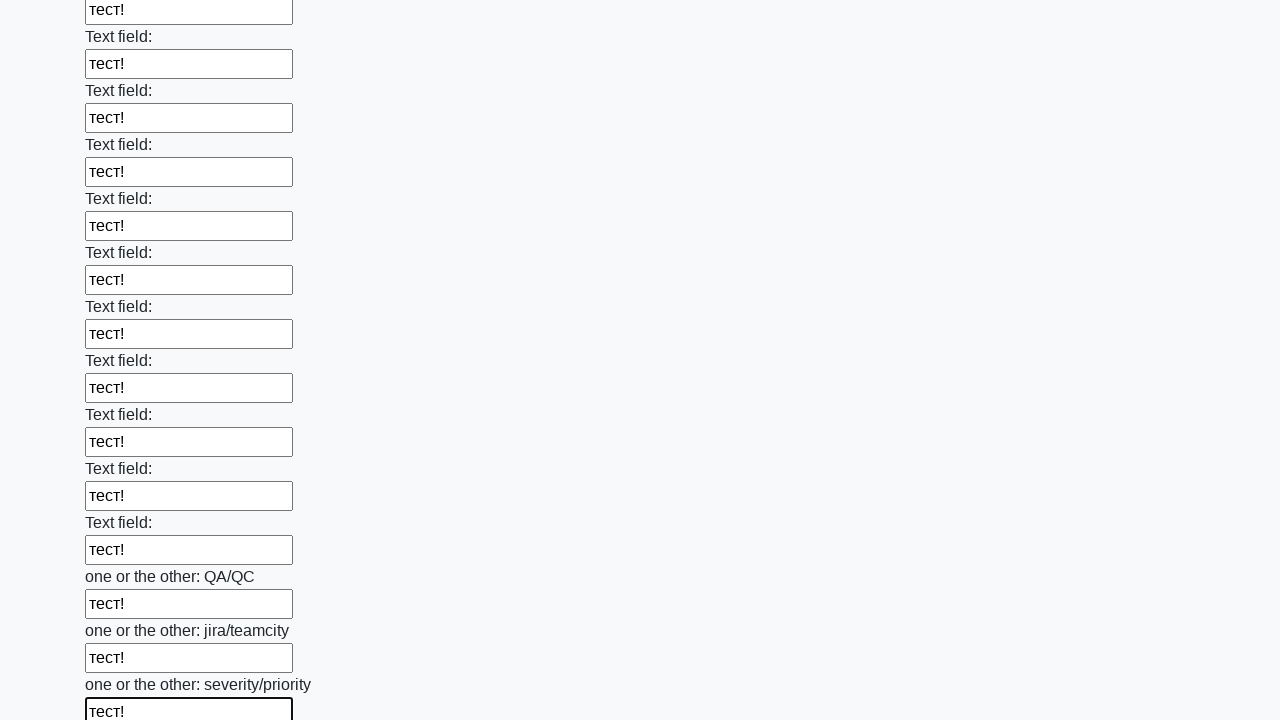

Filled an input field with test data on input >> nth=90
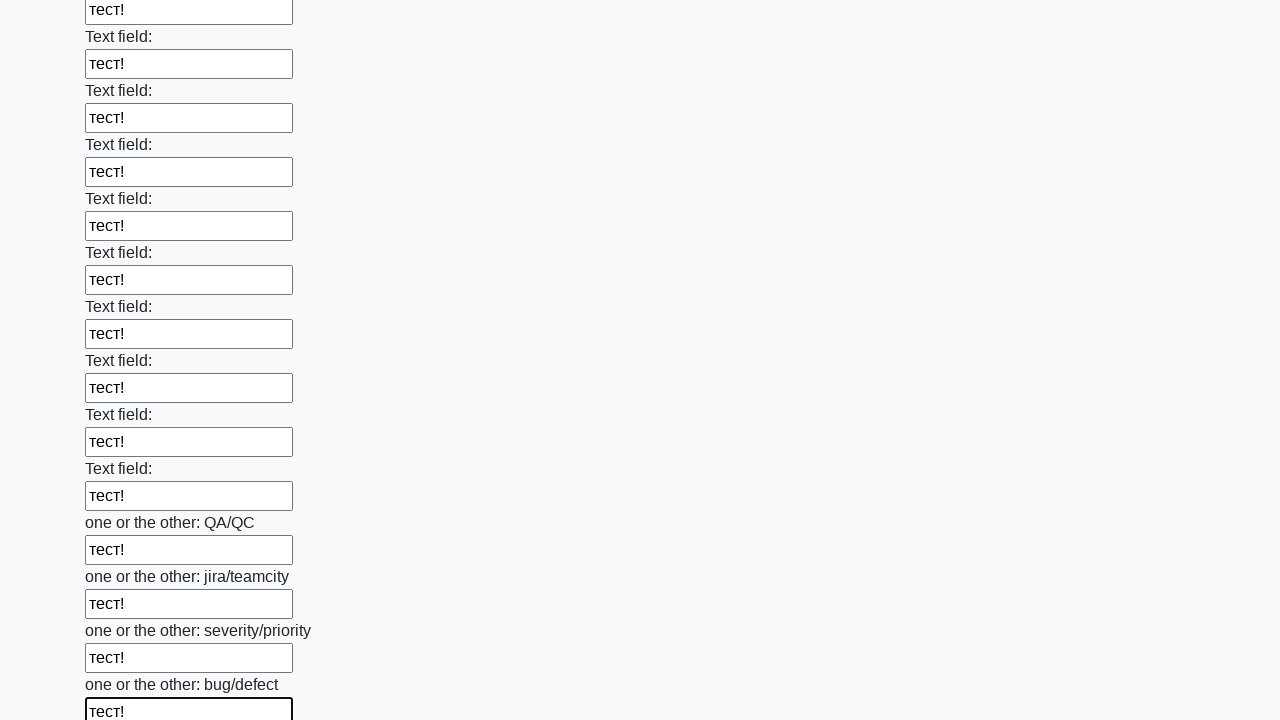

Filled an input field with test data on input >> nth=91
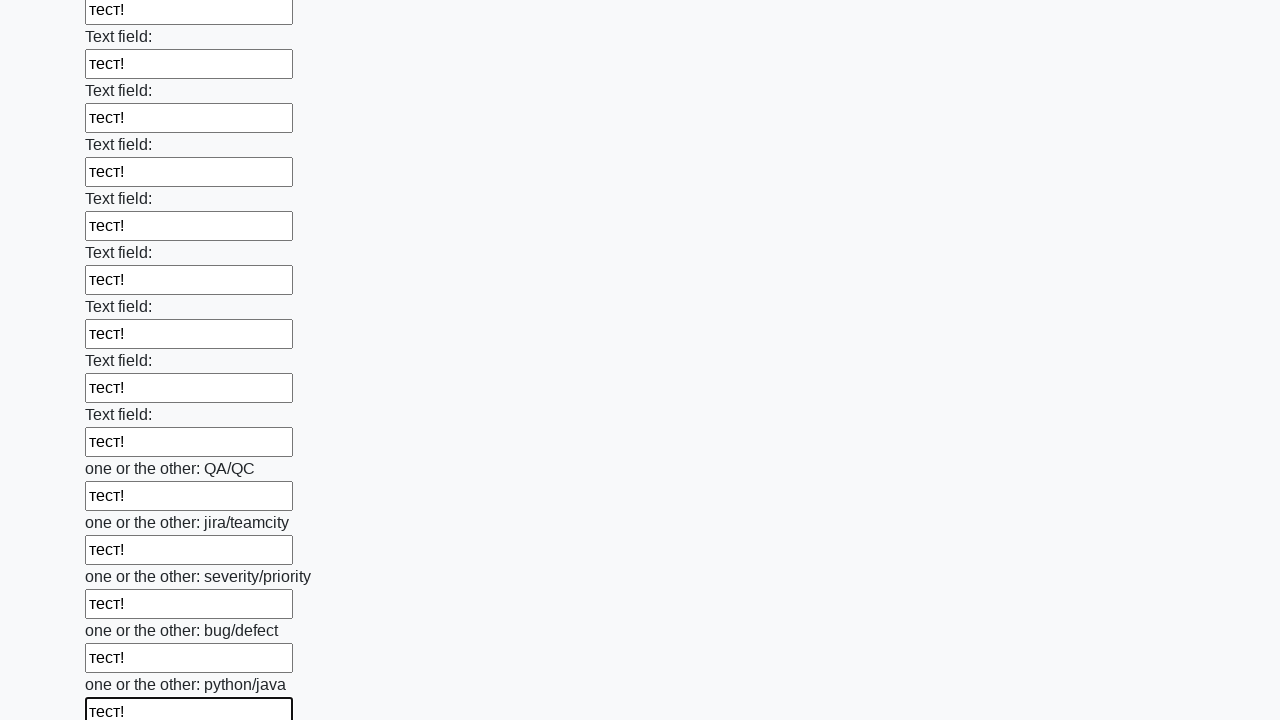

Filled an input field with test data on input >> nth=92
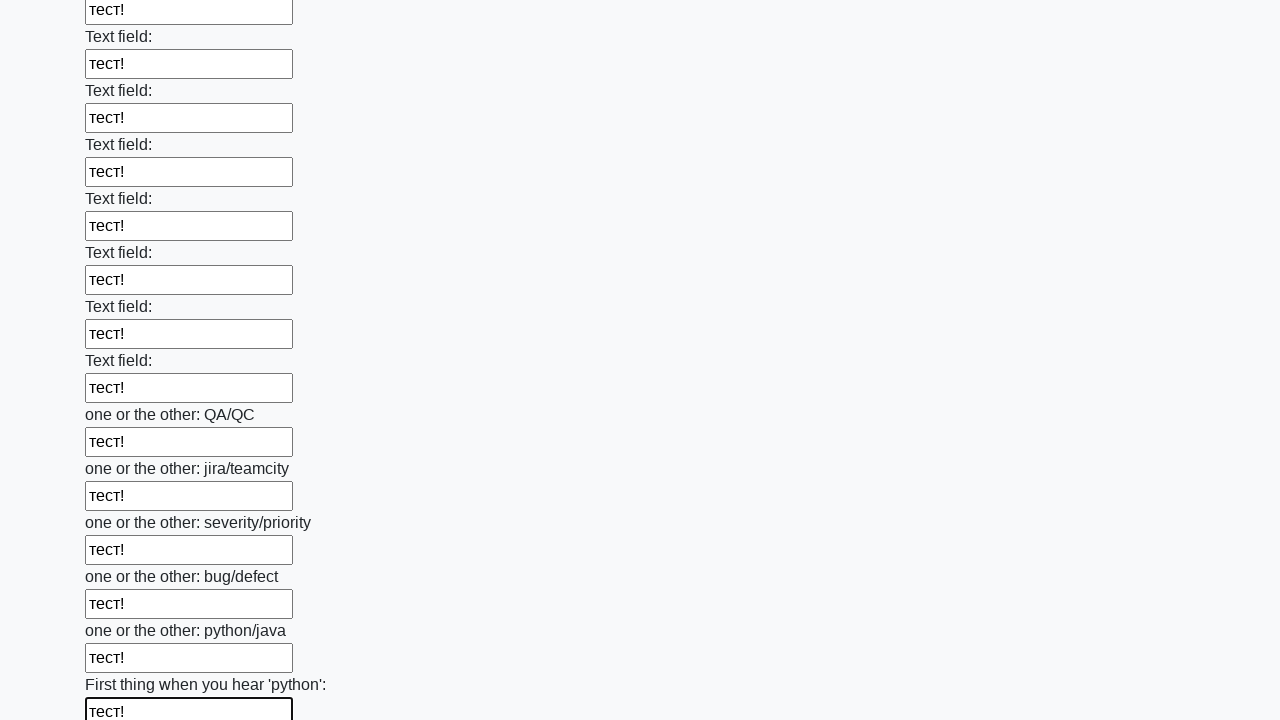

Filled an input field with test data on input >> nth=93
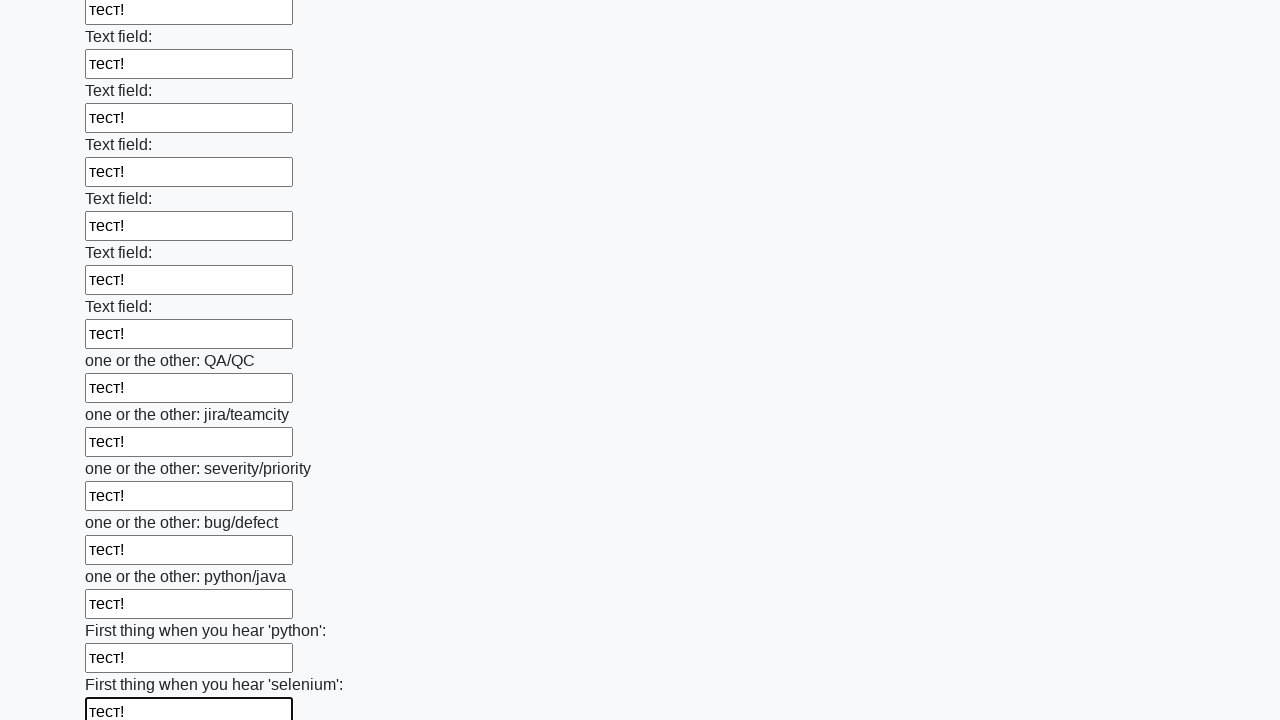

Filled an input field with test data on input >> nth=94
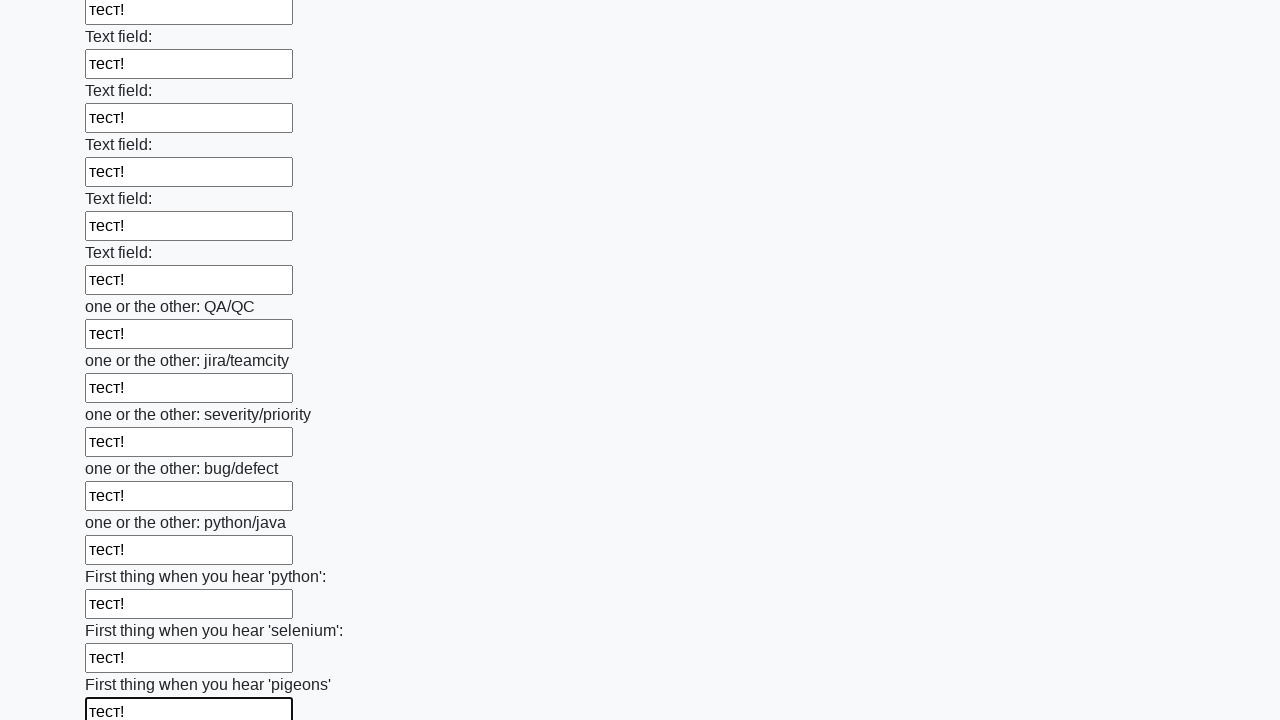

Filled an input field with test data on input >> nth=95
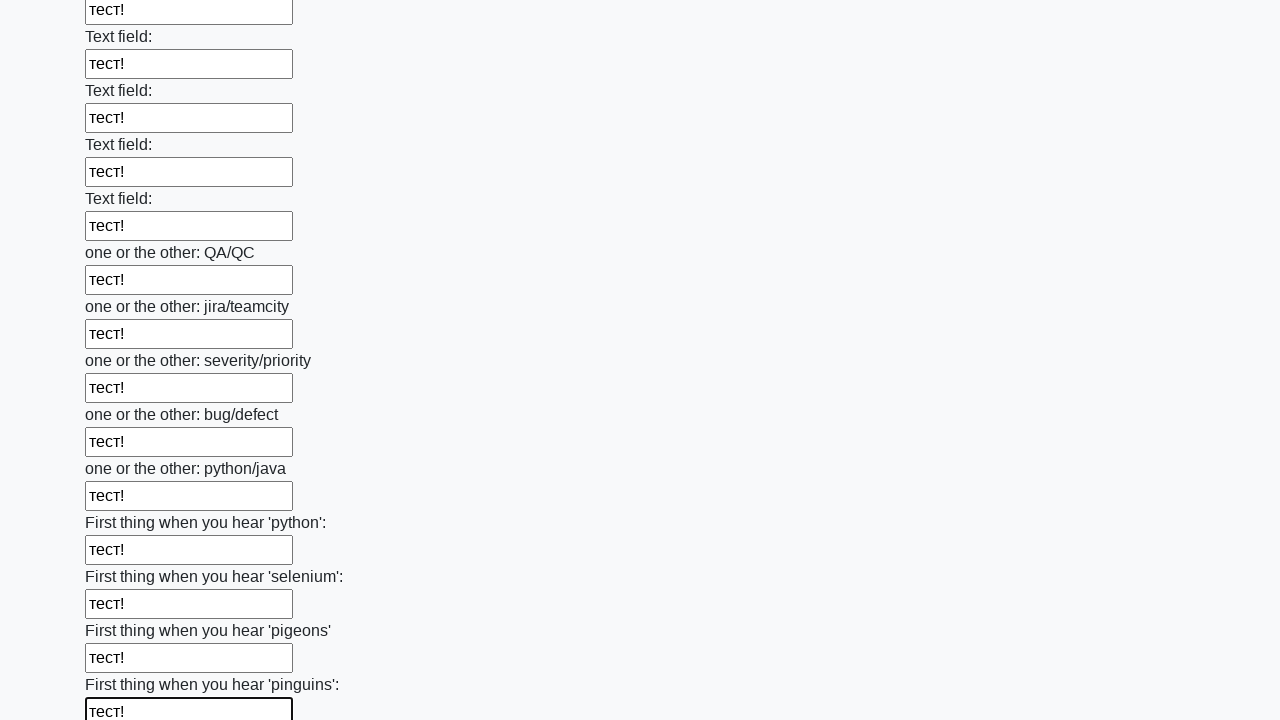

Filled an input field with test data on input >> nth=96
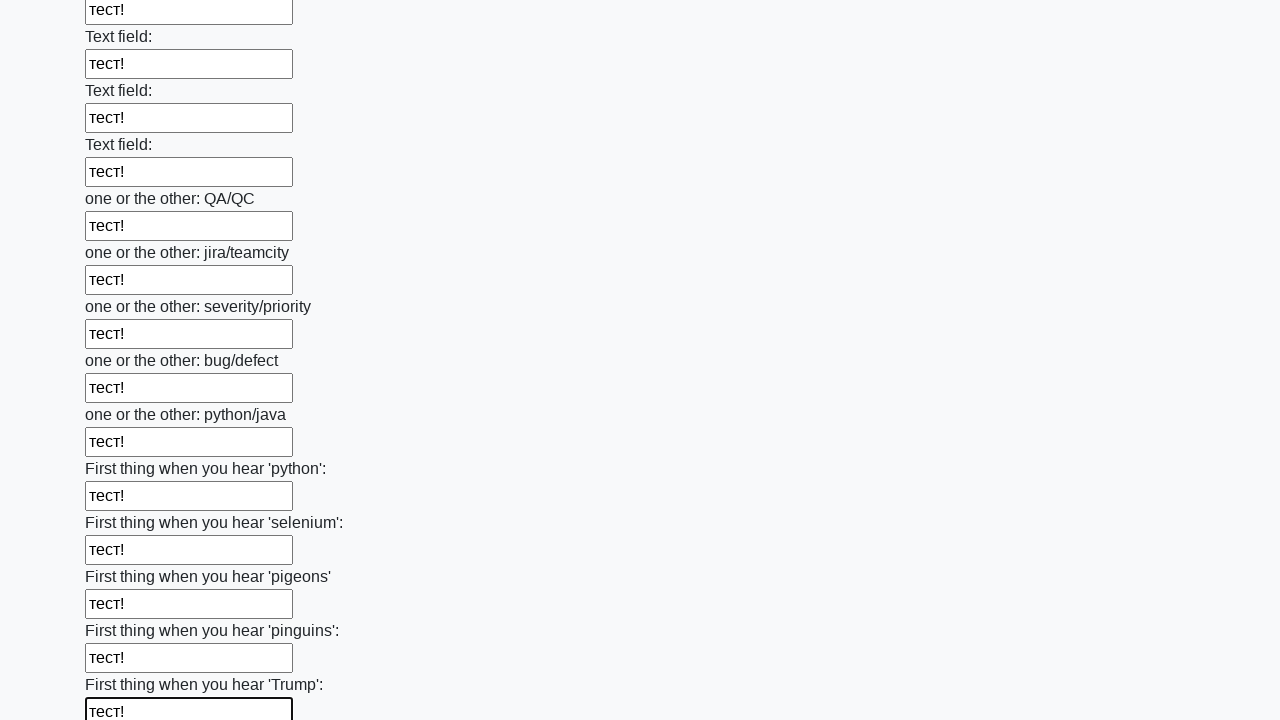

Filled an input field with test data on input >> nth=97
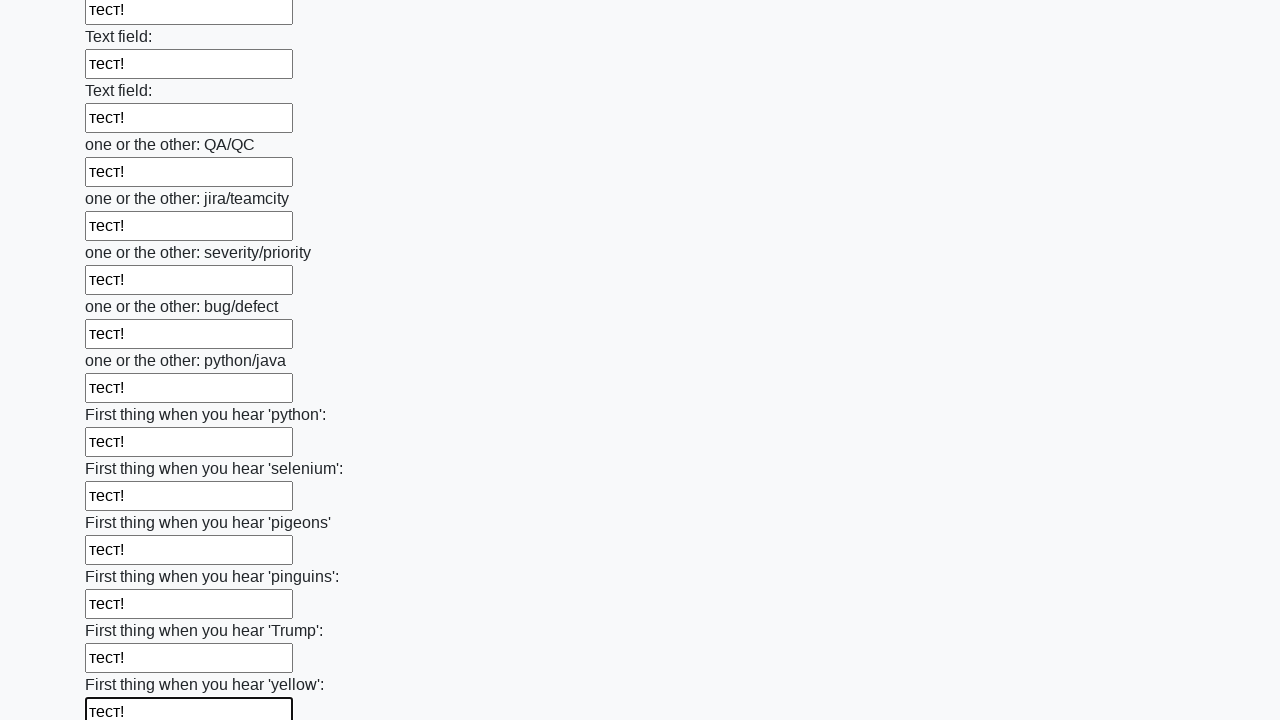

Filled an input field with test data on input >> nth=98
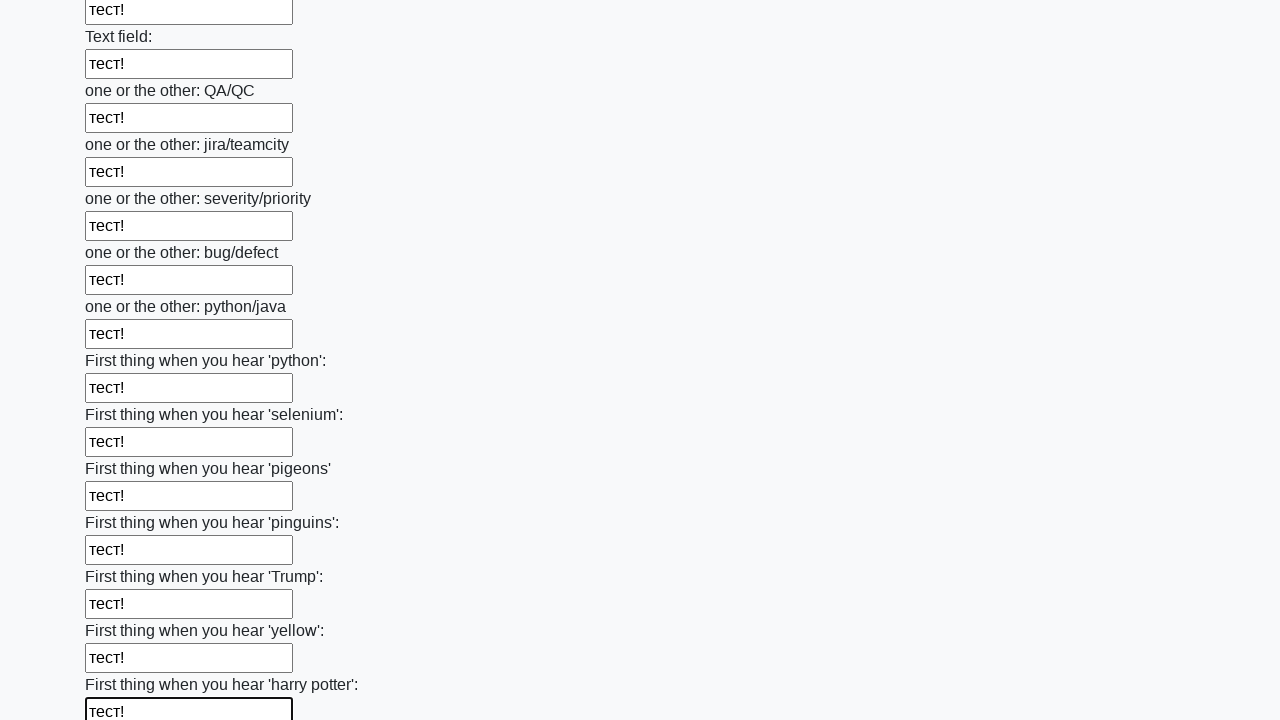

Filled an input field with test data on input >> nth=99
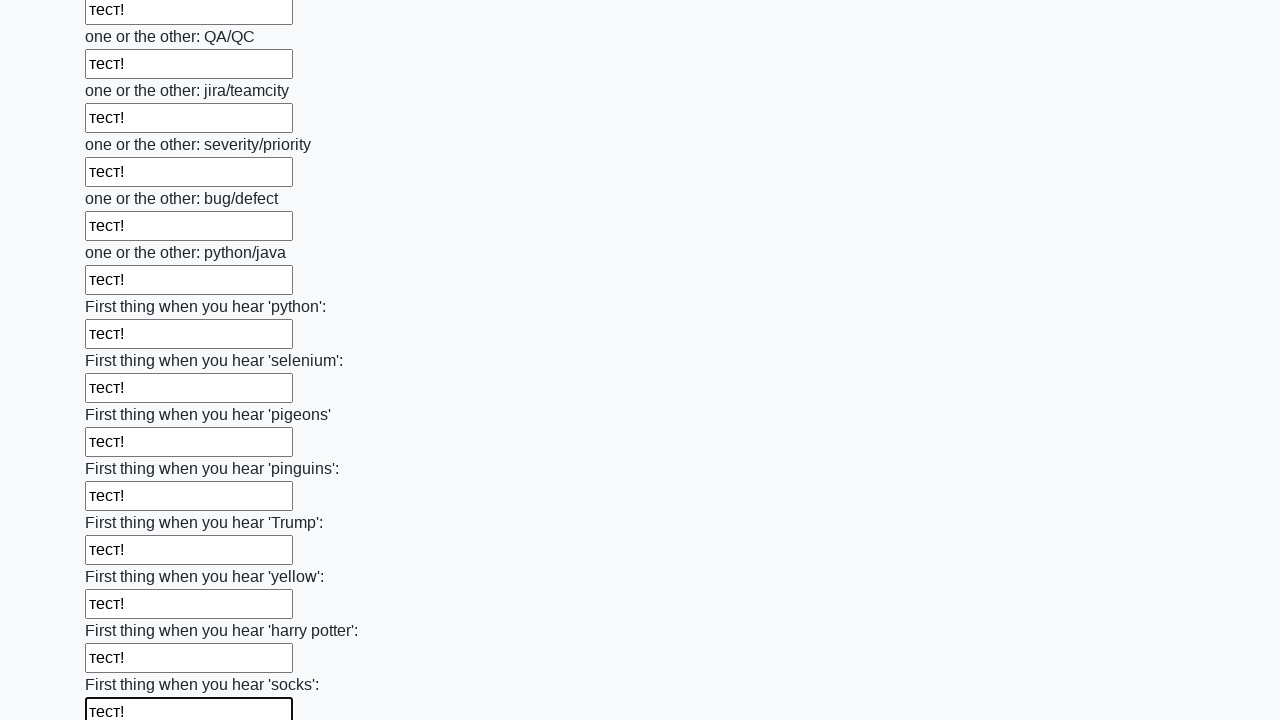

Clicked the submit button at (123, 611) on button.btn
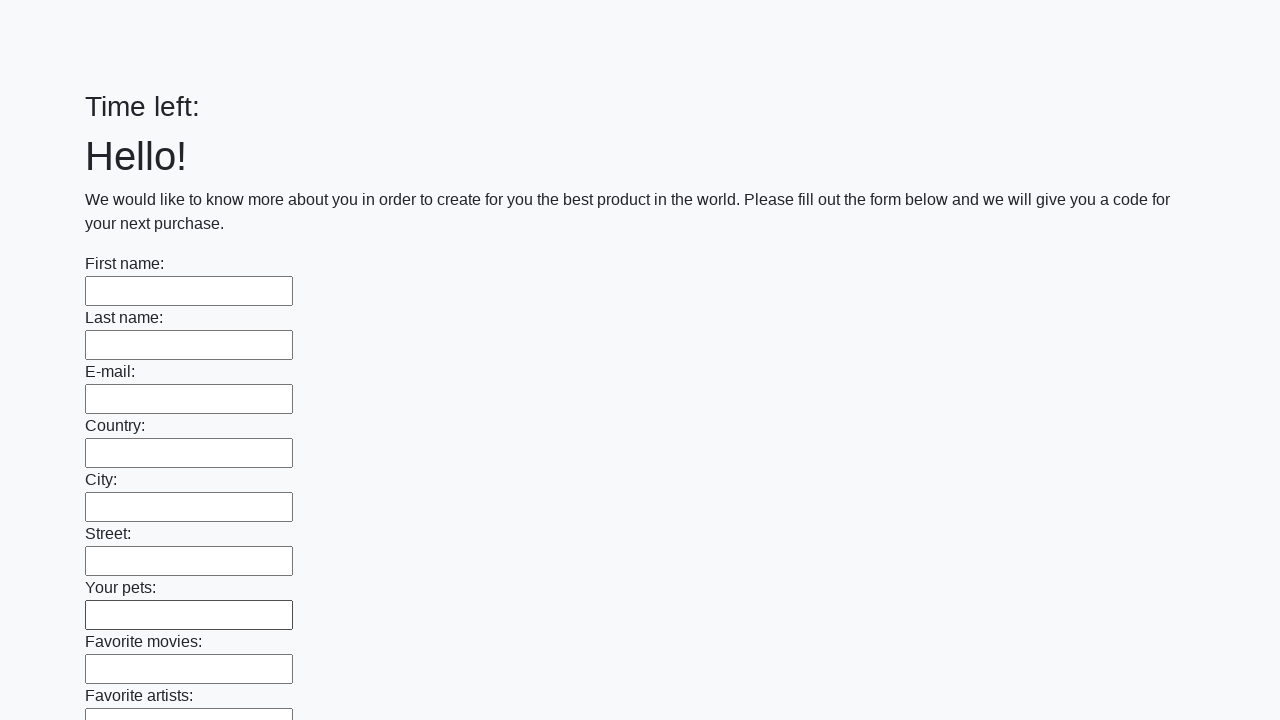

Form submission completed and page loaded
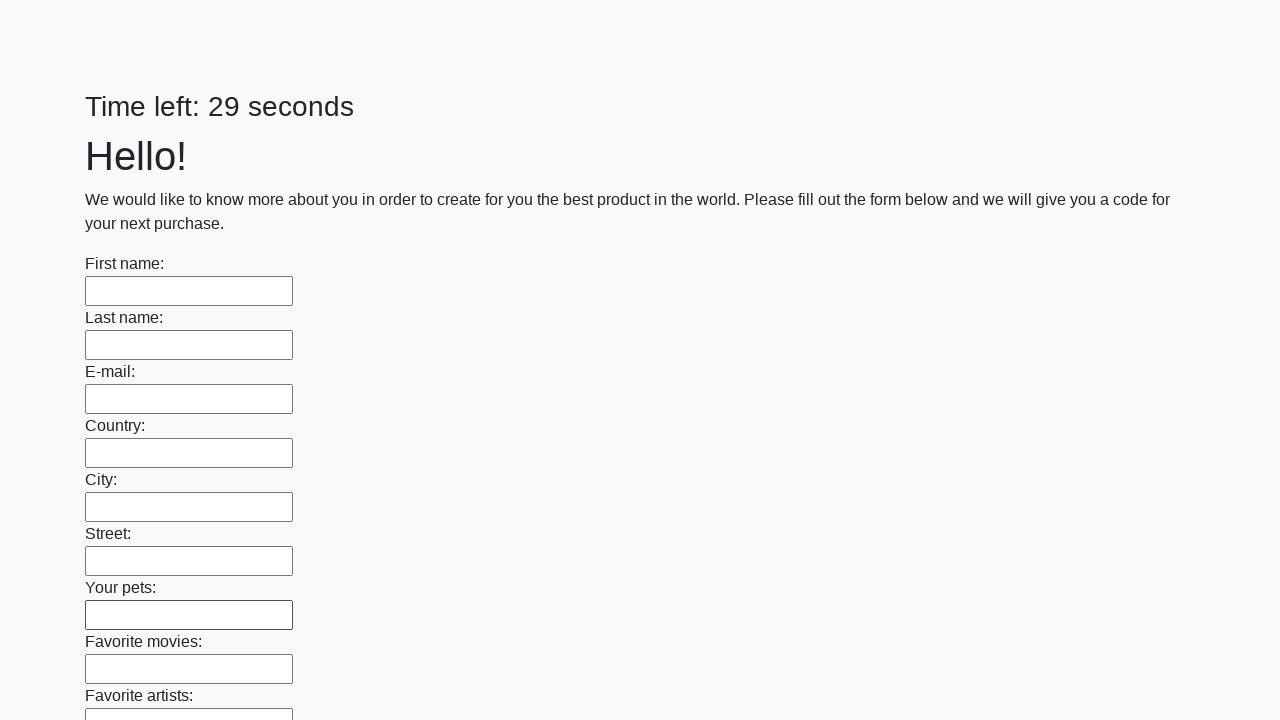

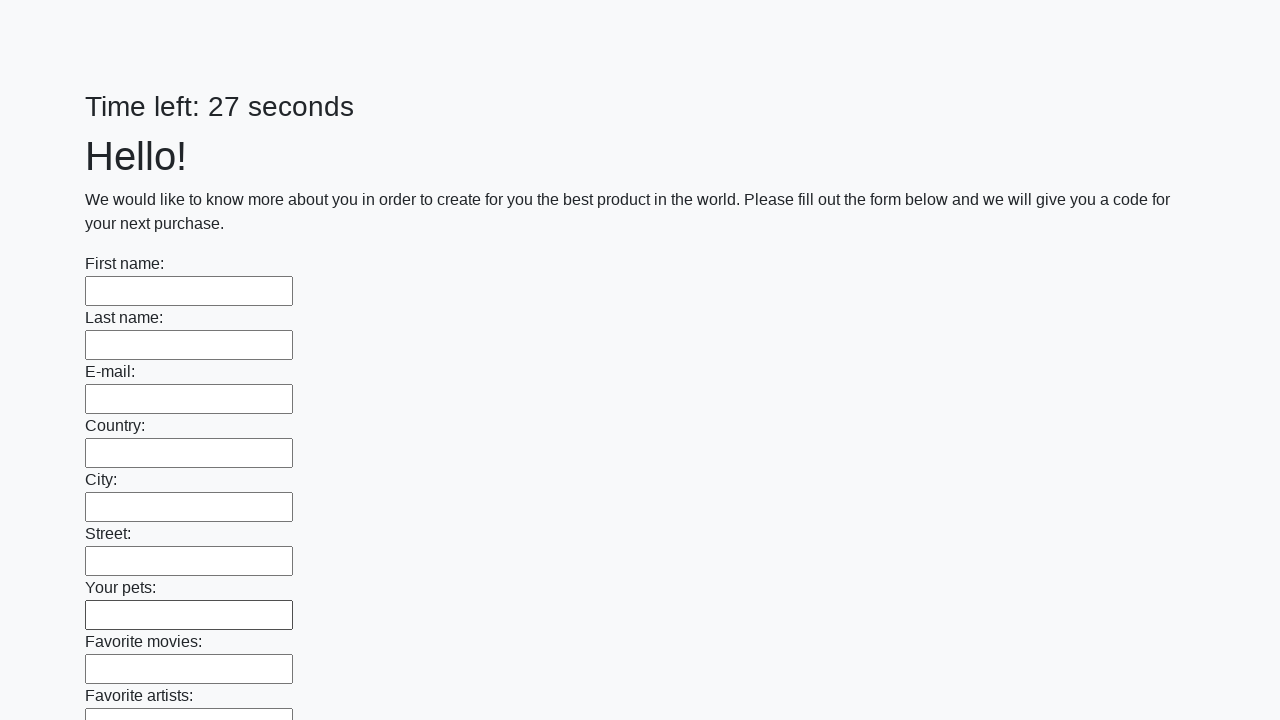